Tests the Add Element functionality by clicking the "Add Element" button 101 times to create multiple Delete buttons on the page.

Starting URL: http://the-internet.herokuapp.com/add_remove_elements/

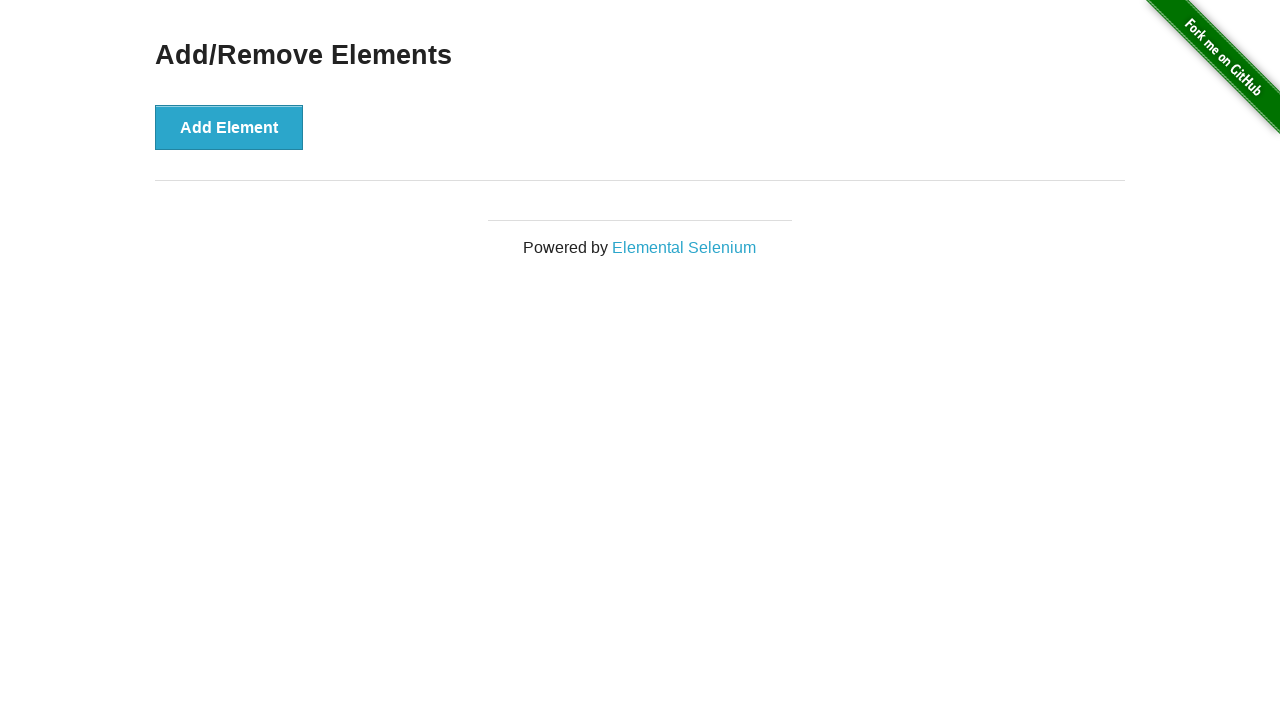

Navigated to Add/Remove Elements page
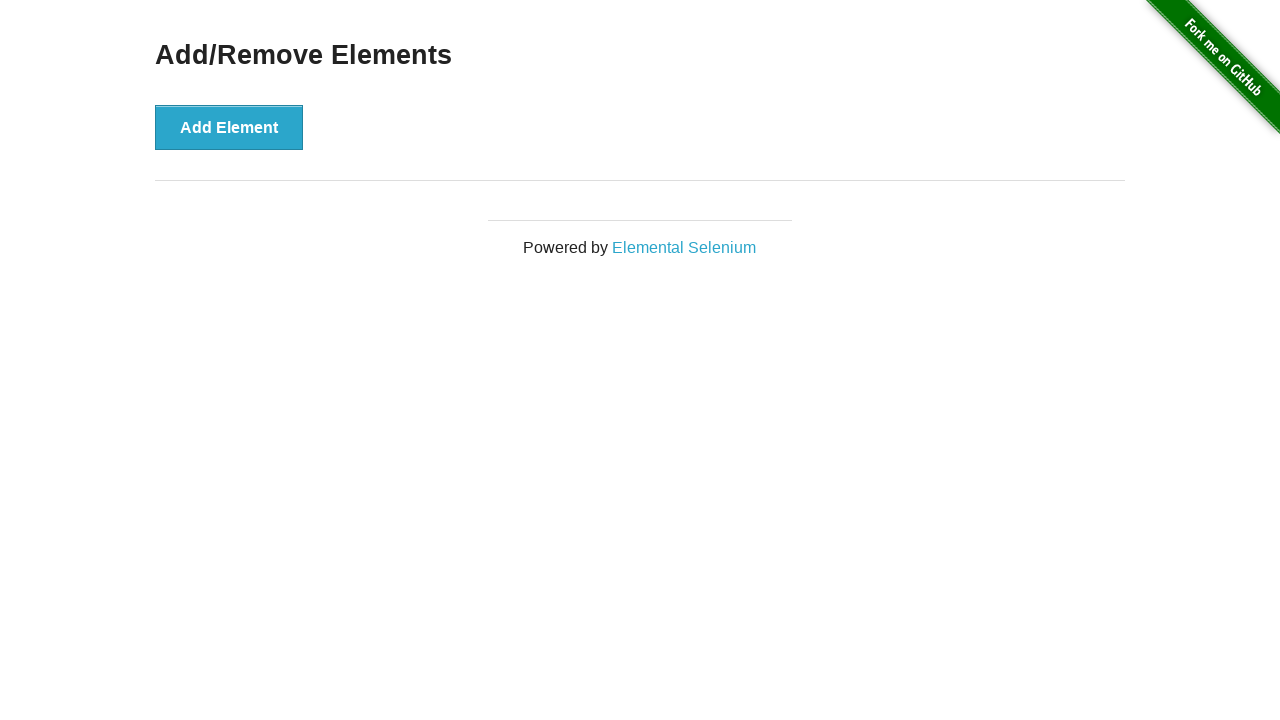

Clicked 'Add Element' button (iteration 1/101) at (229, 127) on button[onclick='addElement()']
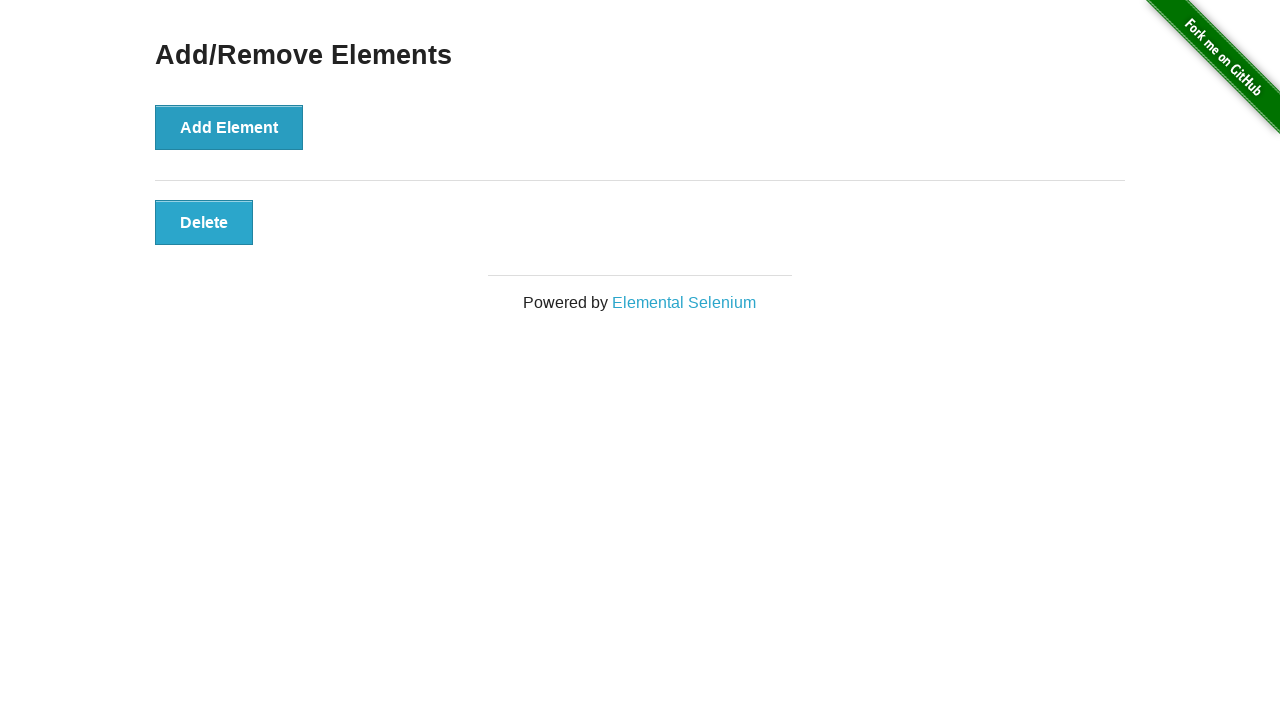

Clicked 'Add Element' button (iteration 2/101) at (229, 127) on button[onclick='addElement()']
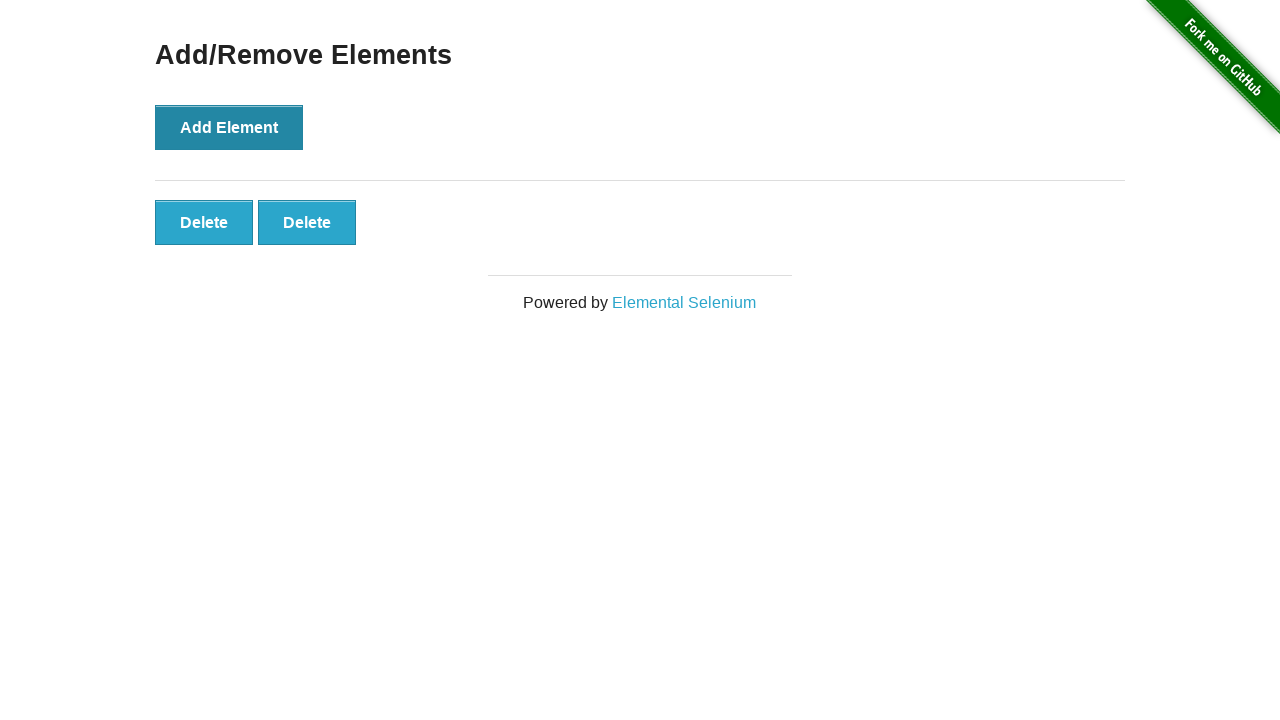

Clicked 'Add Element' button (iteration 3/101) at (229, 127) on button[onclick='addElement()']
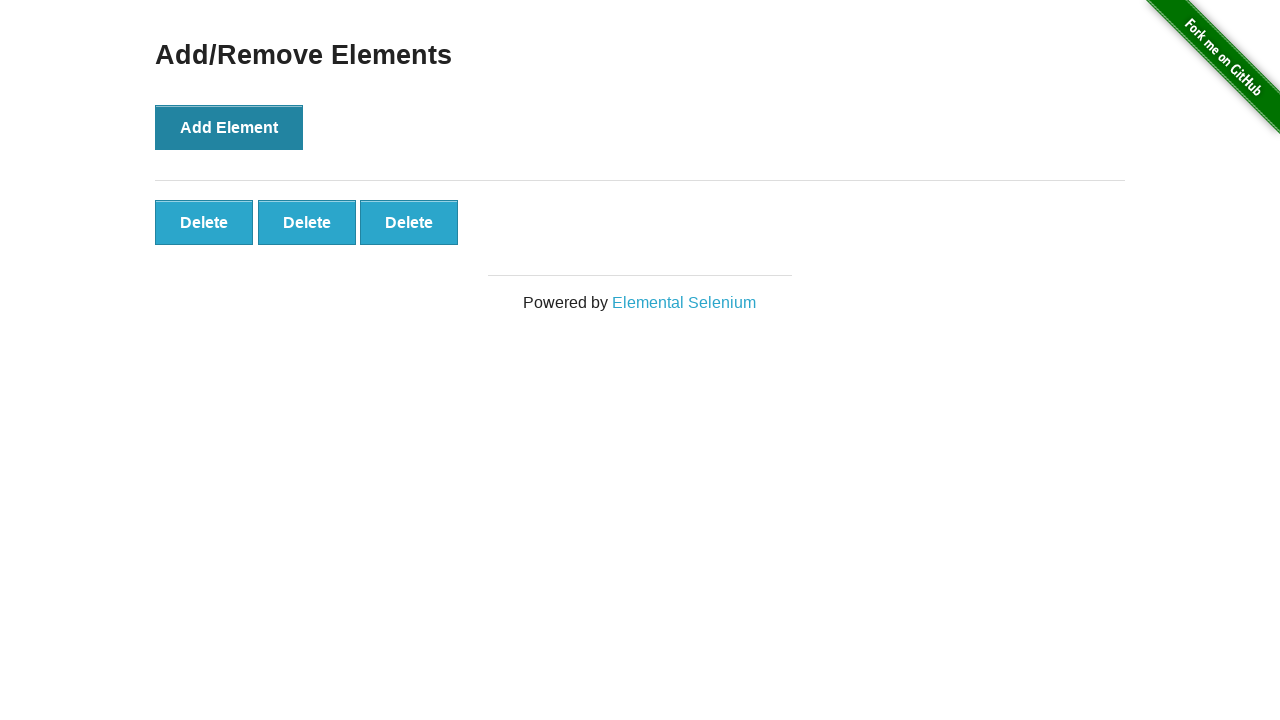

Clicked 'Add Element' button (iteration 4/101) at (229, 127) on button[onclick='addElement()']
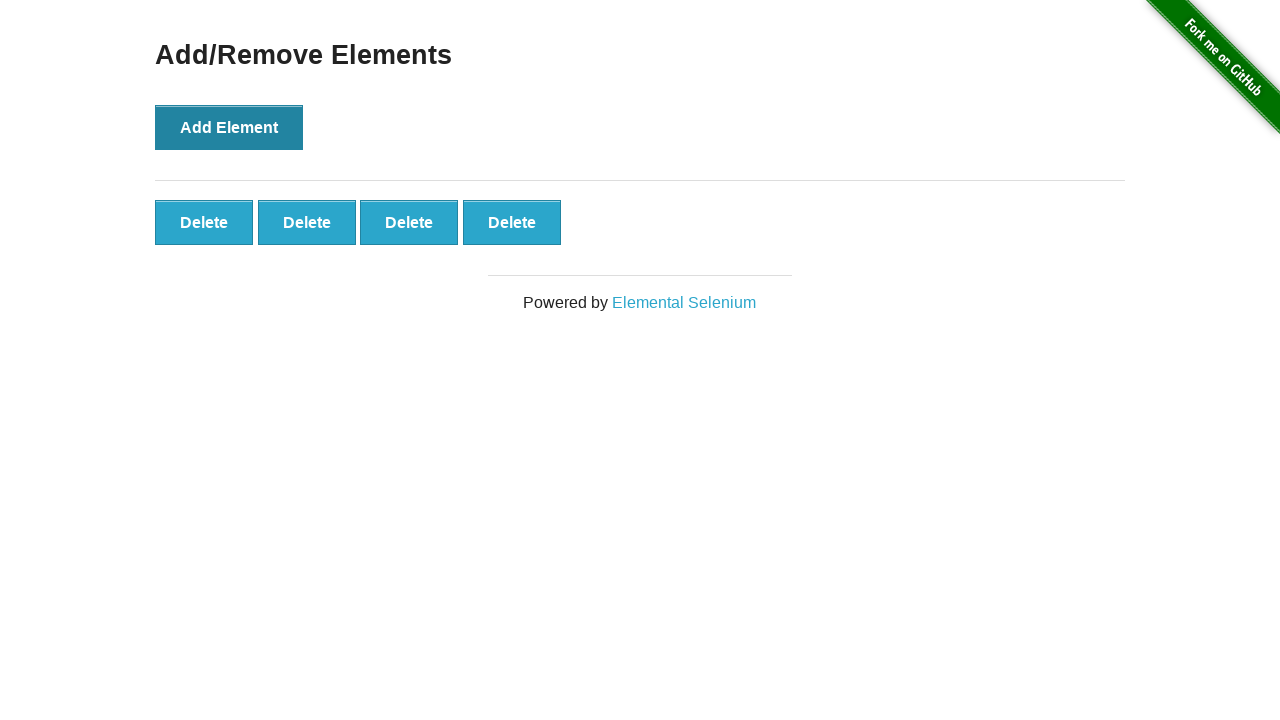

Clicked 'Add Element' button (iteration 5/101) at (229, 127) on button[onclick='addElement()']
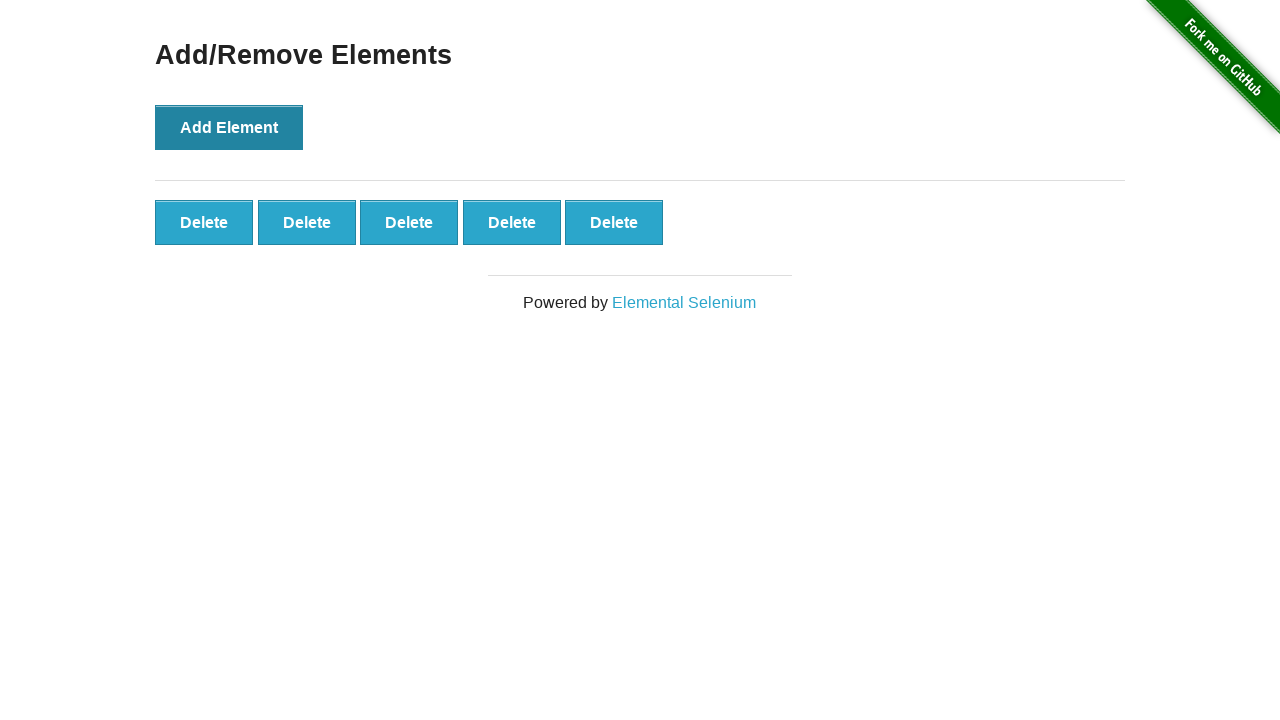

Clicked 'Add Element' button (iteration 6/101) at (229, 127) on button[onclick='addElement()']
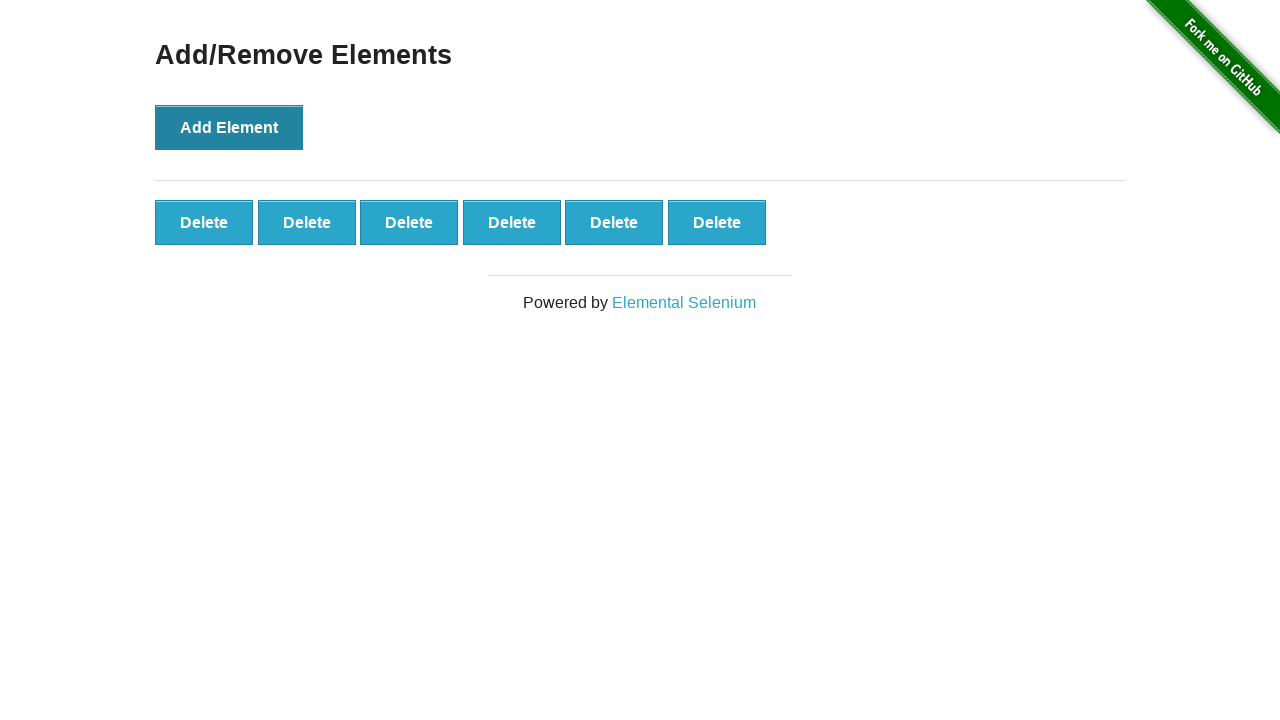

Clicked 'Add Element' button (iteration 7/101) at (229, 127) on button[onclick='addElement()']
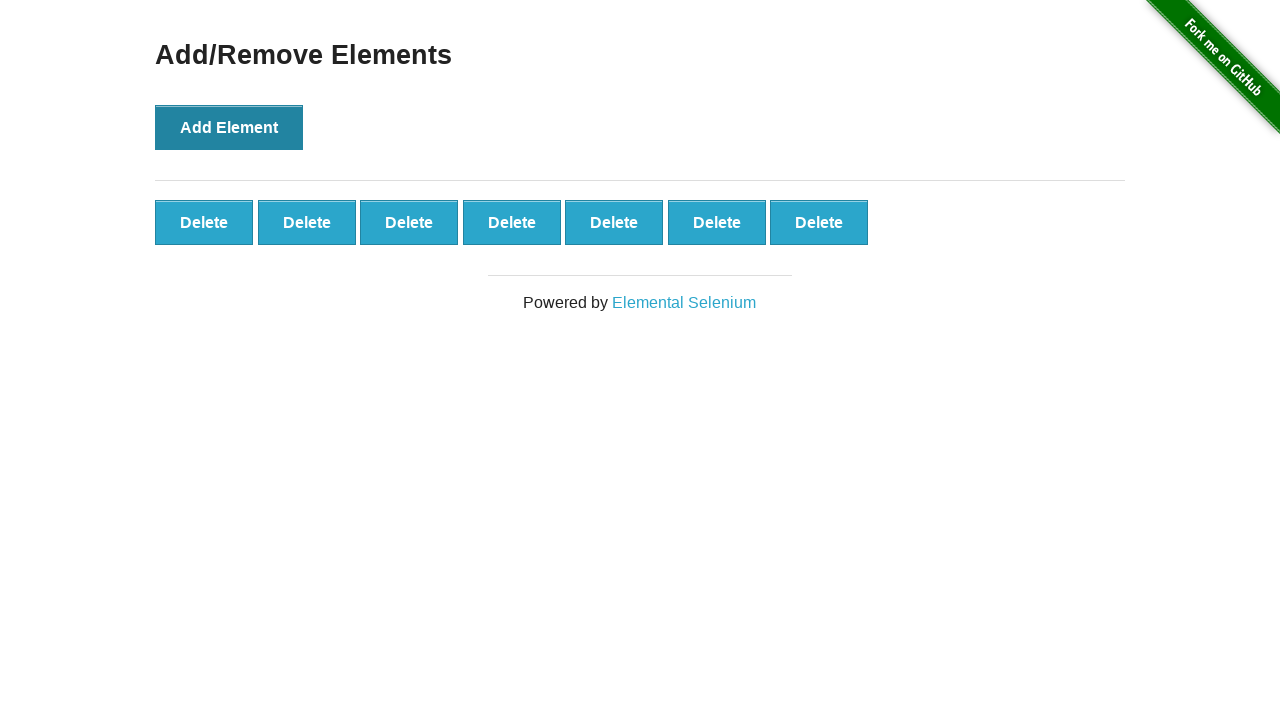

Clicked 'Add Element' button (iteration 8/101) at (229, 127) on button[onclick='addElement()']
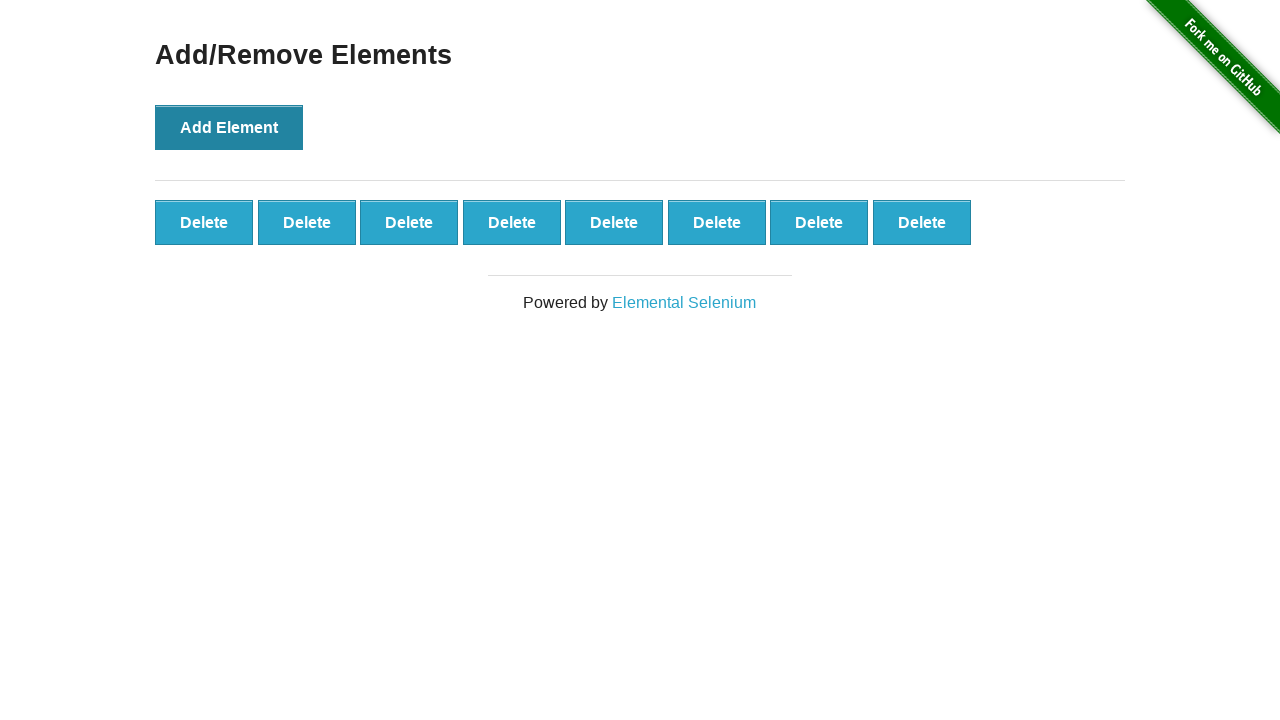

Clicked 'Add Element' button (iteration 9/101) at (229, 127) on button[onclick='addElement()']
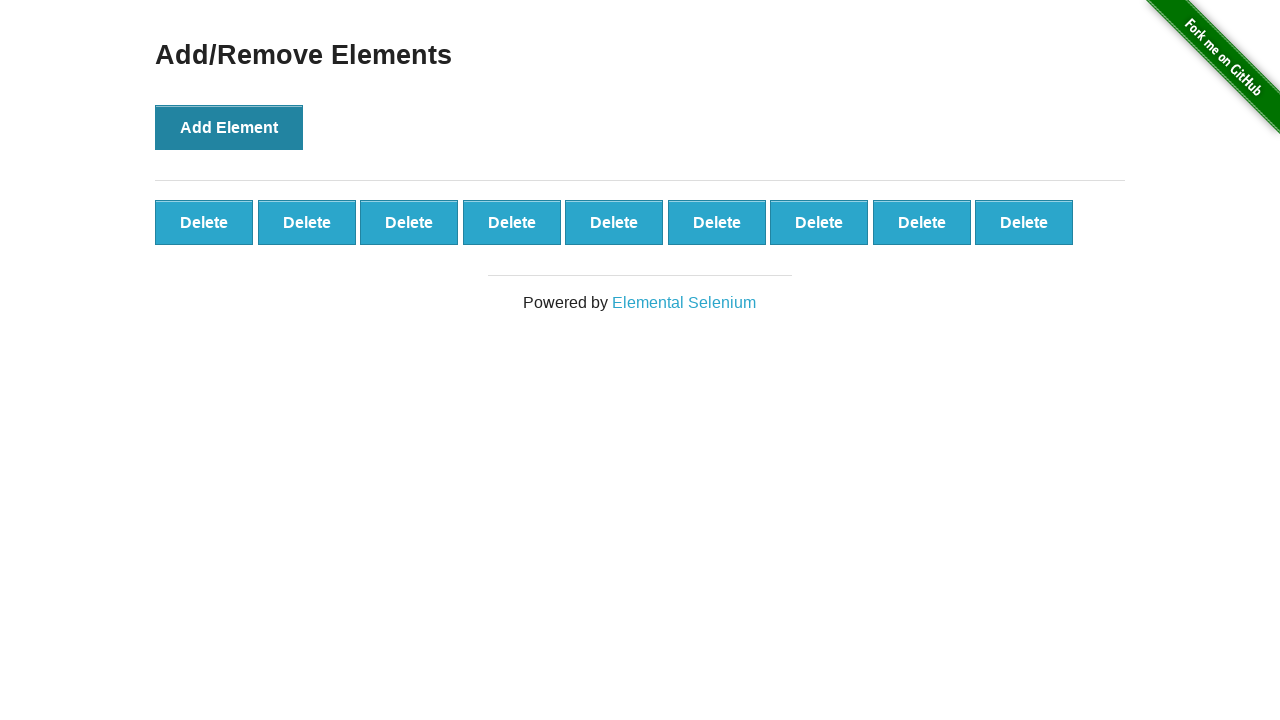

Clicked 'Add Element' button (iteration 10/101) at (229, 127) on button[onclick='addElement()']
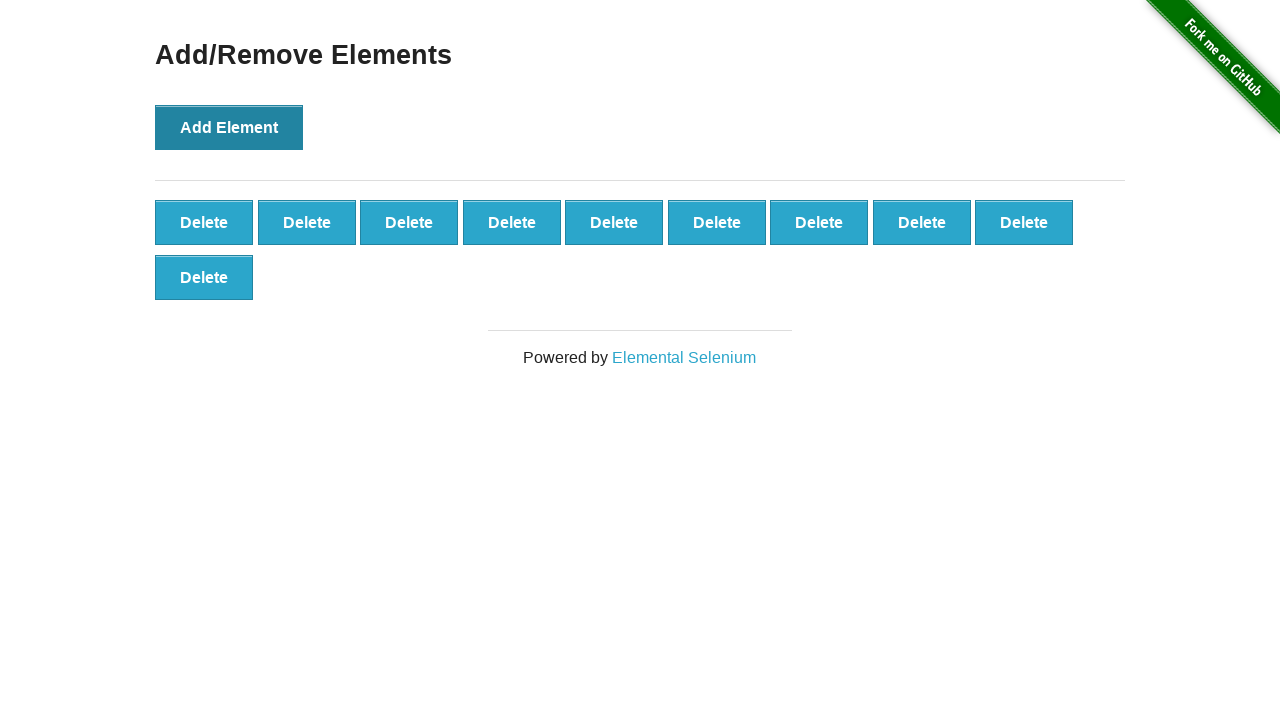

Clicked 'Add Element' button (iteration 11/101) at (229, 127) on button[onclick='addElement()']
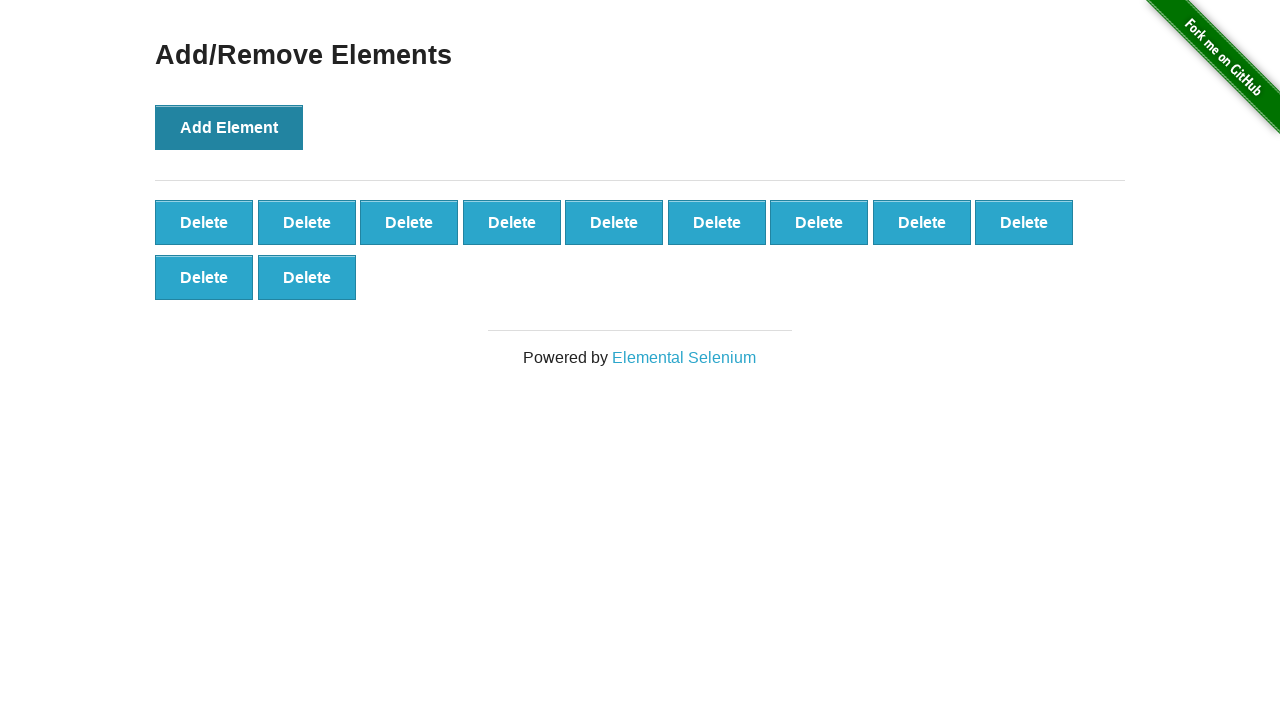

Clicked 'Add Element' button (iteration 12/101) at (229, 127) on button[onclick='addElement()']
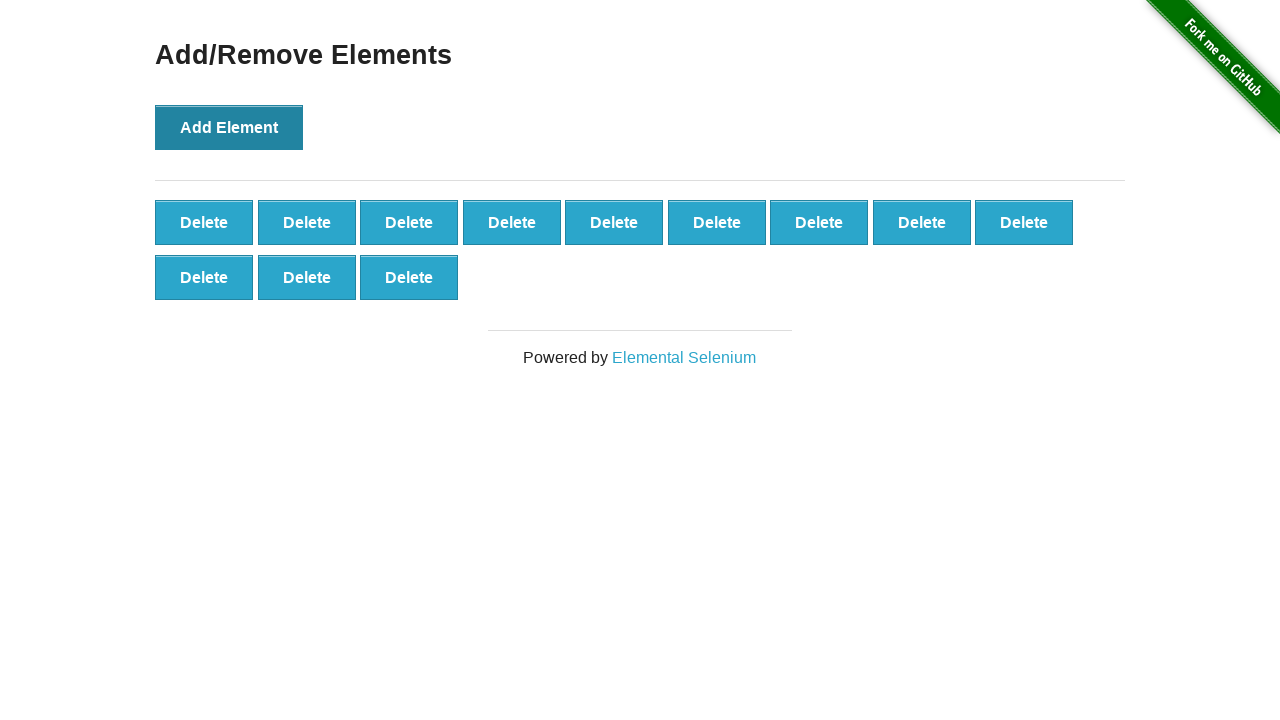

Clicked 'Add Element' button (iteration 13/101) at (229, 127) on button[onclick='addElement()']
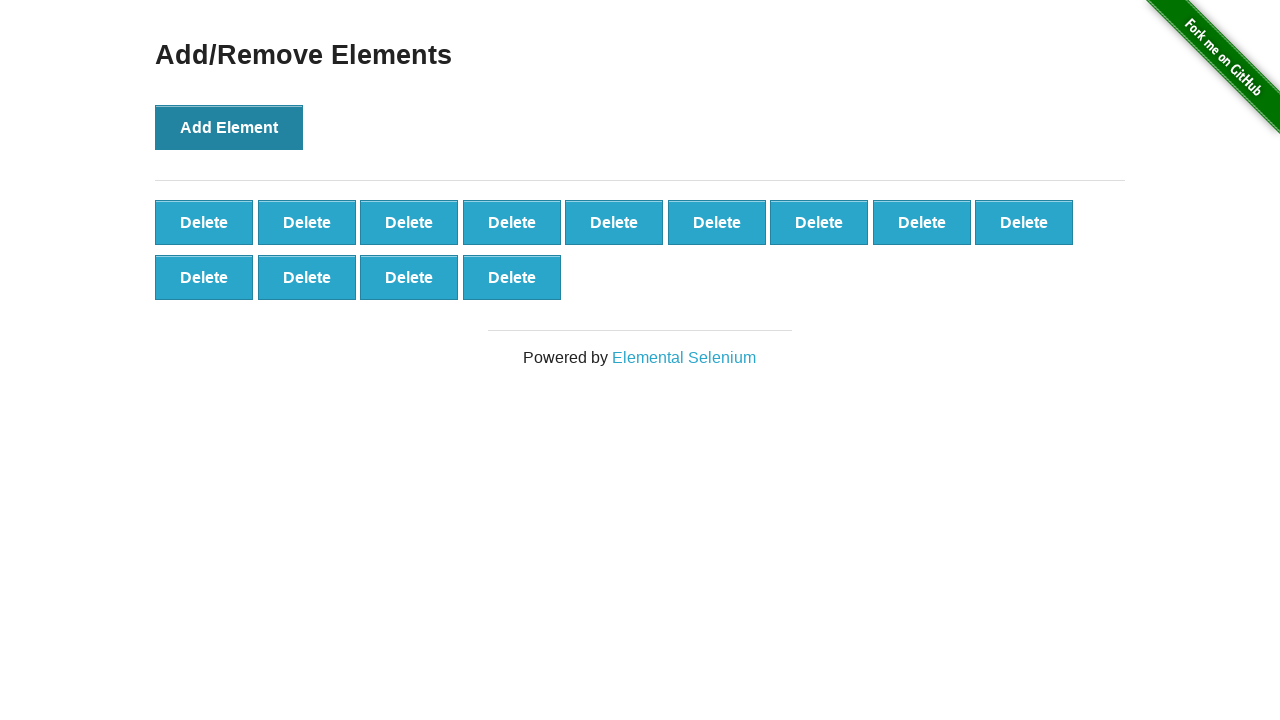

Clicked 'Add Element' button (iteration 14/101) at (229, 127) on button[onclick='addElement()']
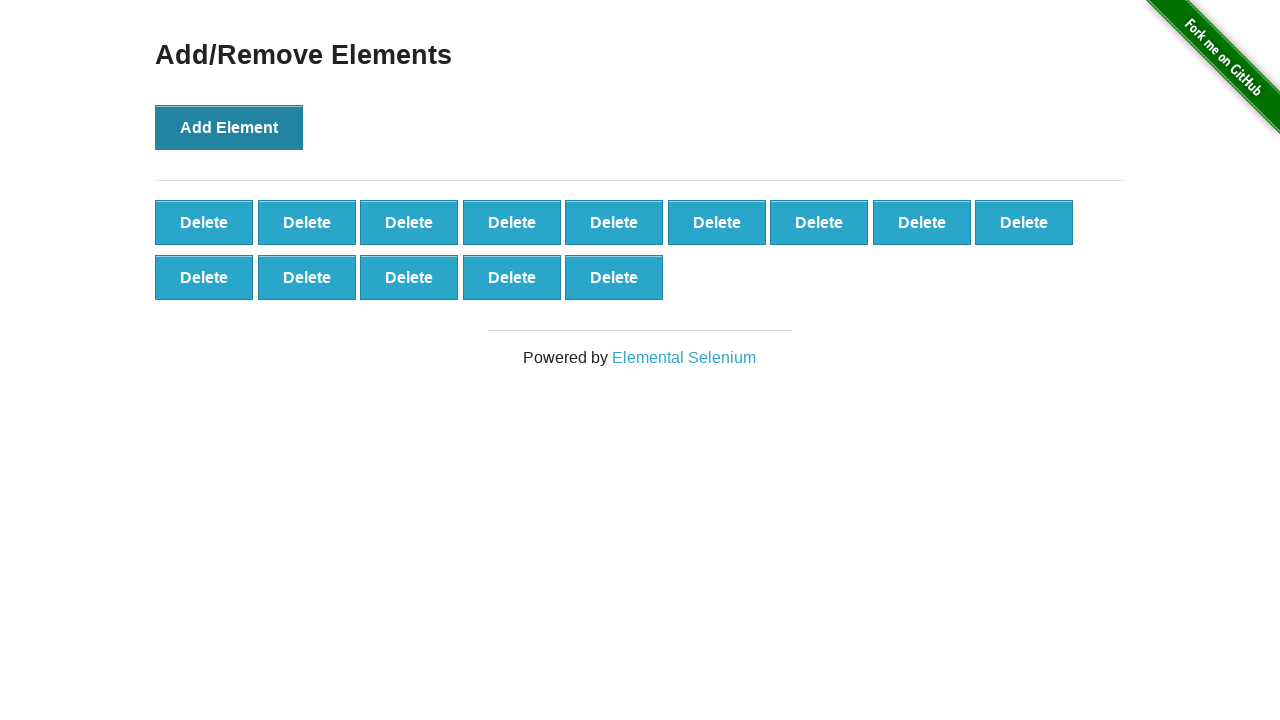

Clicked 'Add Element' button (iteration 15/101) at (229, 127) on button[onclick='addElement()']
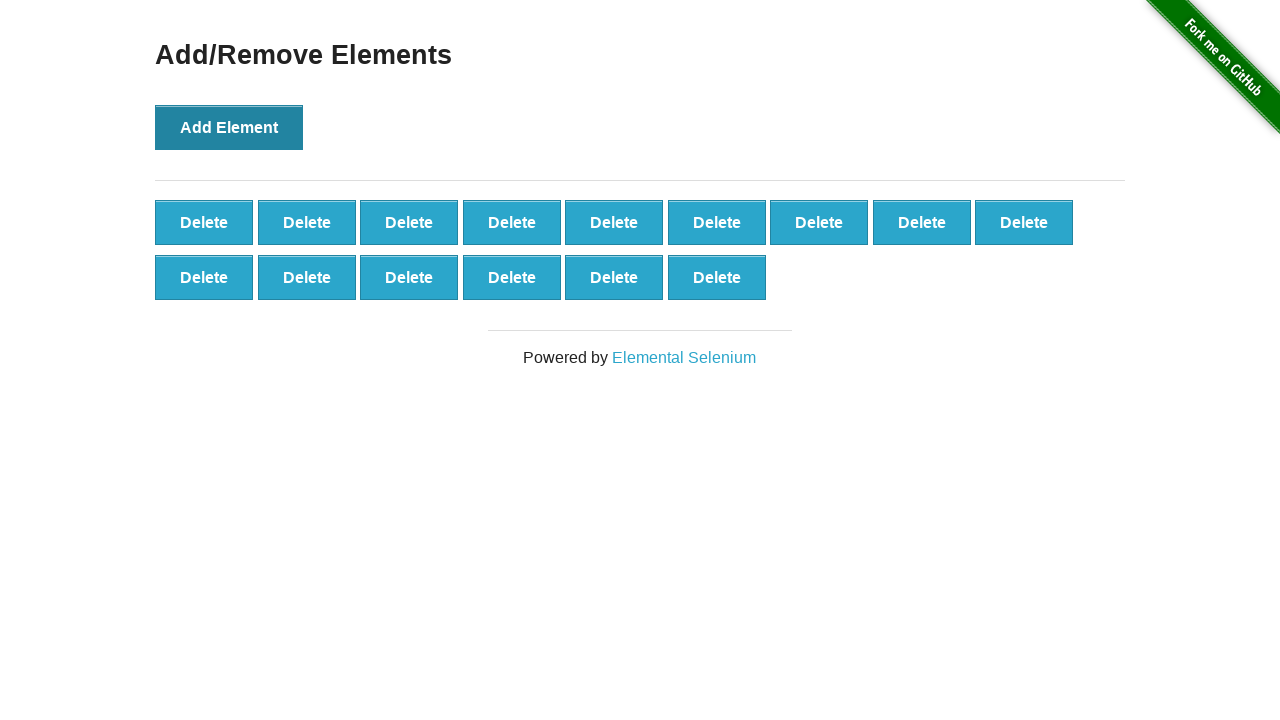

Clicked 'Add Element' button (iteration 16/101) at (229, 127) on button[onclick='addElement()']
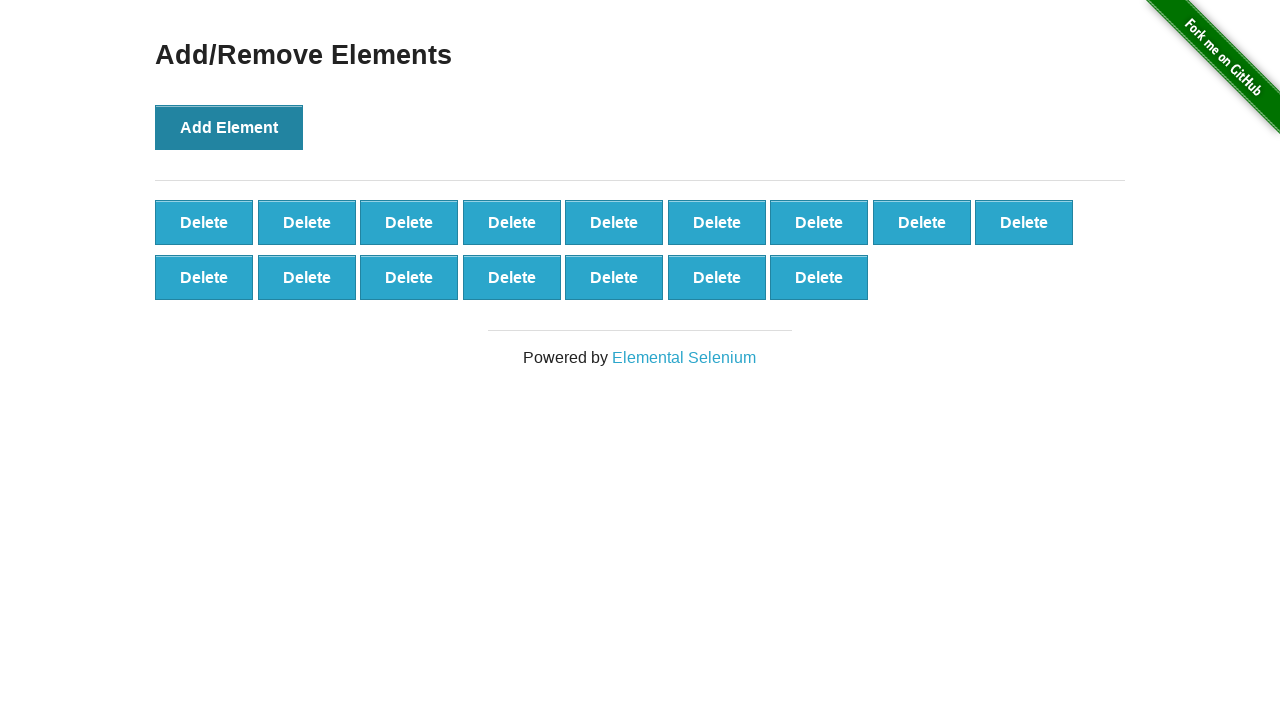

Clicked 'Add Element' button (iteration 17/101) at (229, 127) on button[onclick='addElement()']
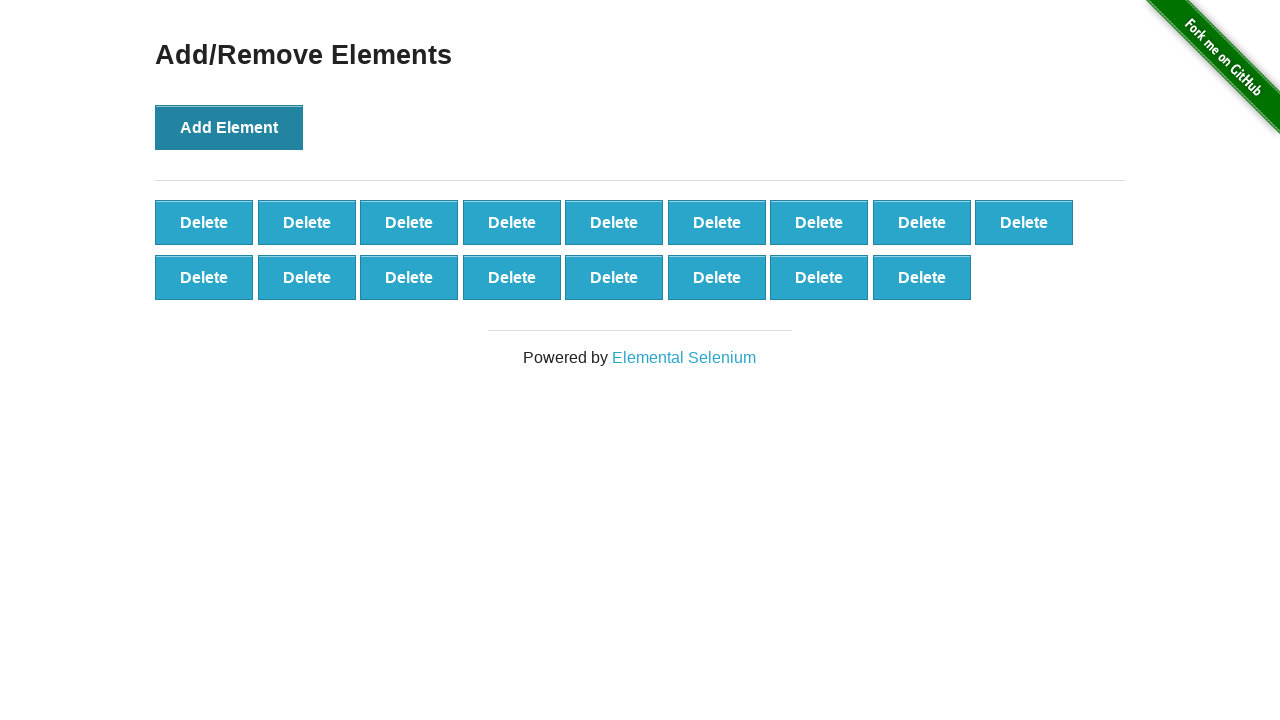

Clicked 'Add Element' button (iteration 18/101) at (229, 127) on button[onclick='addElement()']
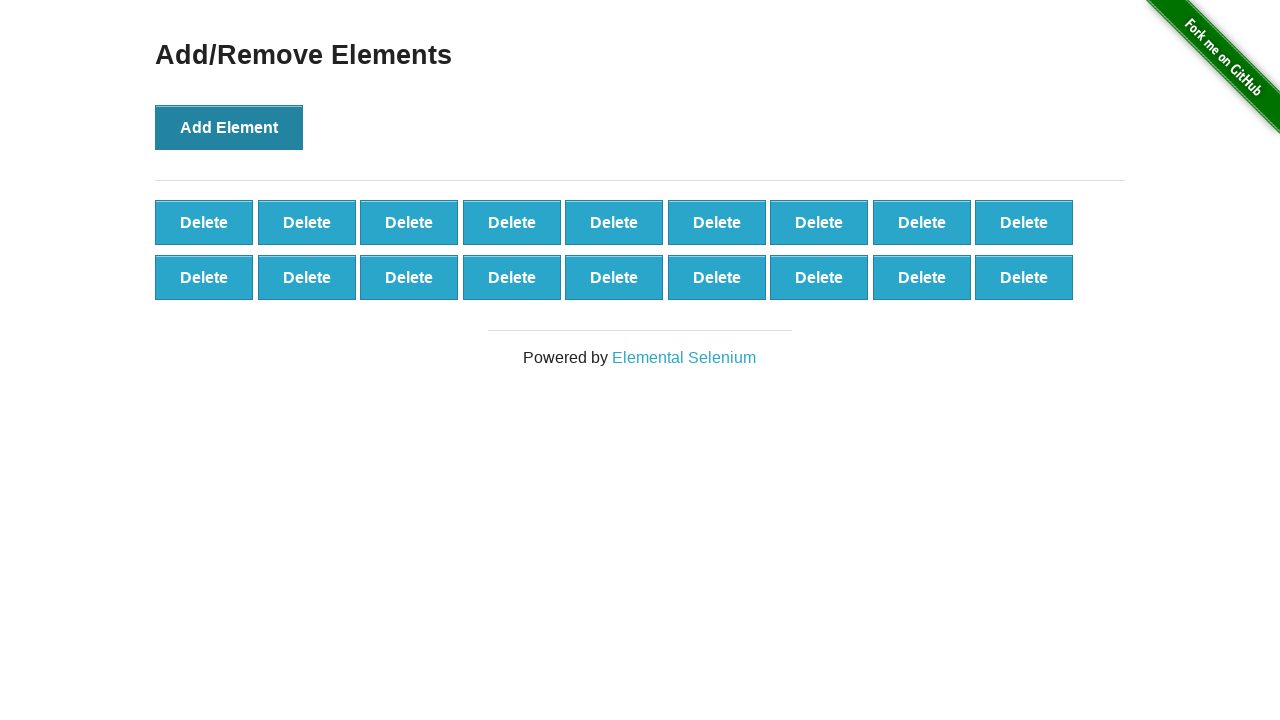

Clicked 'Add Element' button (iteration 19/101) at (229, 127) on button[onclick='addElement()']
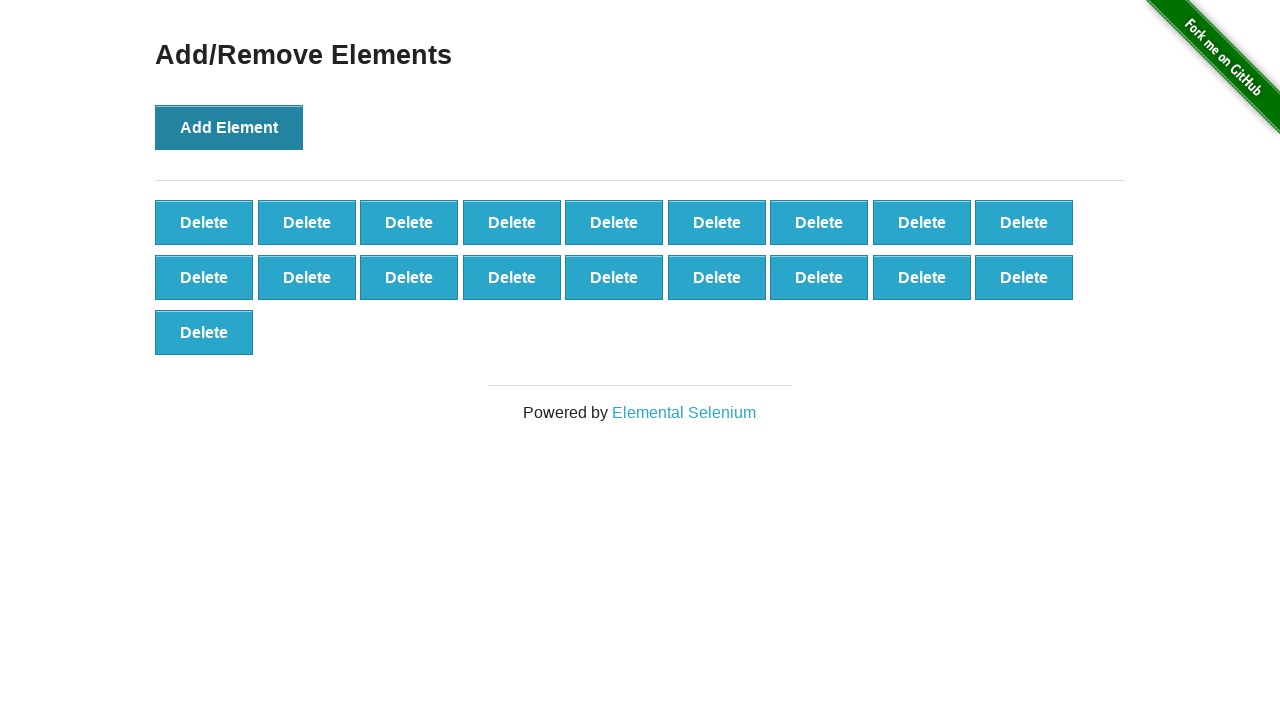

Clicked 'Add Element' button (iteration 20/101) at (229, 127) on button[onclick='addElement()']
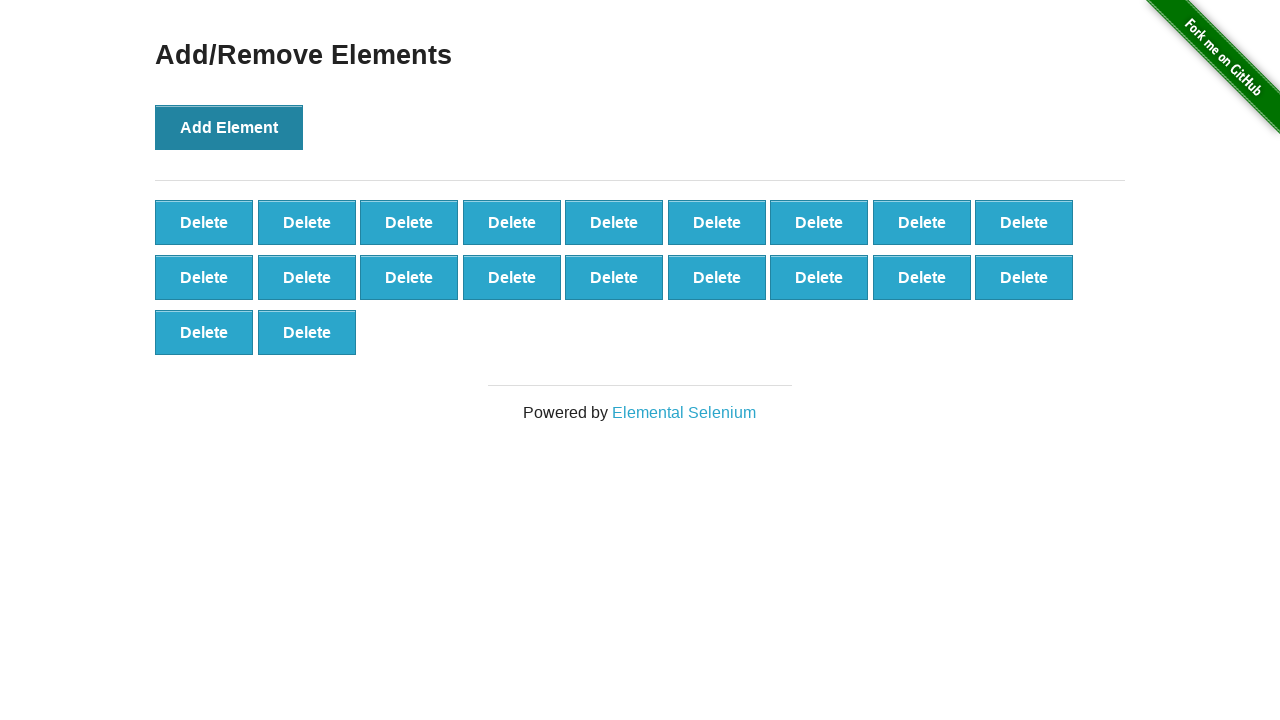

Clicked 'Add Element' button (iteration 21/101) at (229, 127) on button[onclick='addElement()']
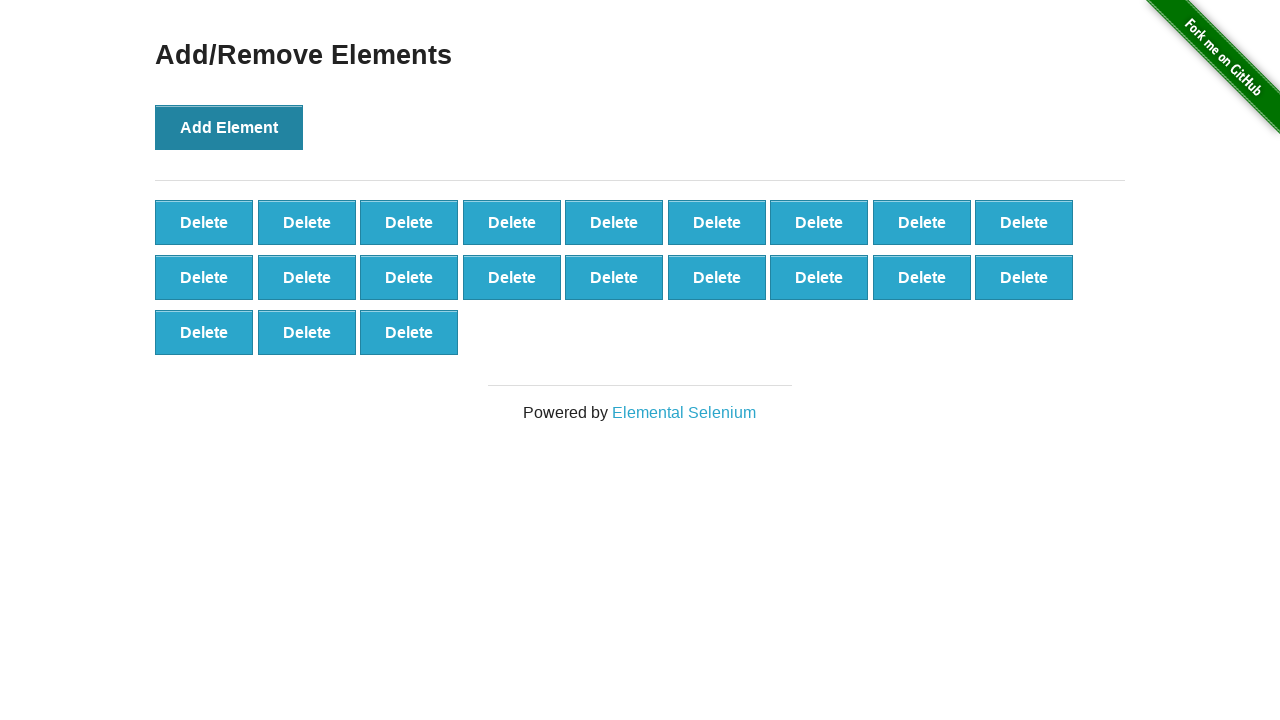

Clicked 'Add Element' button (iteration 22/101) at (229, 127) on button[onclick='addElement()']
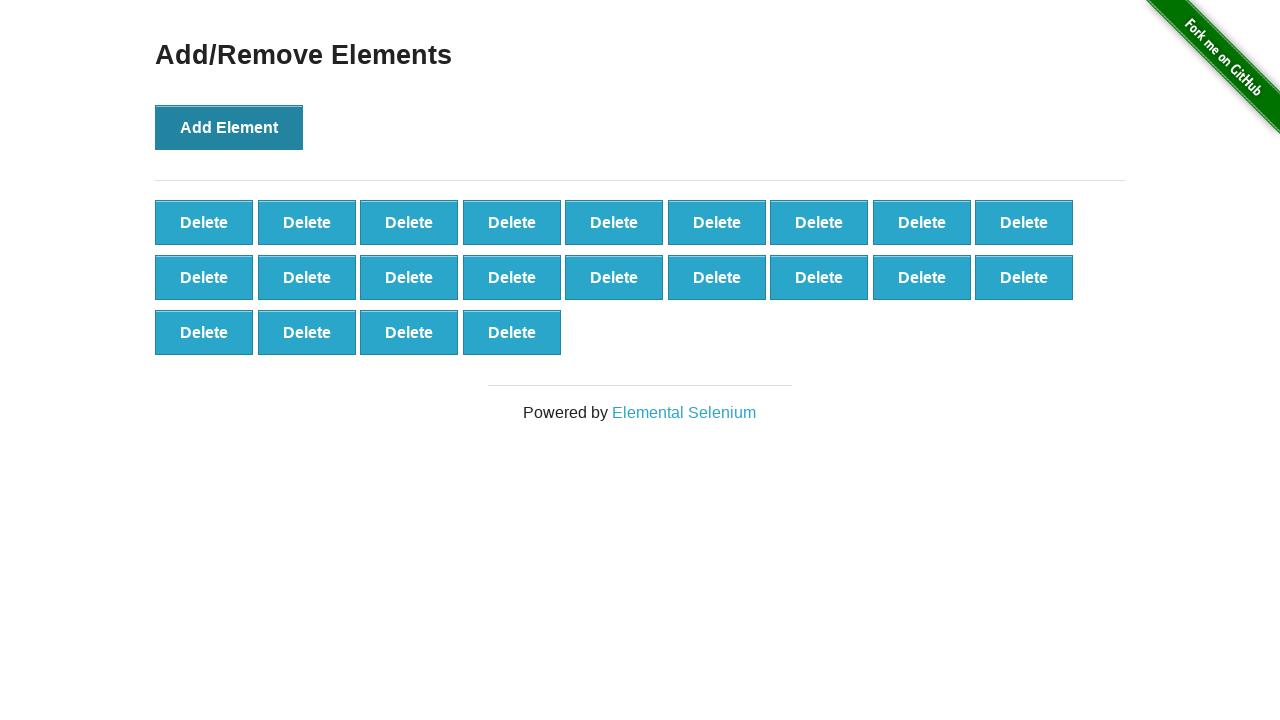

Clicked 'Add Element' button (iteration 23/101) at (229, 127) on button[onclick='addElement()']
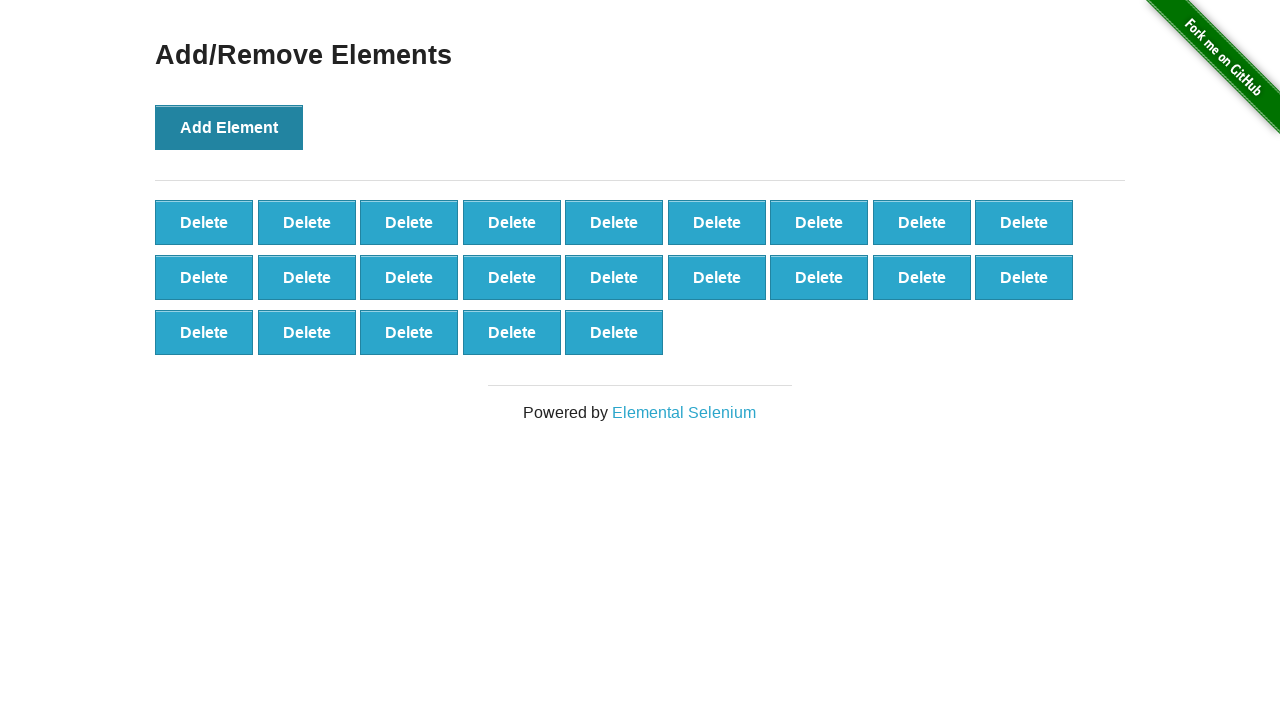

Clicked 'Add Element' button (iteration 24/101) at (229, 127) on button[onclick='addElement()']
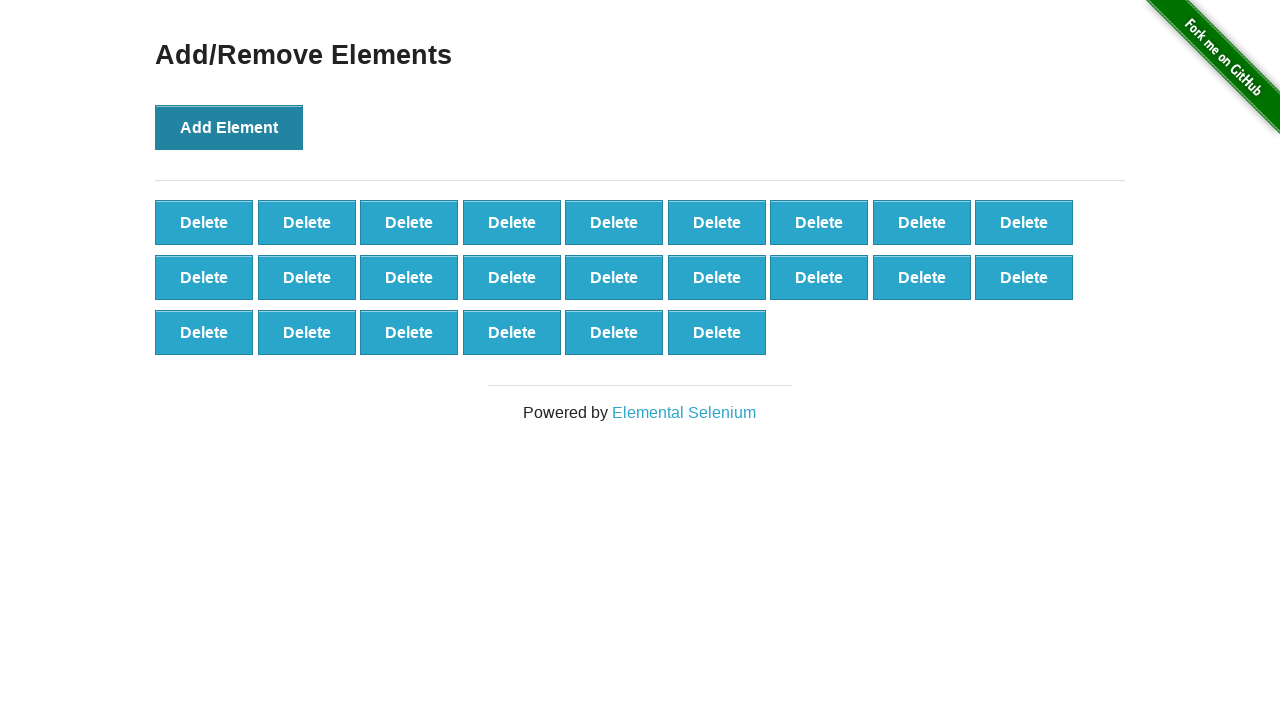

Clicked 'Add Element' button (iteration 25/101) at (229, 127) on button[onclick='addElement()']
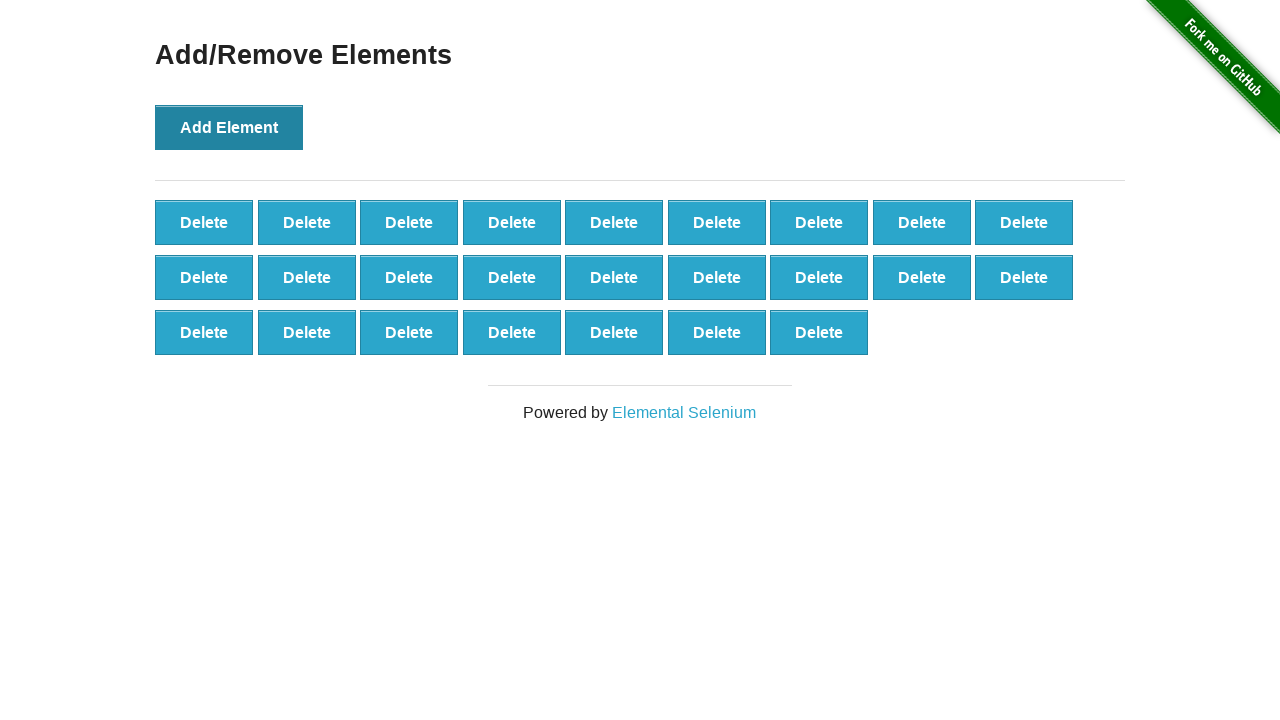

Clicked 'Add Element' button (iteration 26/101) at (229, 127) on button[onclick='addElement()']
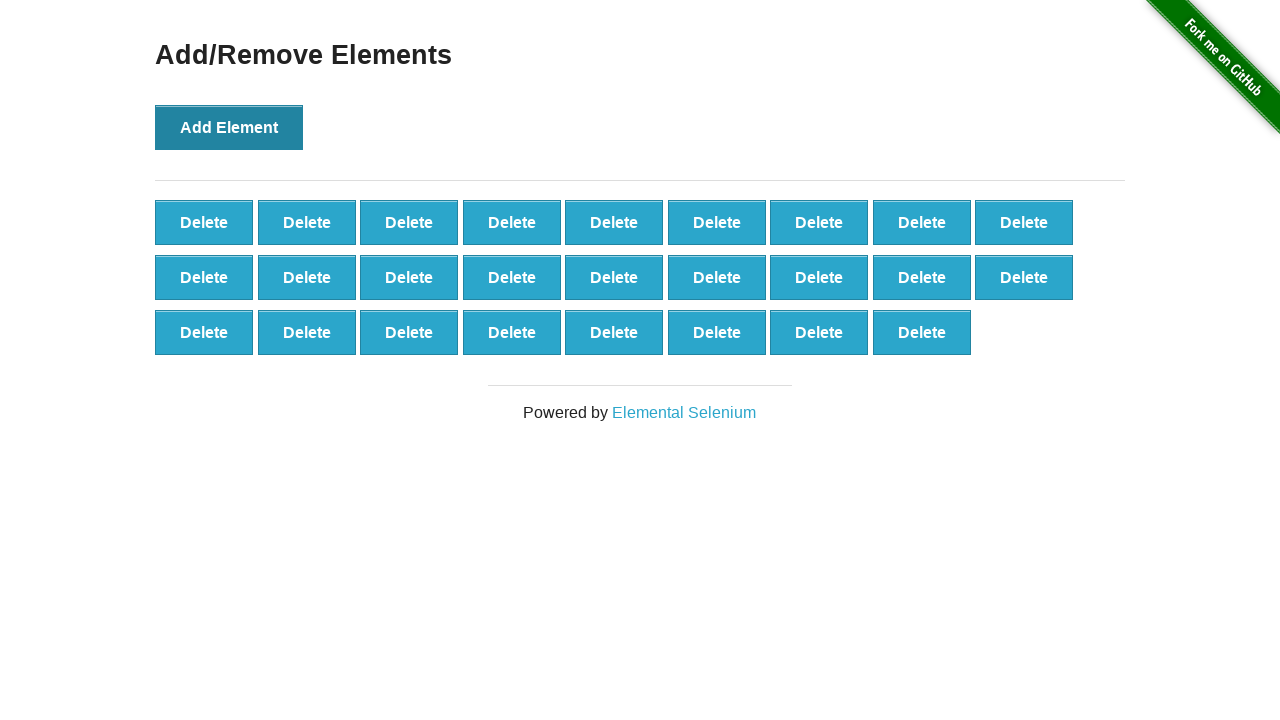

Clicked 'Add Element' button (iteration 27/101) at (229, 127) on button[onclick='addElement()']
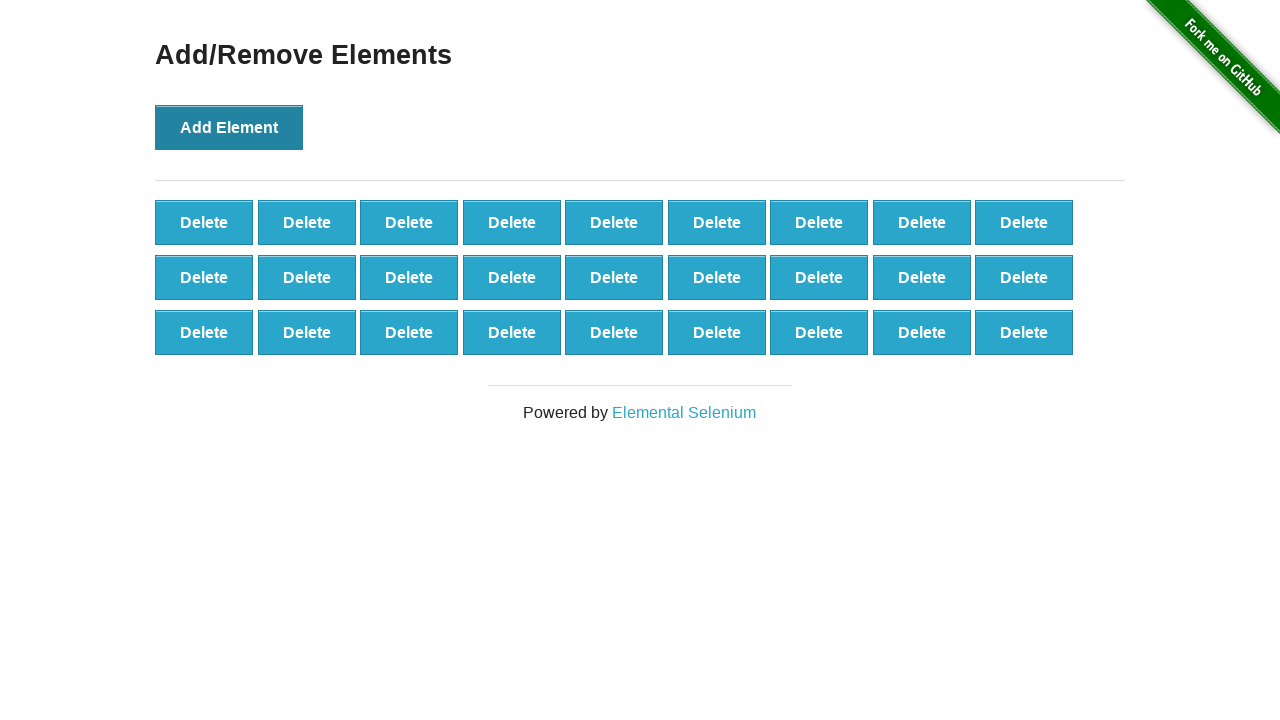

Clicked 'Add Element' button (iteration 28/101) at (229, 127) on button[onclick='addElement()']
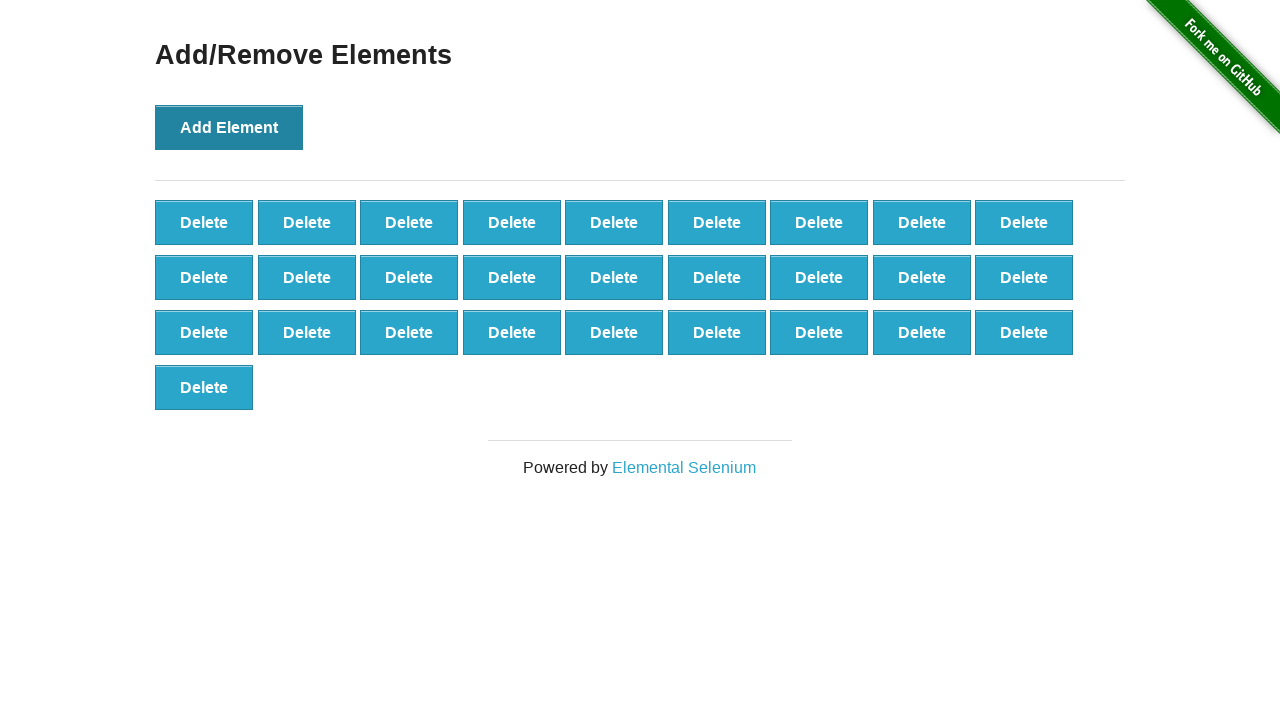

Clicked 'Add Element' button (iteration 29/101) at (229, 127) on button[onclick='addElement()']
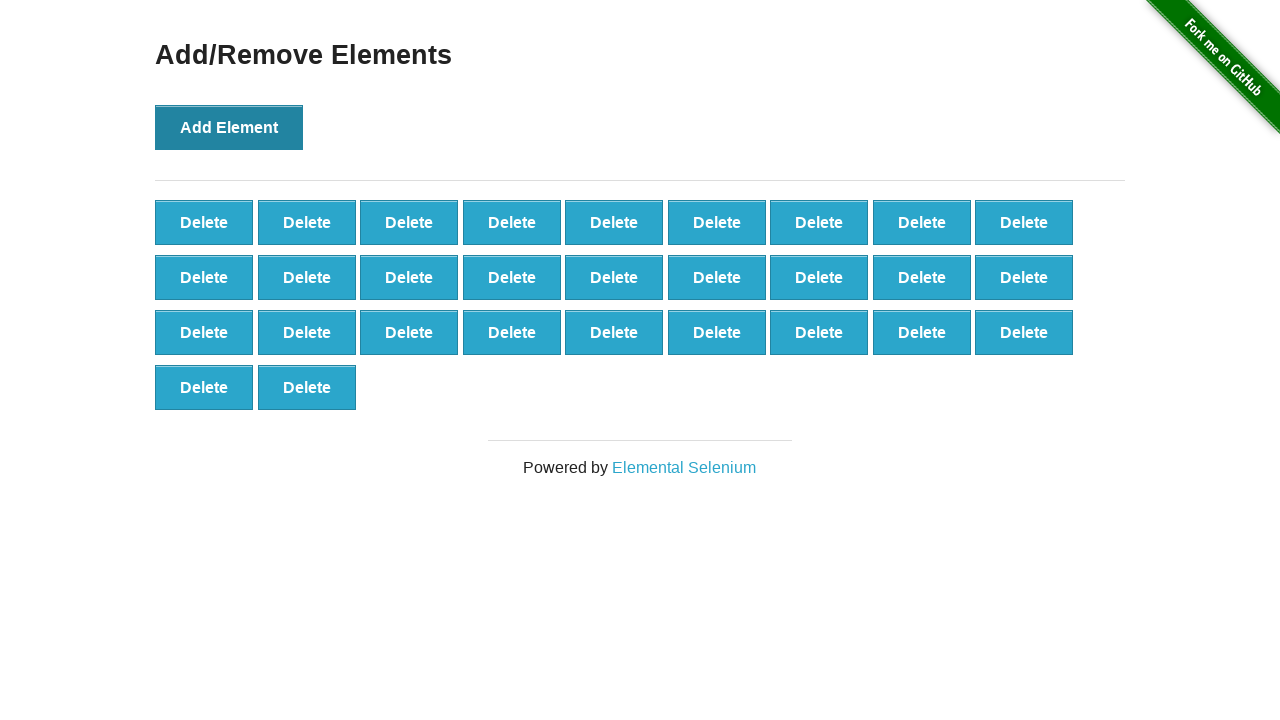

Clicked 'Add Element' button (iteration 30/101) at (229, 127) on button[onclick='addElement()']
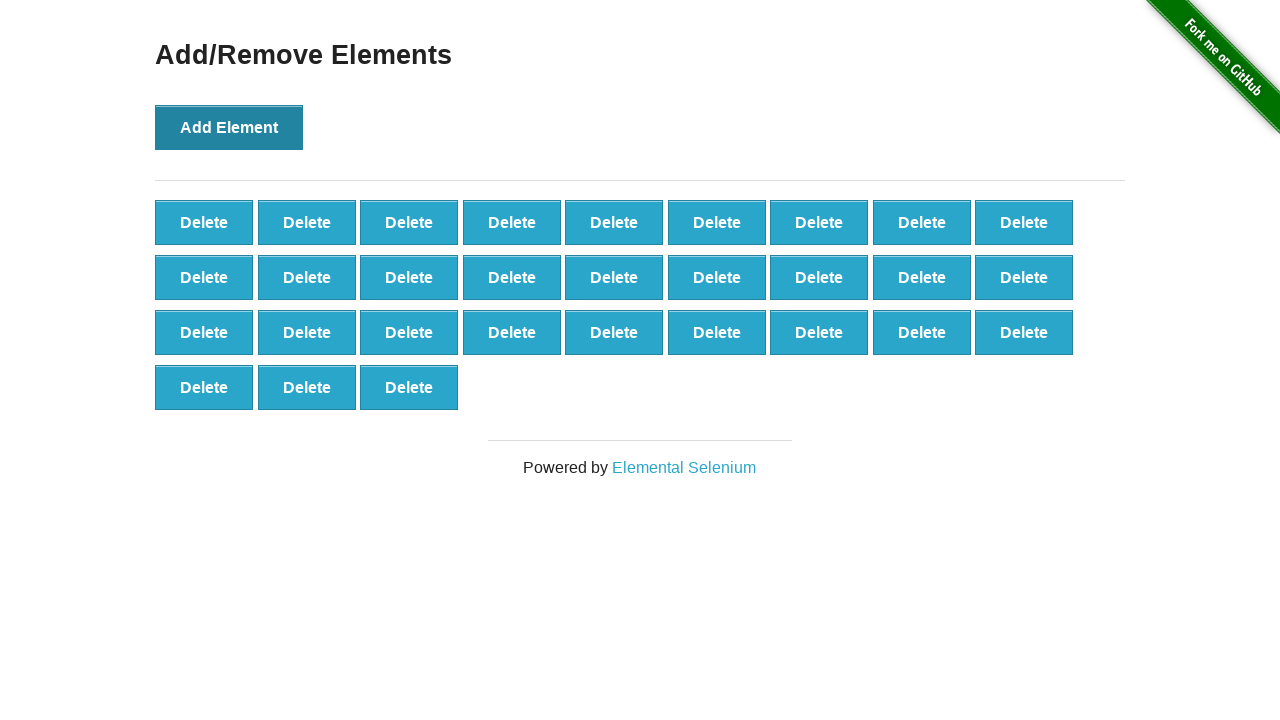

Clicked 'Add Element' button (iteration 31/101) at (229, 127) on button[onclick='addElement()']
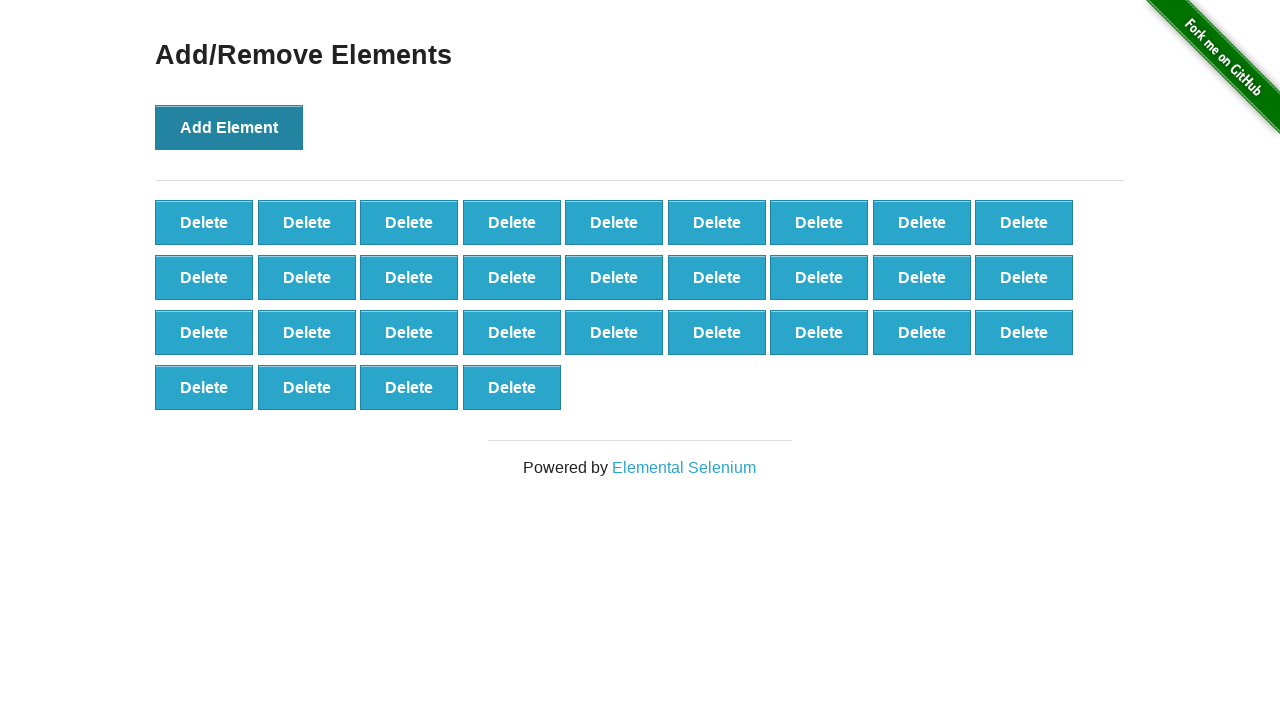

Clicked 'Add Element' button (iteration 32/101) at (229, 127) on button[onclick='addElement()']
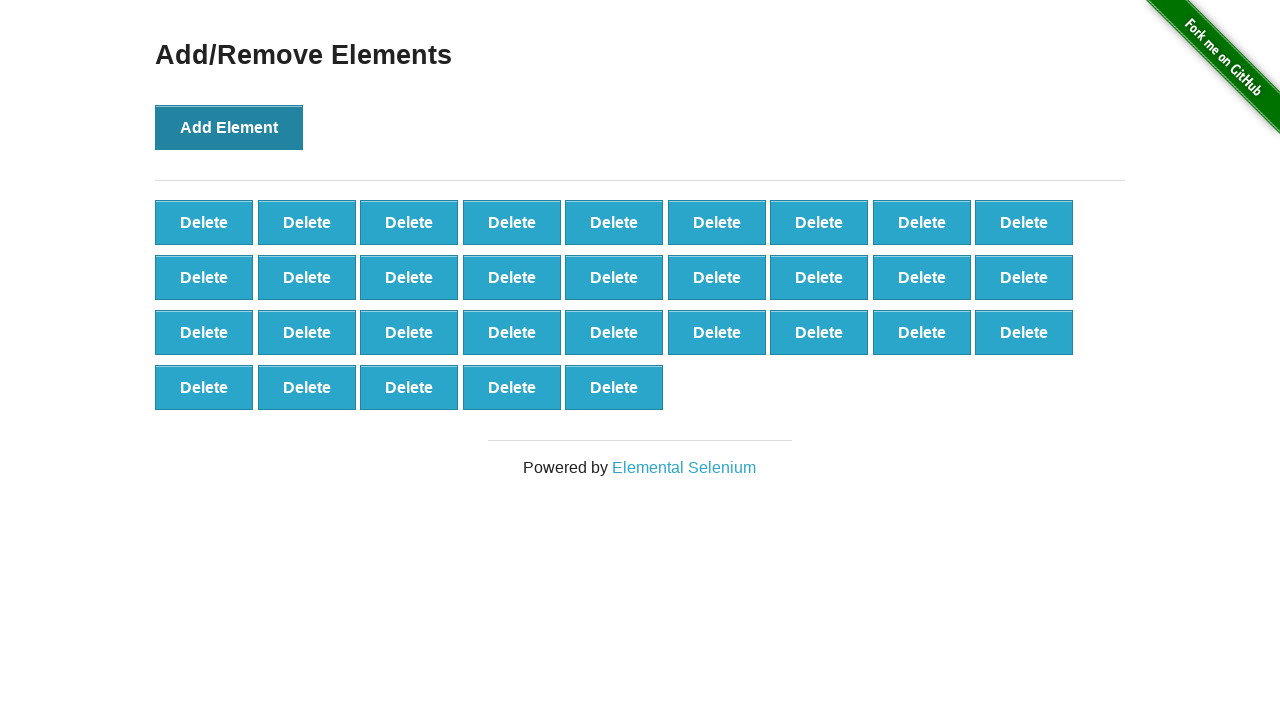

Clicked 'Add Element' button (iteration 33/101) at (229, 127) on button[onclick='addElement()']
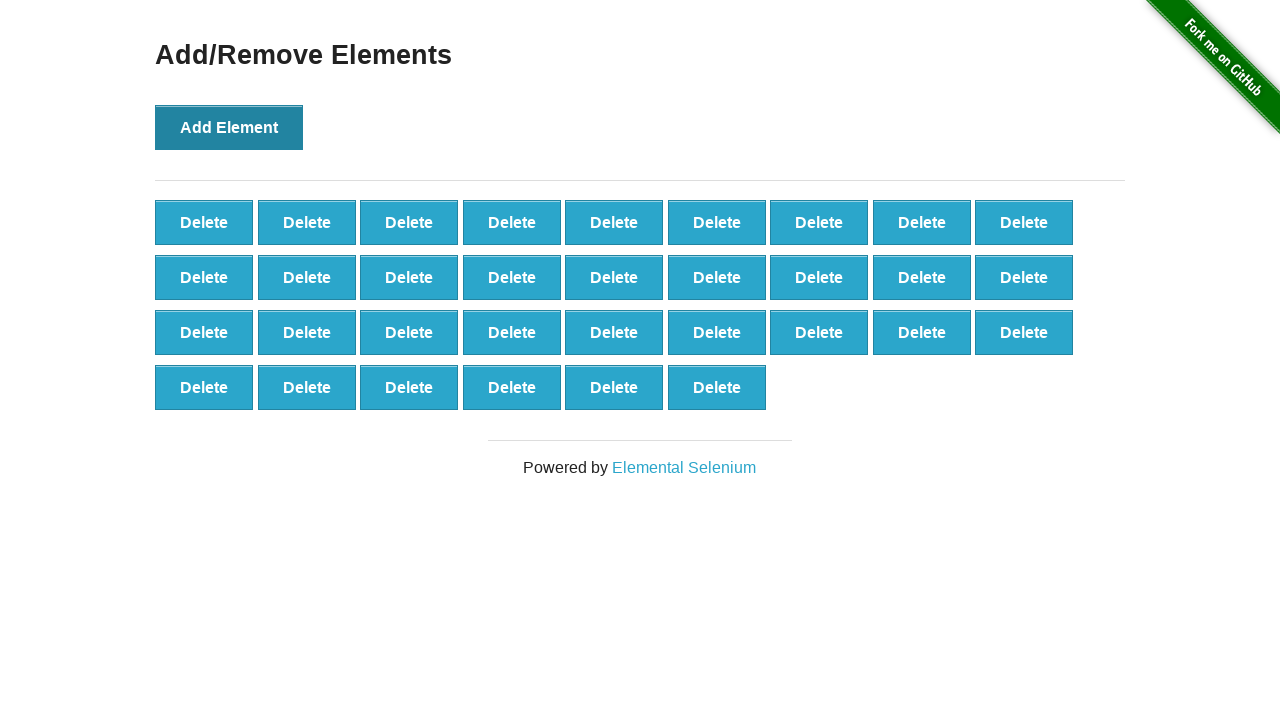

Clicked 'Add Element' button (iteration 34/101) at (229, 127) on button[onclick='addElement()']
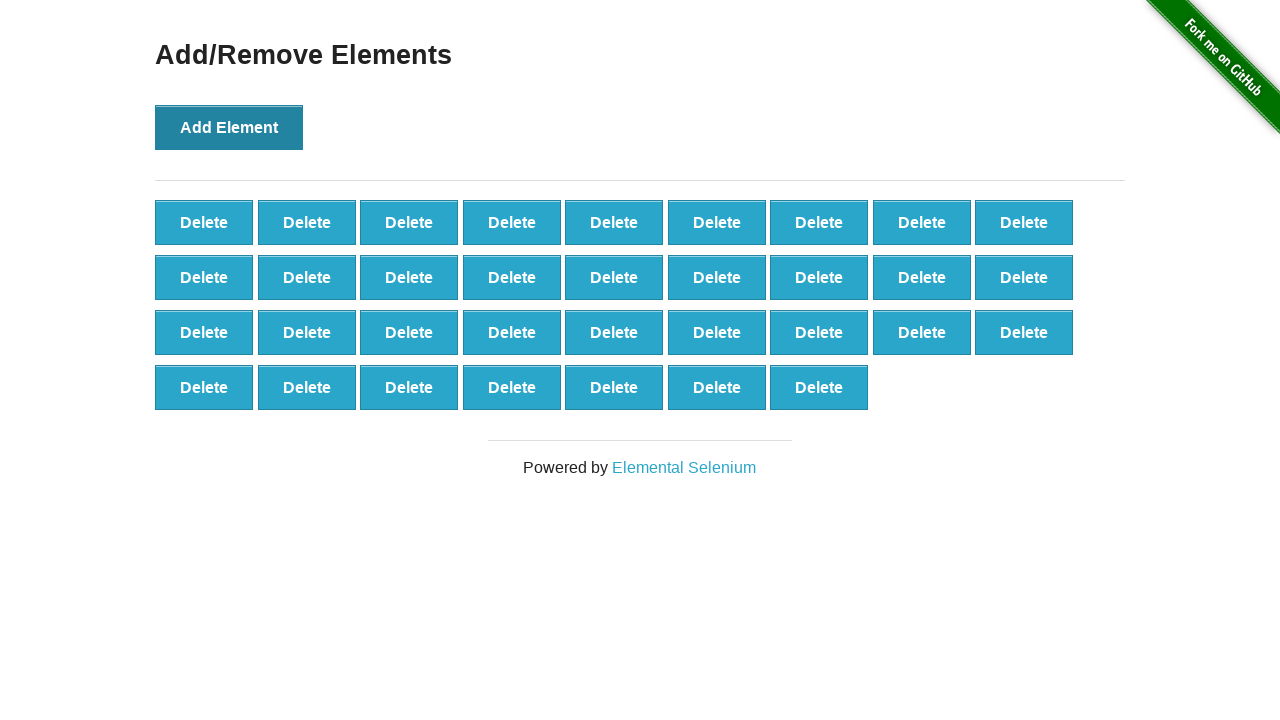

Clicked 'Add Element' button (iteration 35/101) at (229, 127) on button[onclick='addElement()']
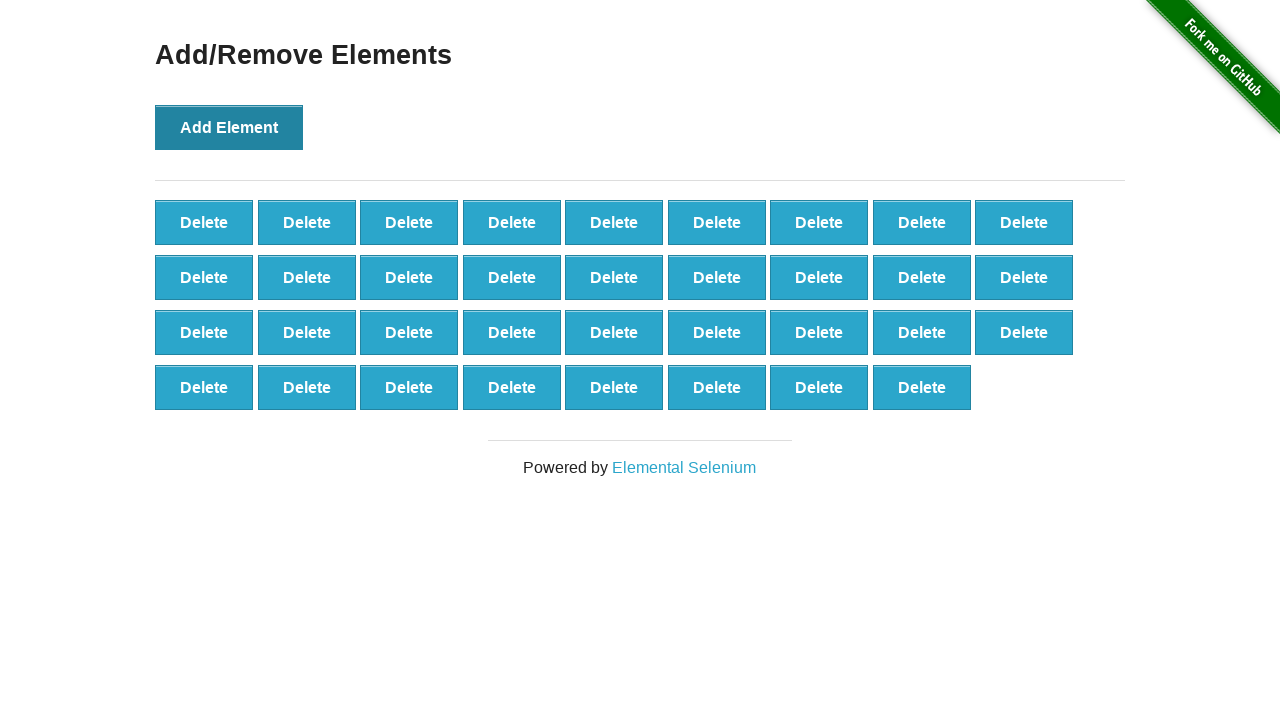

Clicked 'Add Element' button (iteration 36/101) at (229, 127) on button[onclick='addElement()']
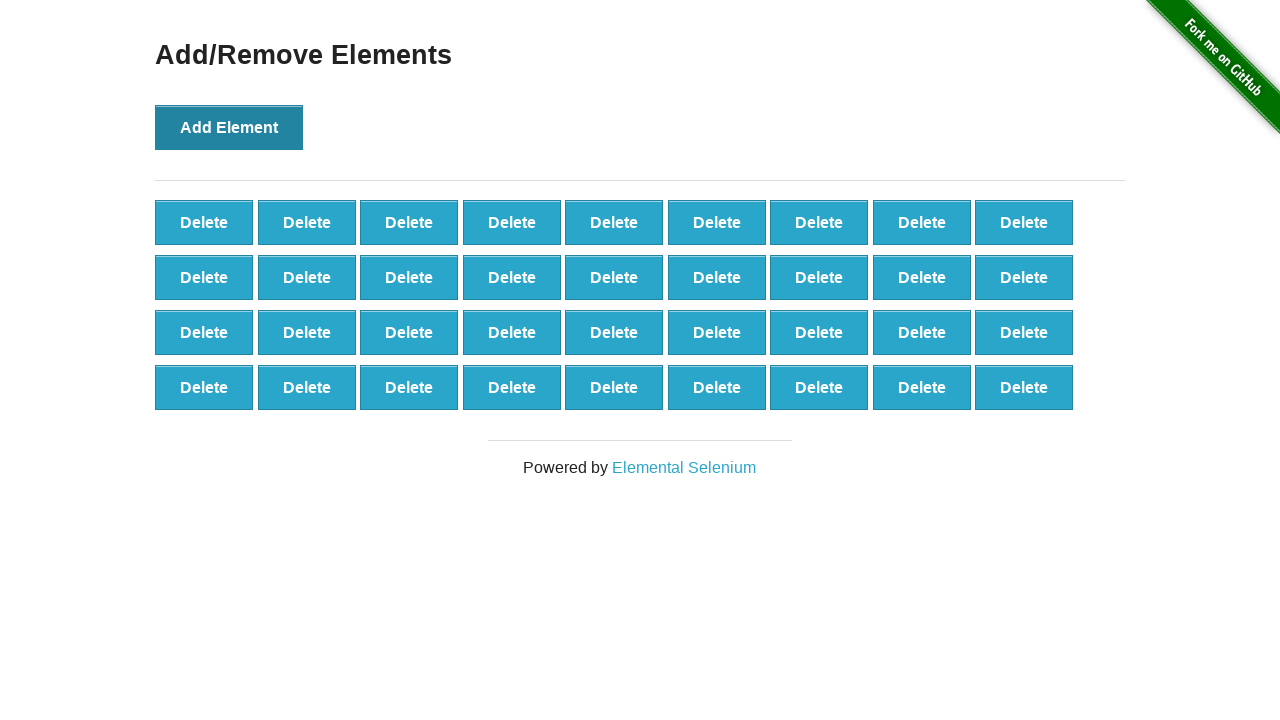

Clicked 'Add Element' button (iteration 37/101) at (229, 127) on button[onclick='addElement()']
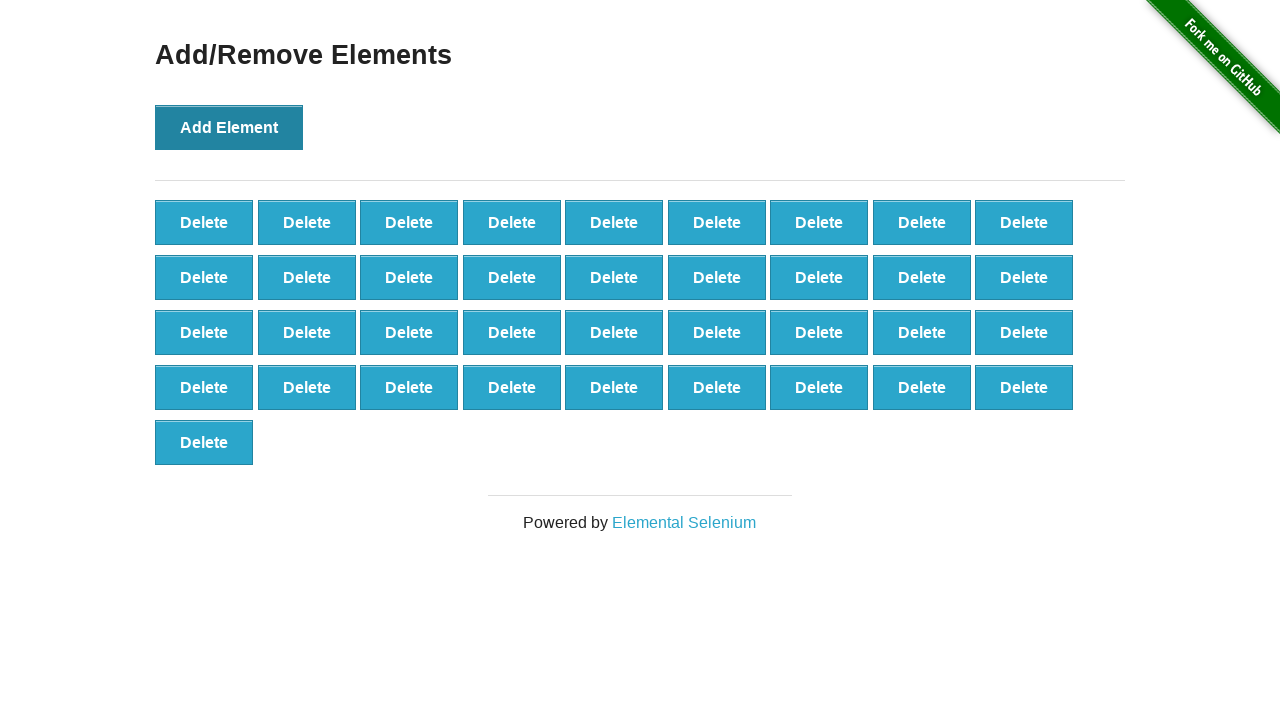

Clicked 'Add Element' button (iteration 38/101) at (229, 127) on button[onclick='addElement()']
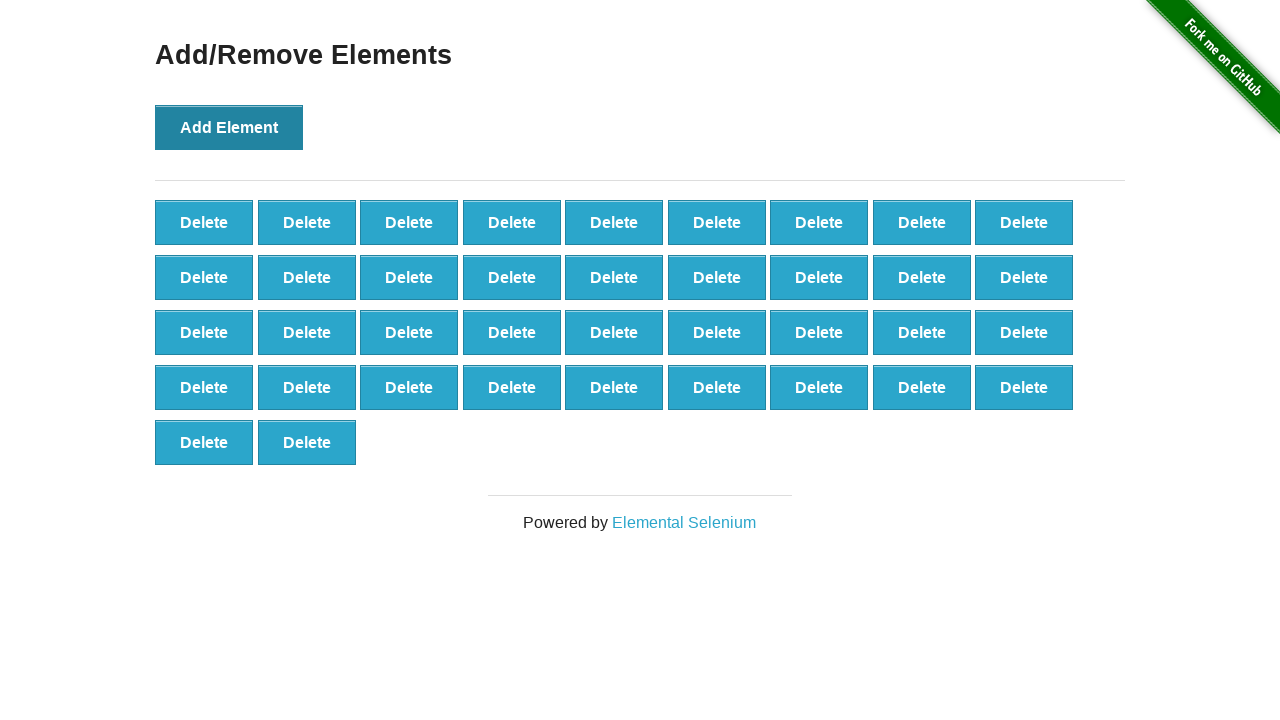

Clicked 'Add Element' button (iteration 39/101) at (229, 127) on button[onclick='addElement()']
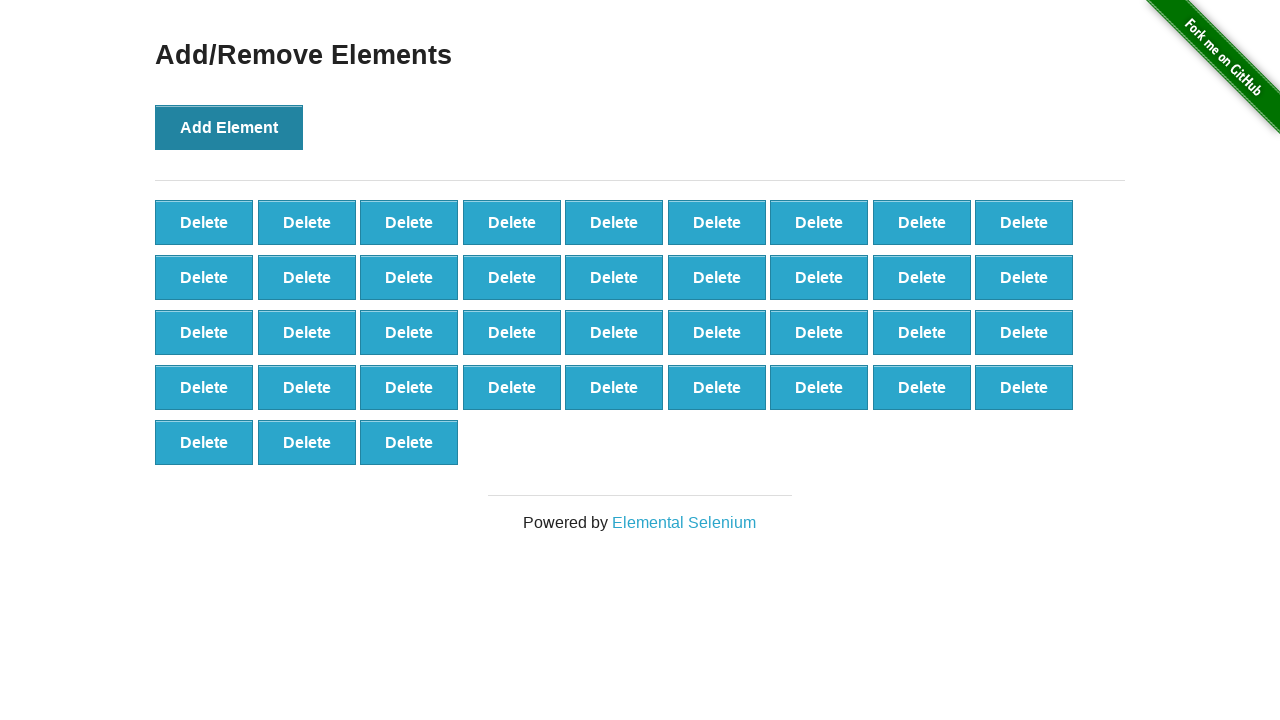

Clicked 'Add Element' button (iteration 40/101) at (229, 127) on button[onclick='addElement()']
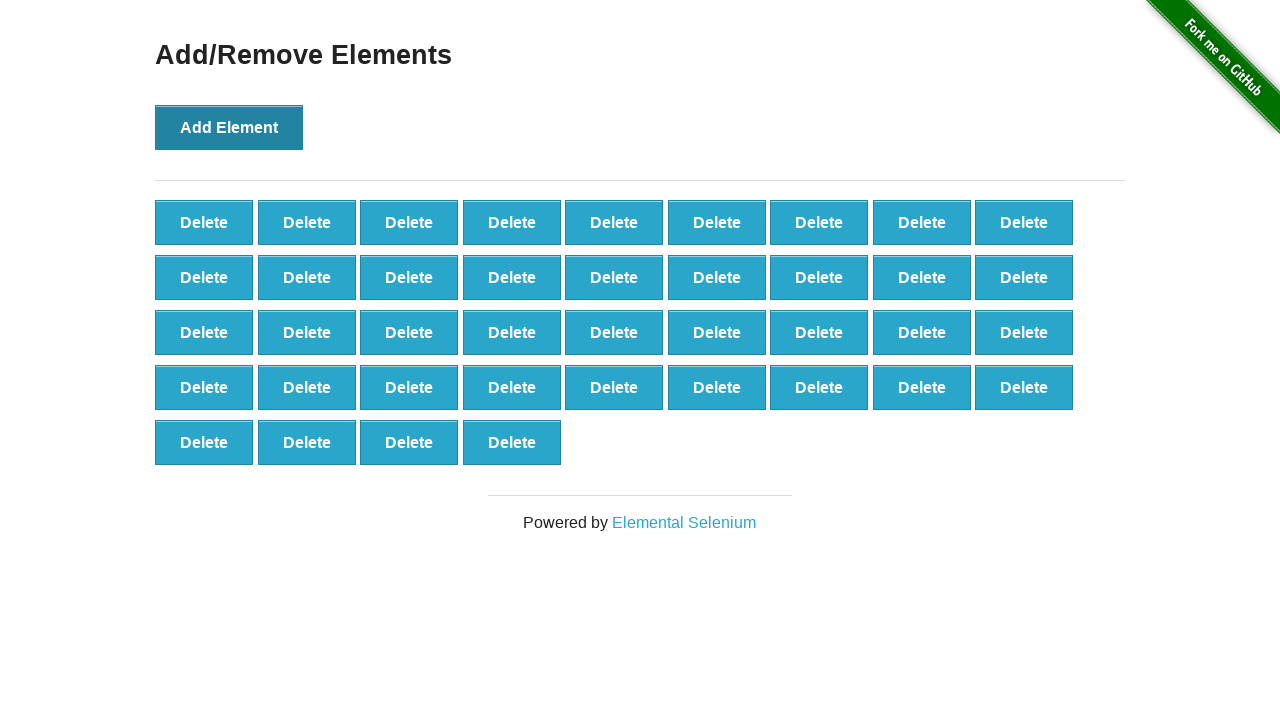

Clicked 'Add Element' button (iteration 41/101) at (229, 127) on button[onclick='addElement()']
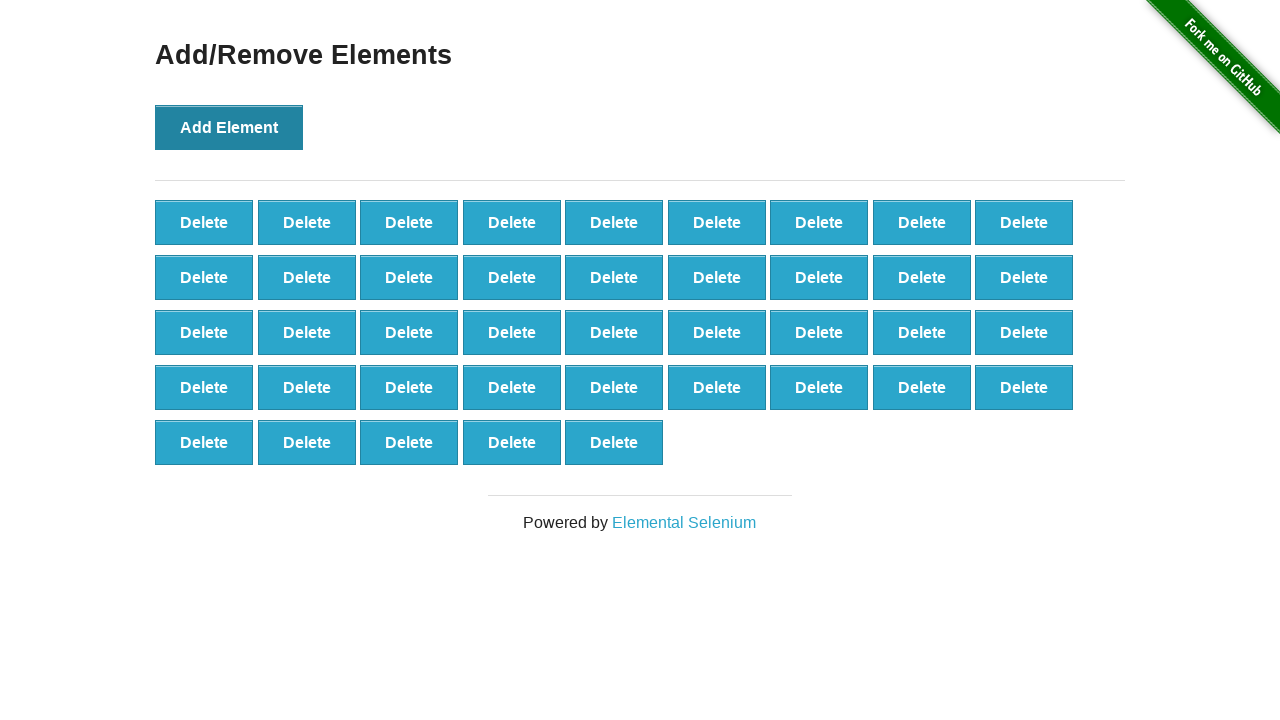

Clicked 'Add Element' button (iteration 42/101) at (229, 127) on button[onclick='addElement()']
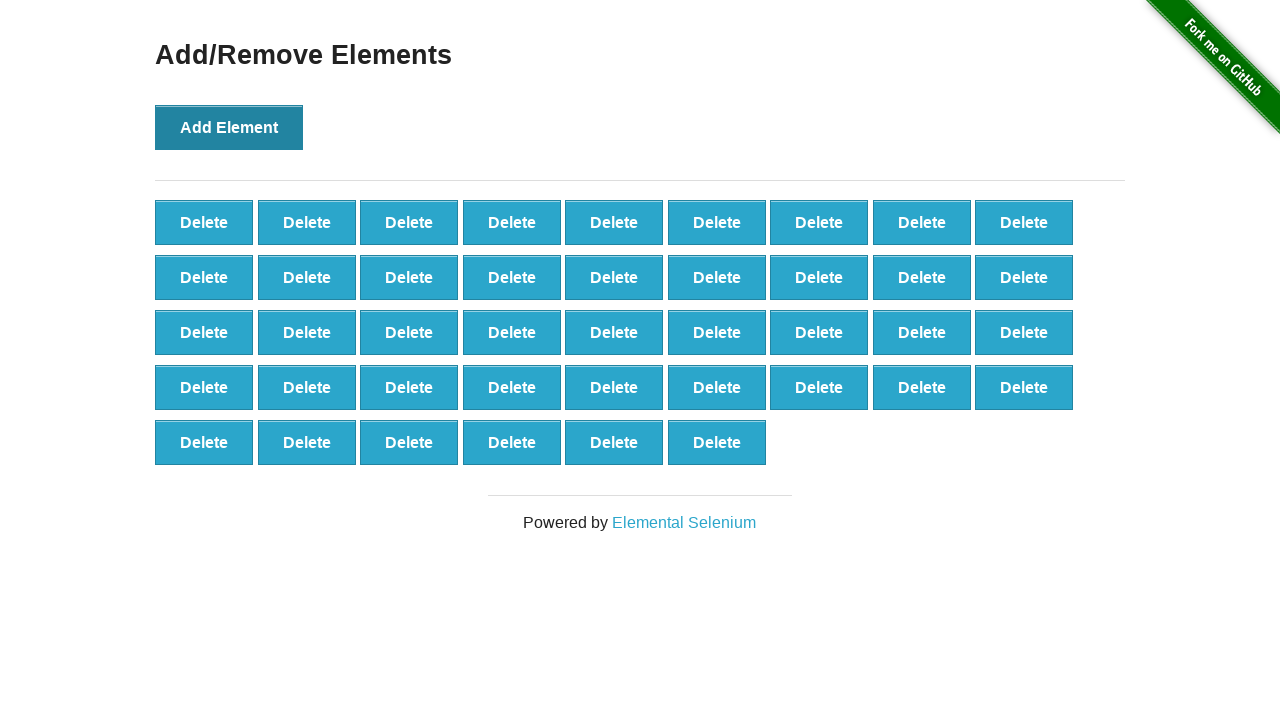

Clicked 'Add Element' button (iteration 43/101) at (229, 127) on button[onclick='addElement()']
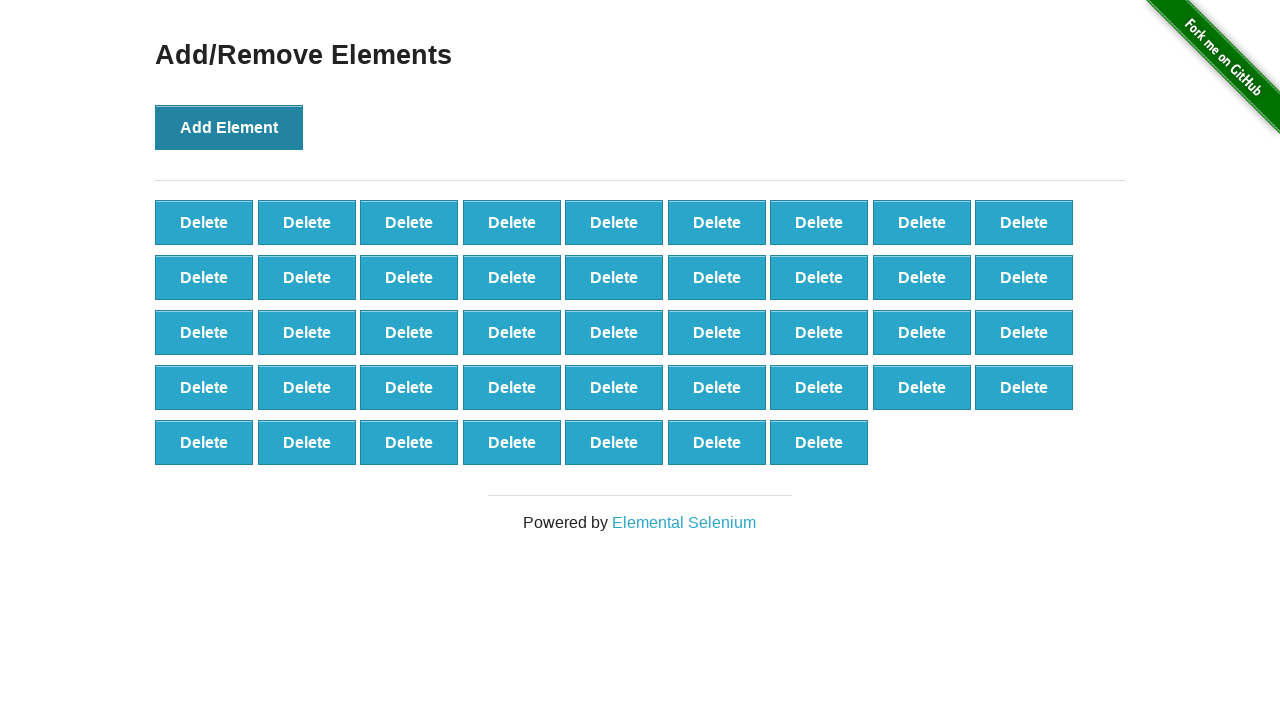

Clicked 'Add Element' button (iteration 44/101) at (229, 127) on button[onclick='addElement()']
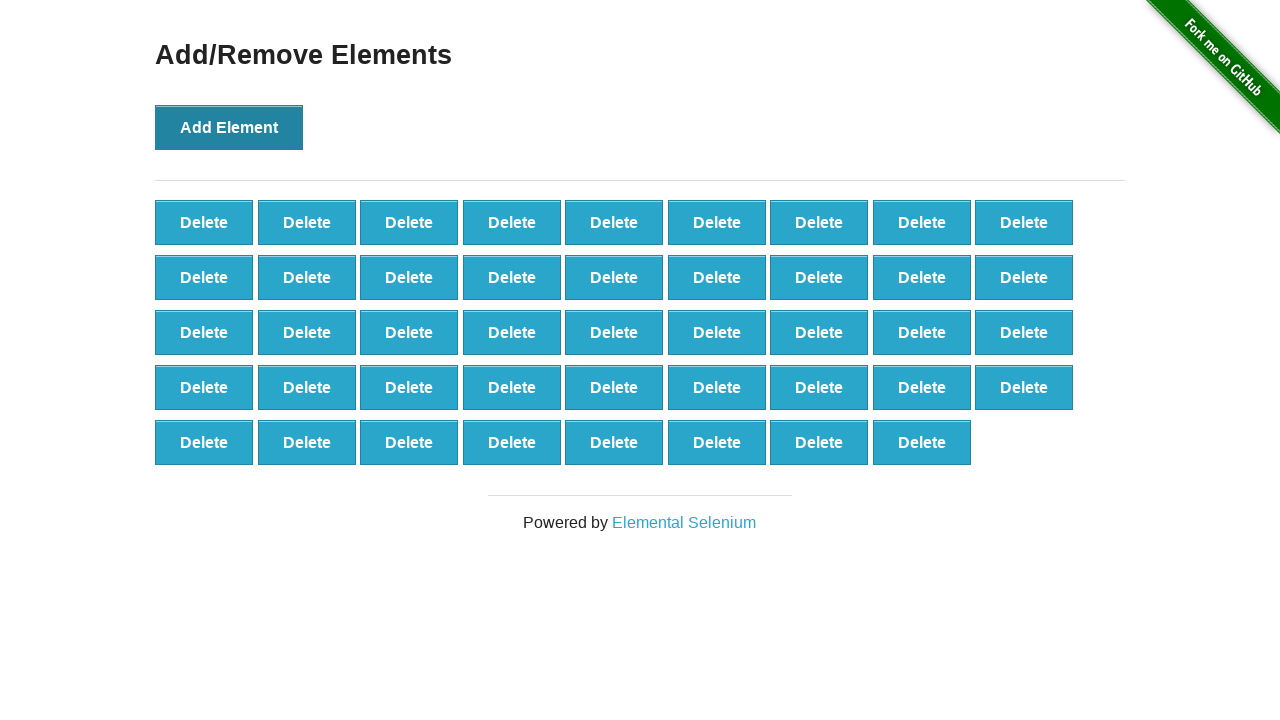

Clicked 'Add Element' button (iteration 45/101) at (229, 127) on button[onclick='addElement()']
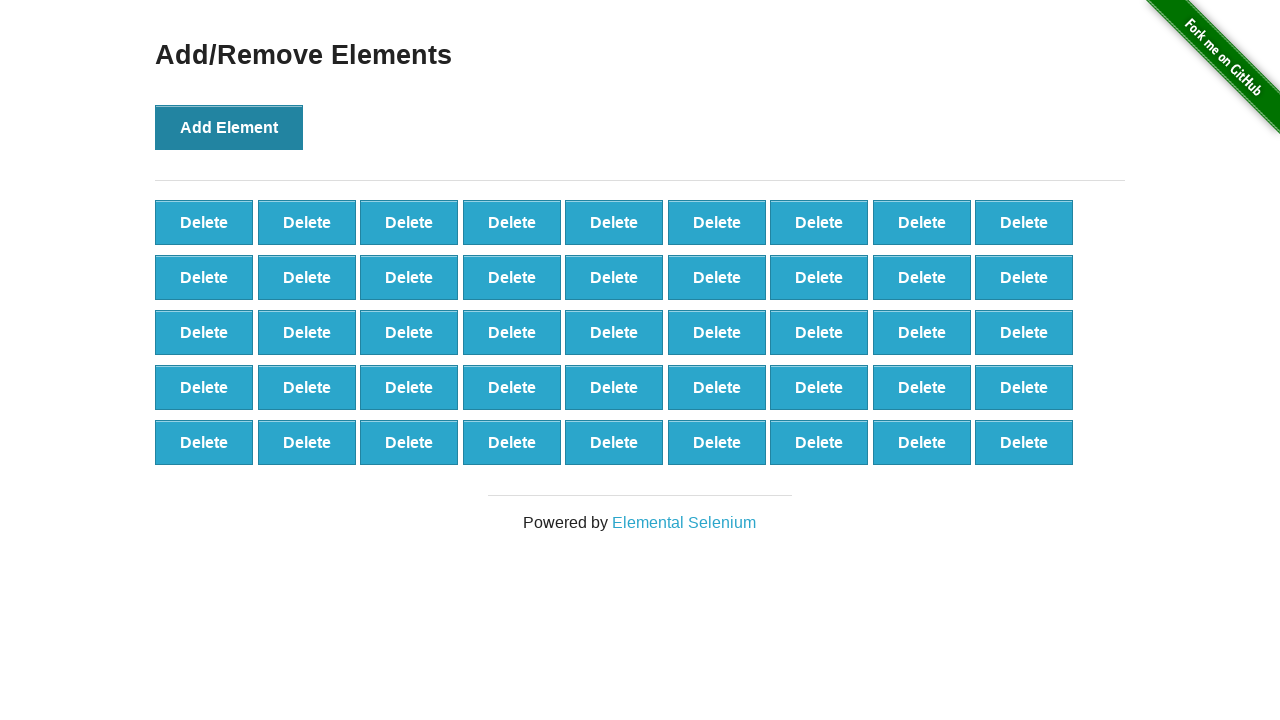

Clicked 'Add Element' button (iteration 46/101) at (229, 127) on button[onclick='addElement()']
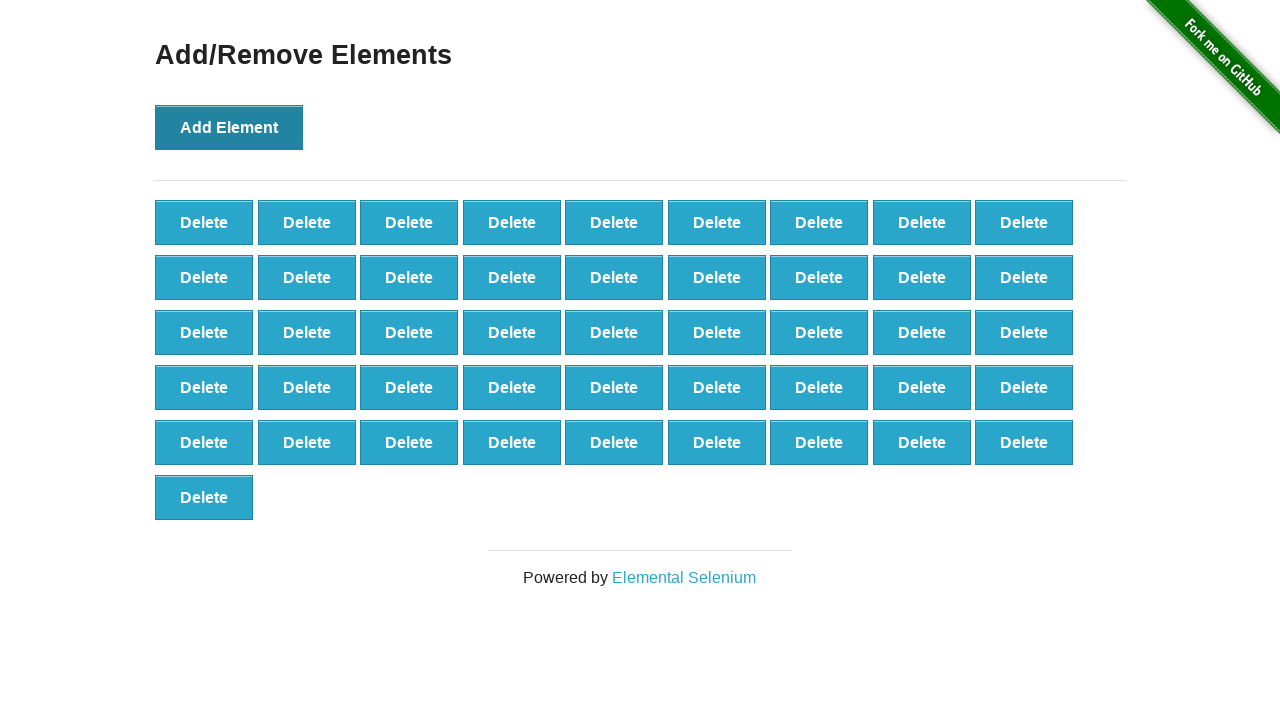

Clicked 'Add Element' button (iteration 47/101) at (229, 127) on button[onclick='addElement()']
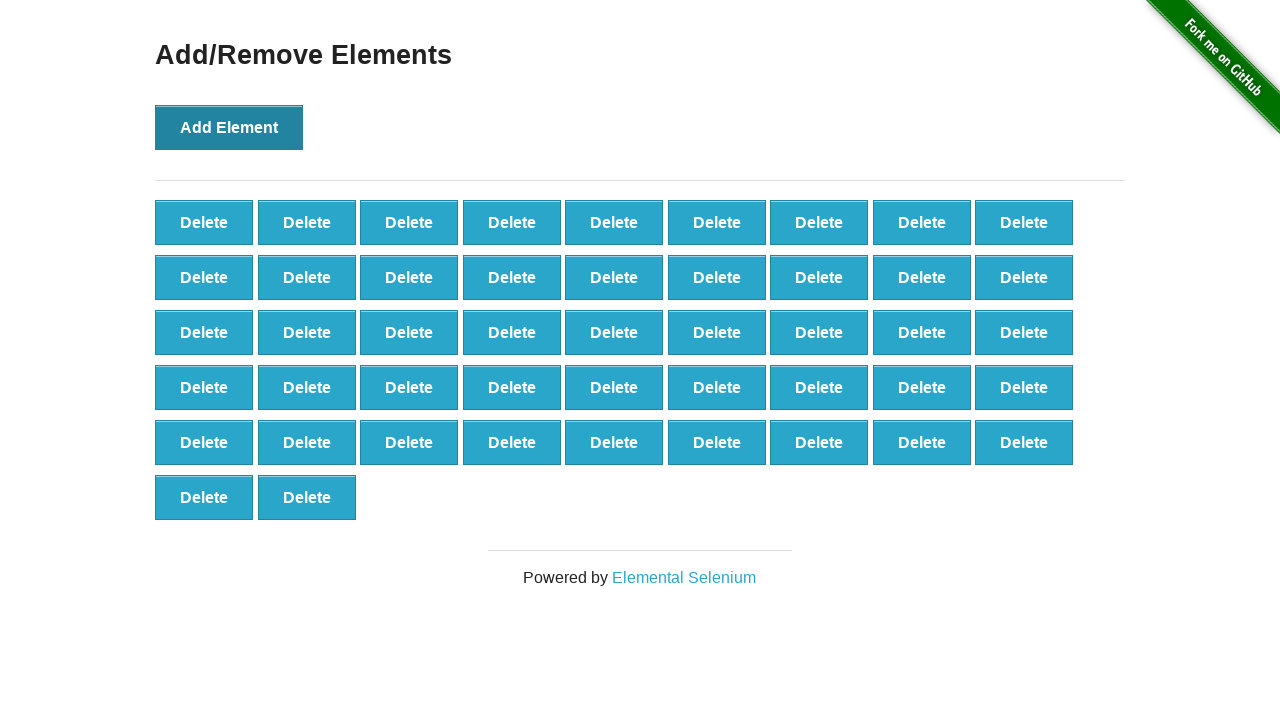

Clicked 'Add Element' button (iteration 48/101) at (229, 127) on button[onclick='addElement()']
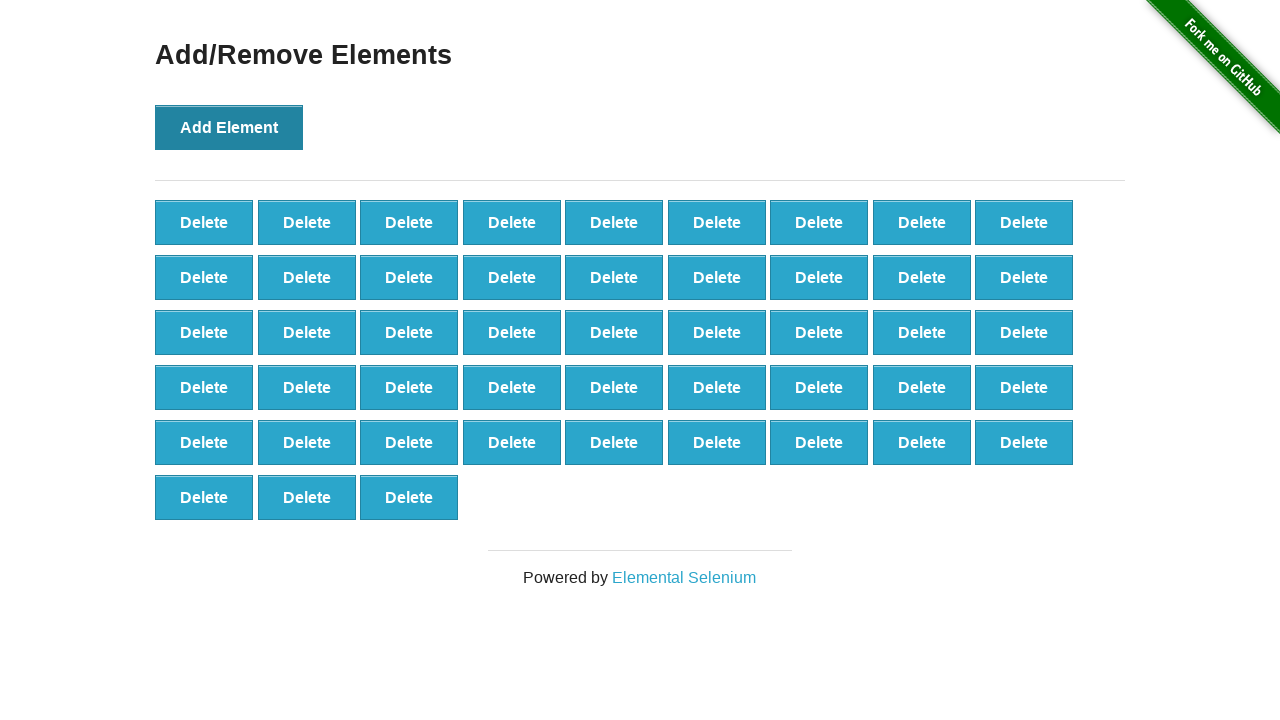

Clicked 'Add Element' button (iteration 49/101) at (229, 127) on button[onclick='addElement()']
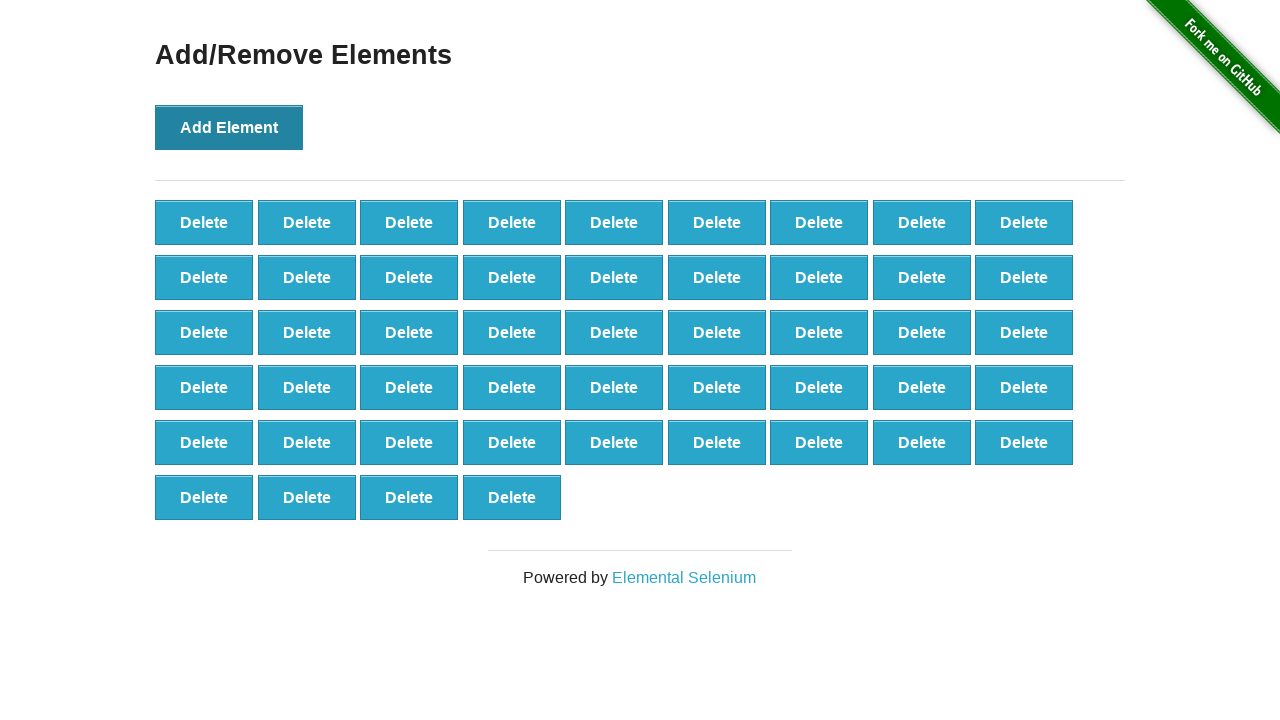

Clicked 'Add Element' button (iteration 50/101) at (229, 127) on button[onclick='addElement()']
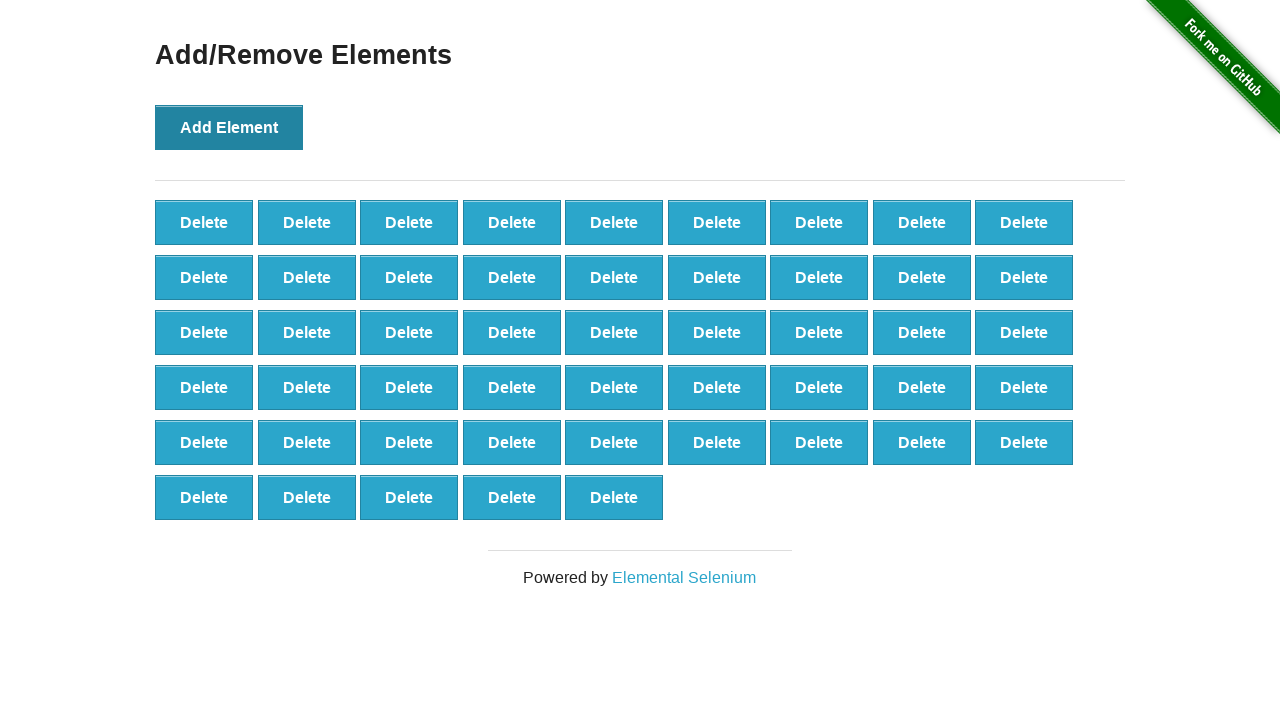

Clicked 'Add Element' button (iteration 51/101) at (229, 127) on button[onclick='addElement()']
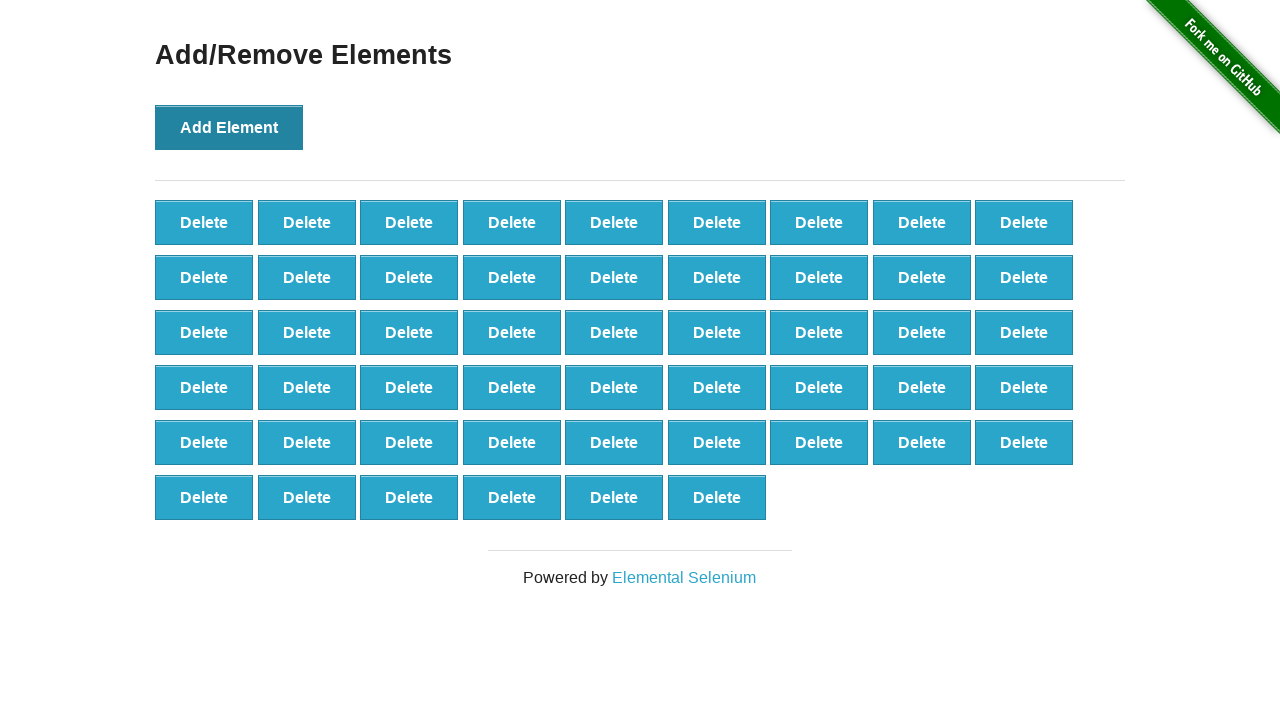

Clicked 'Add Element' button (iteration 52/101) at (229, 127) on button[onclick='addElement()']
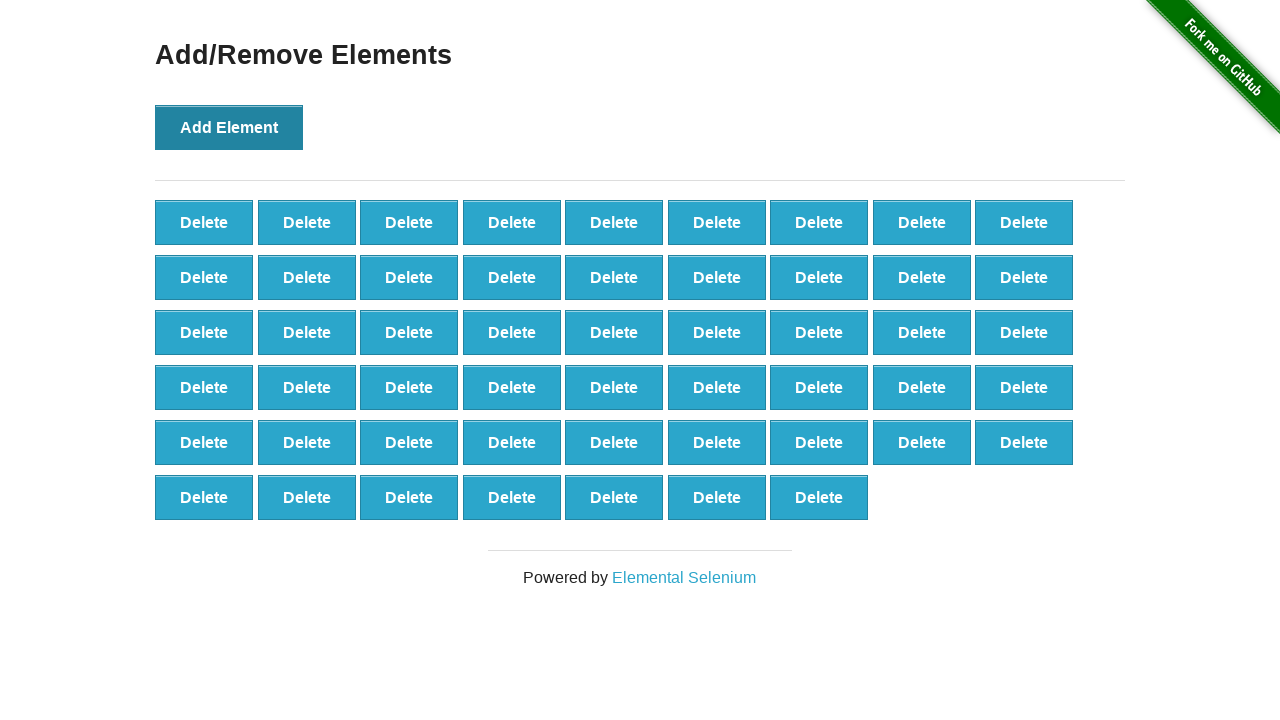

Clicked 'Add Element' button (iteration 53/101) at (229, 127) on button[onclick='addElement()']
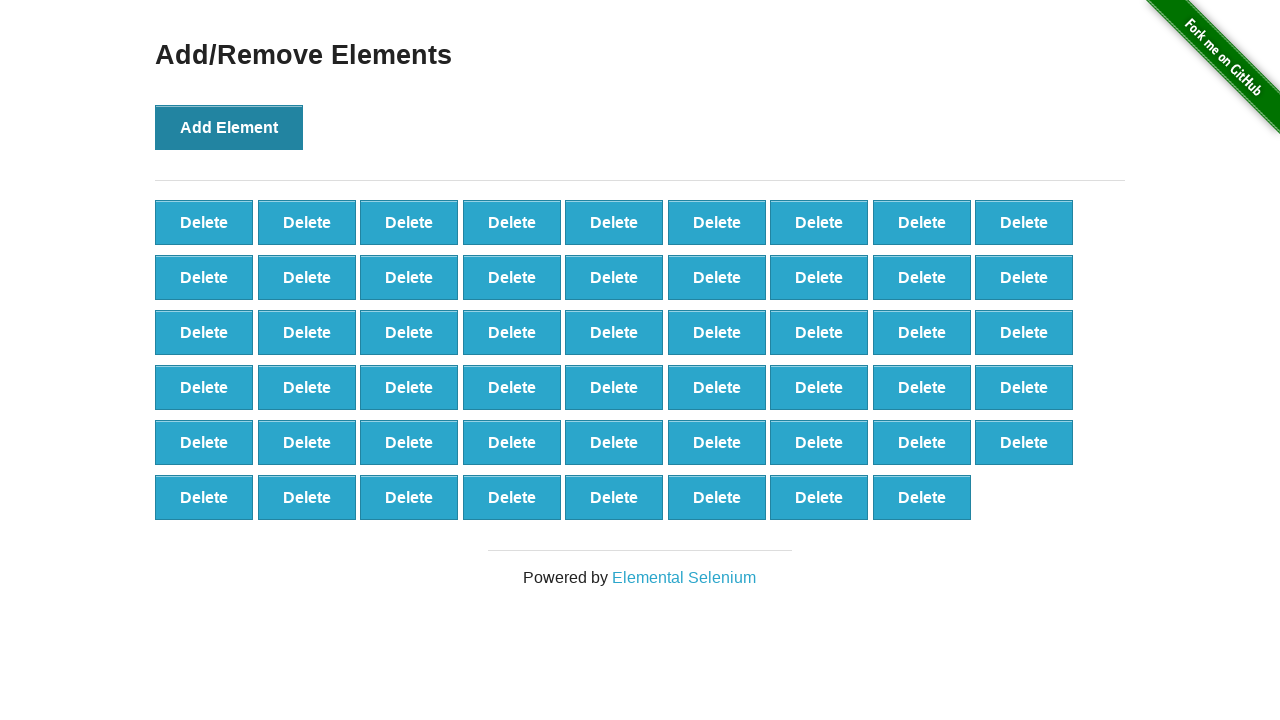

Clicked 'Add Element' button (iteration 54/101) at (229, 127) on button[onclick='addElement()']
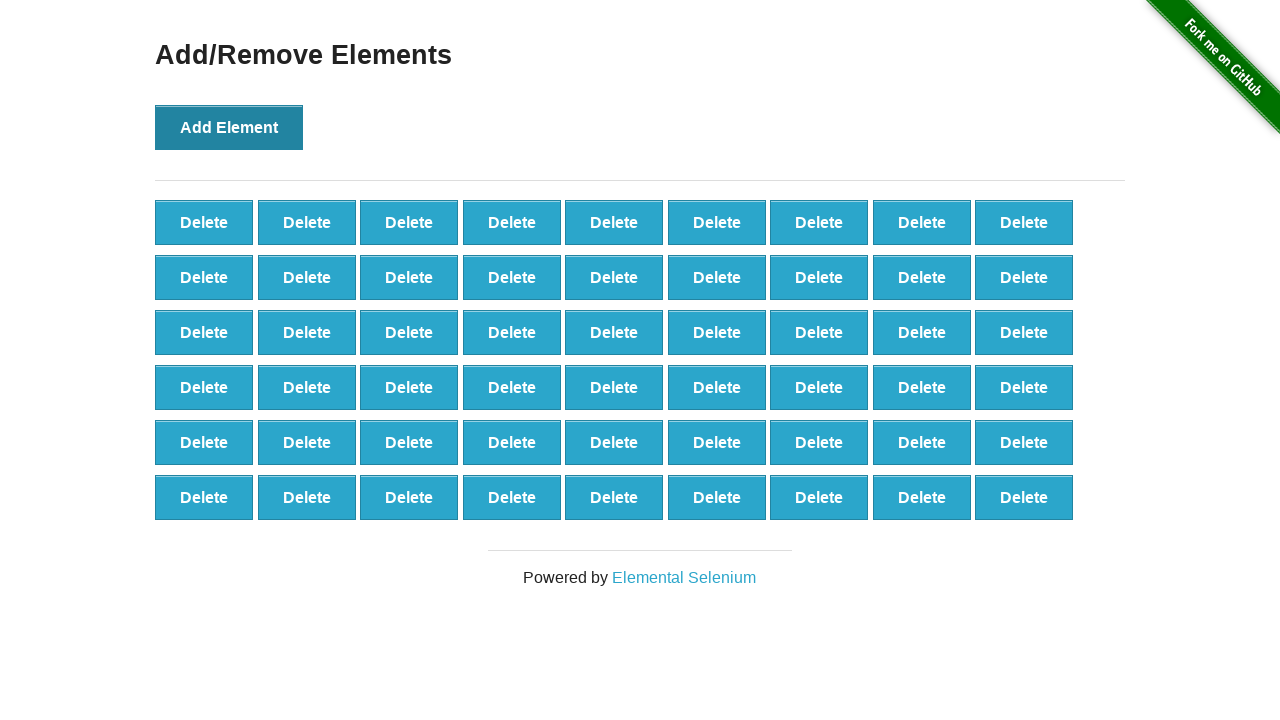

Clicked 'Add Element' button (iteration 55/101) at (229, 127) on button[onclick='addElement()']
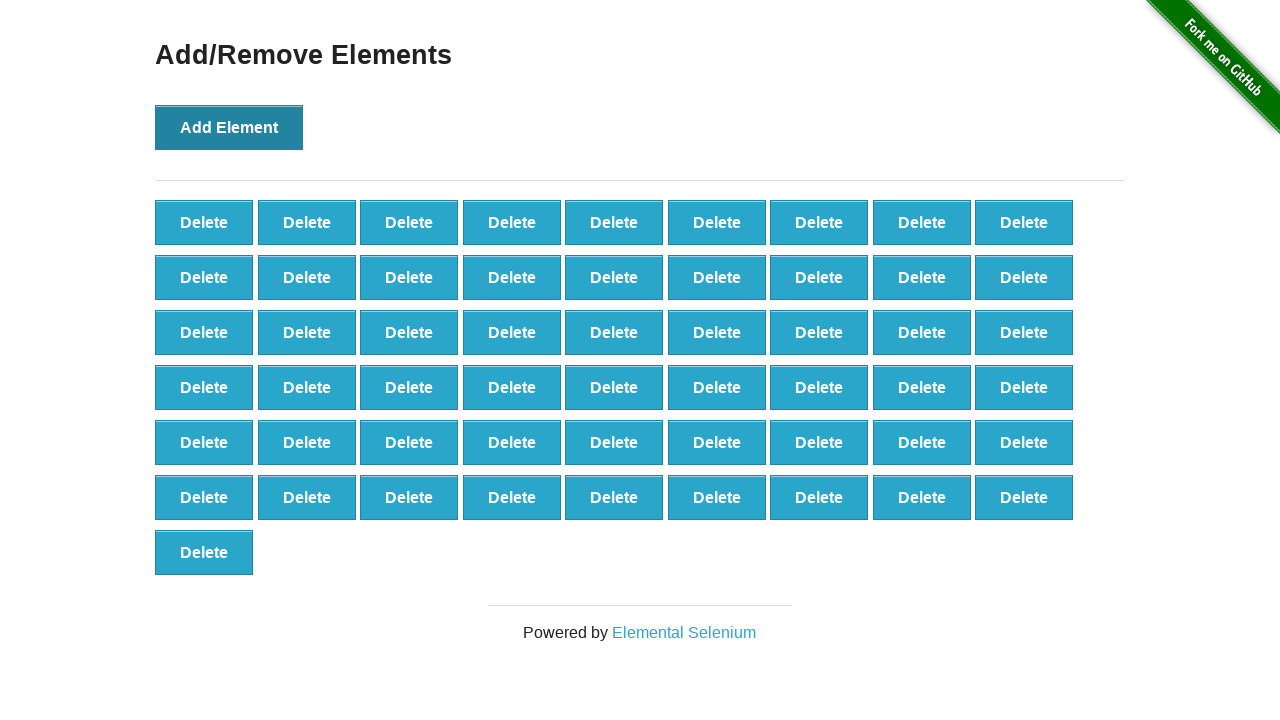

Clicked 'Add Element' button (iteration 56/101) at (229, 127) on button[onclick='addElement()']
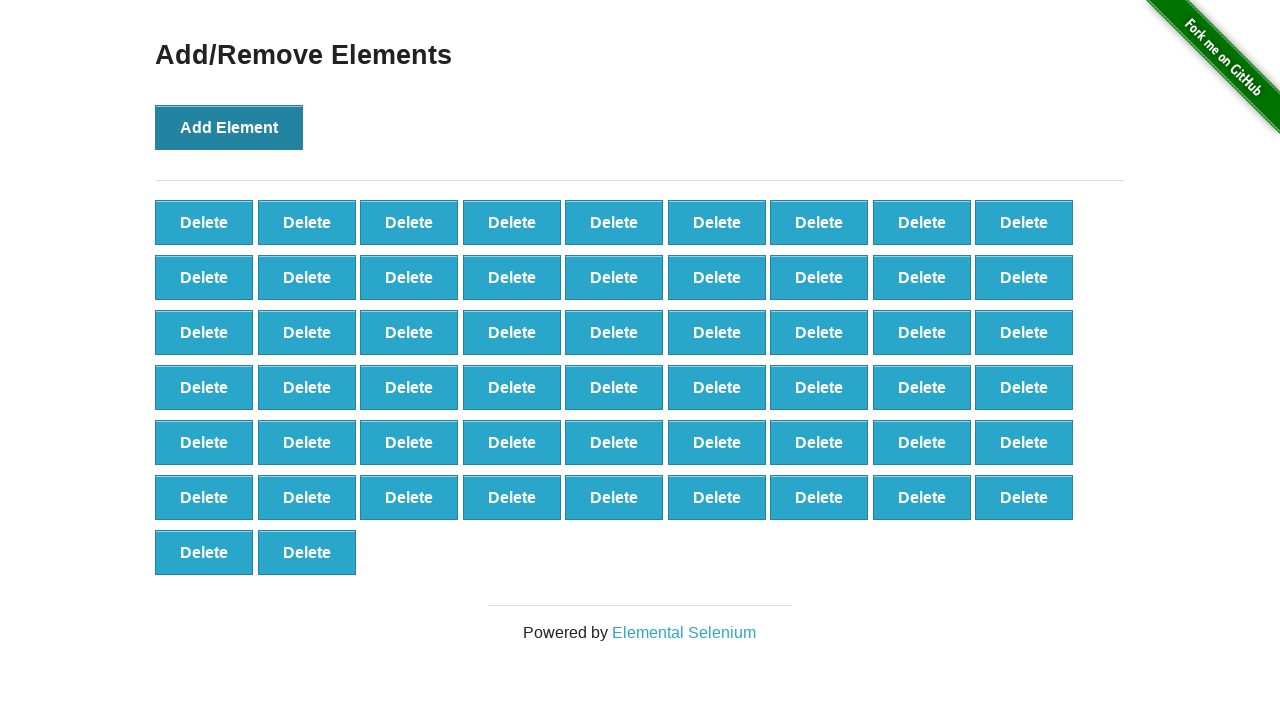

Clicked 'Add Element' button (iteration 57/101) at (229, 127) on button[onclick='addElement()']
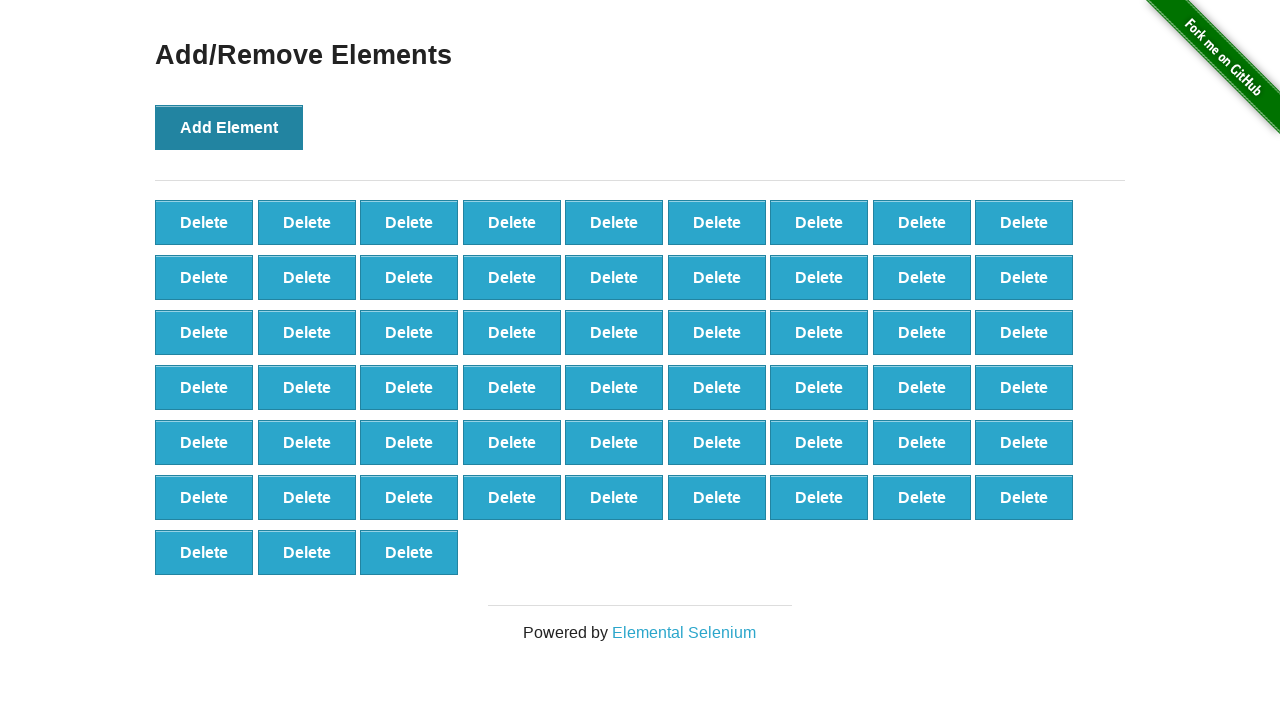

Clicked 'Add Element' button (iteration 58/101) at (229, 127) on button[onclick='addElement()']
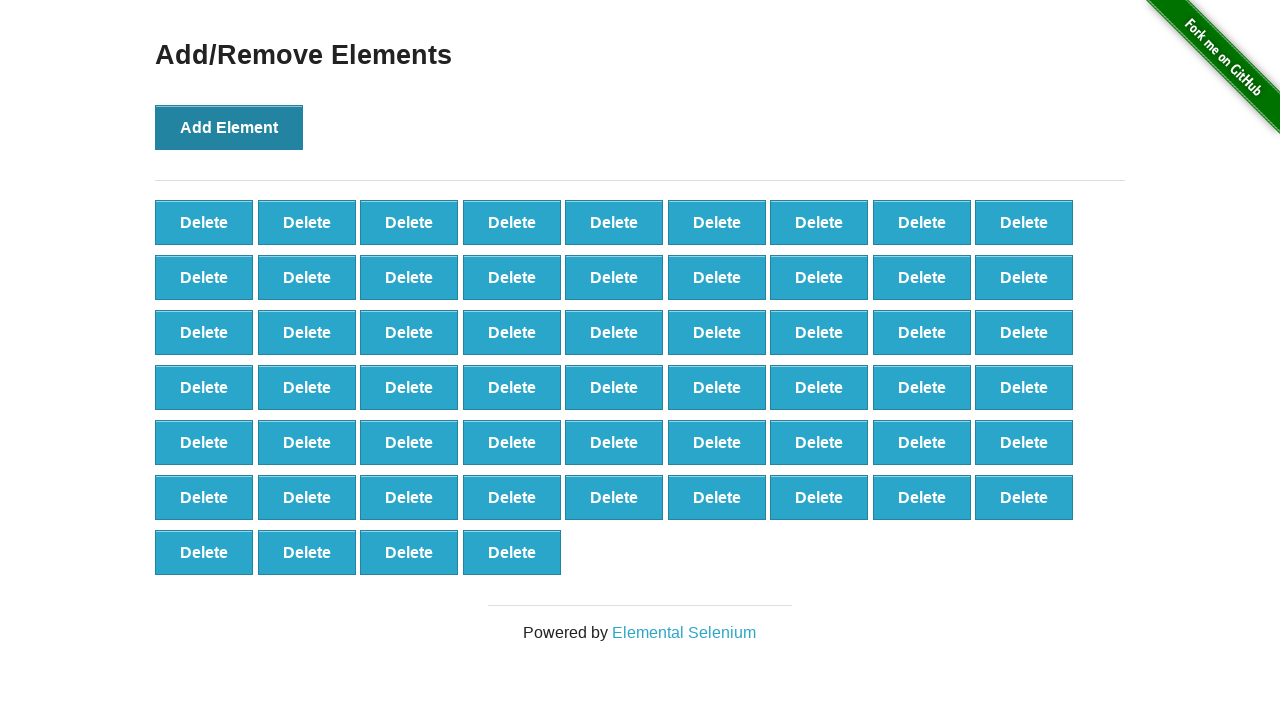

Clicked 'Add Element' button (iteration 59/101) at (229, 127) on button[onclick='addElement()']
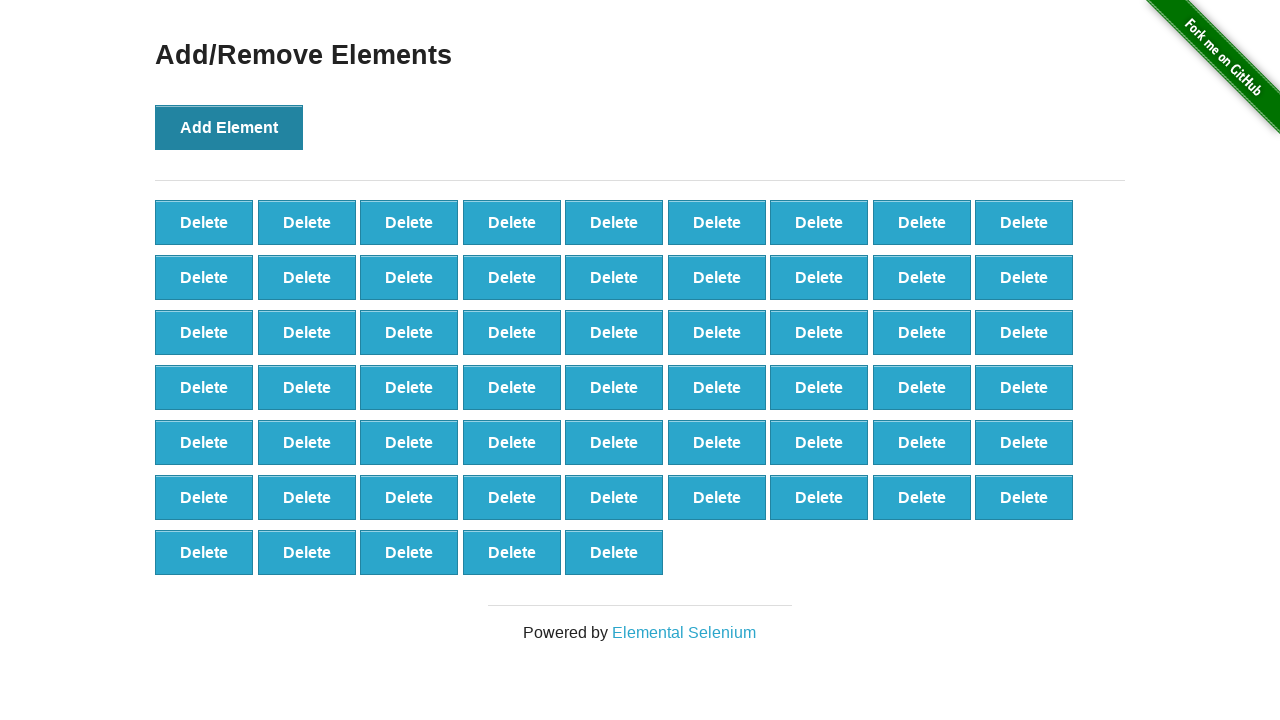

Clicked 'Add Element' button (iteration 60/101) at (229, 127) on button[onclick='addElement()']
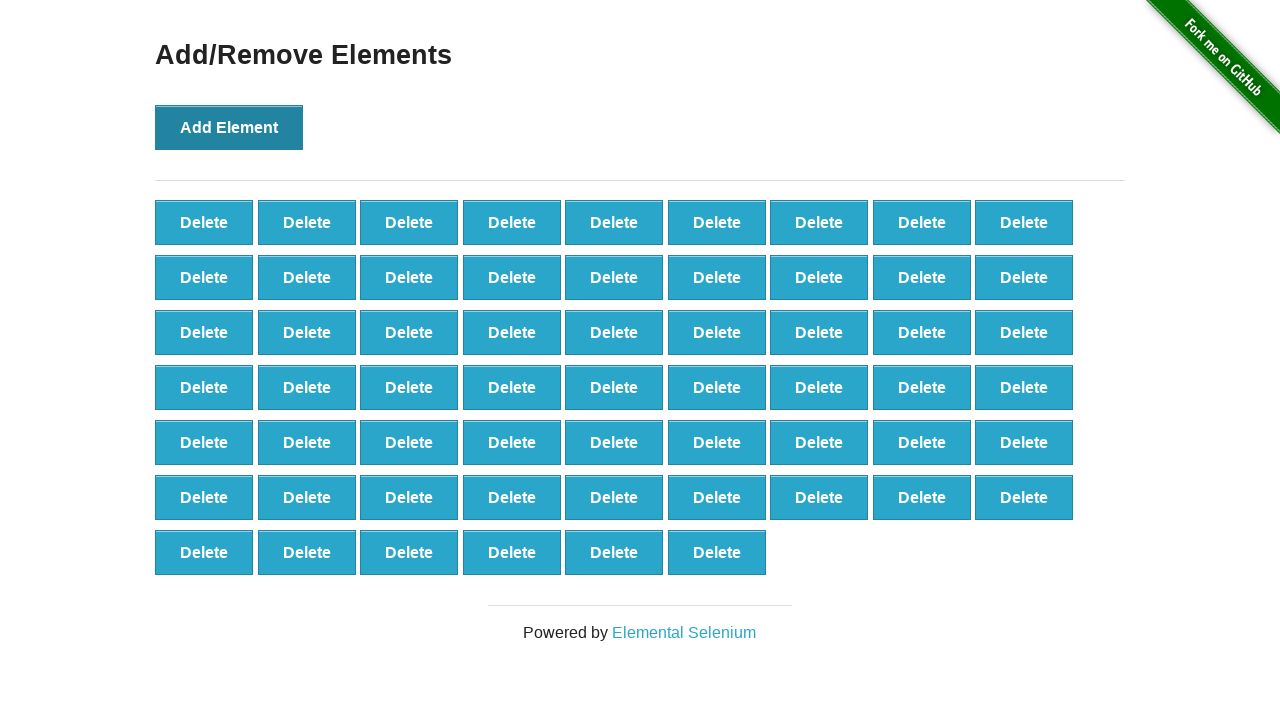

Clicked 'Add Element' button (iteration 61/101) at (229, 127) on button[onclick='addElement()']
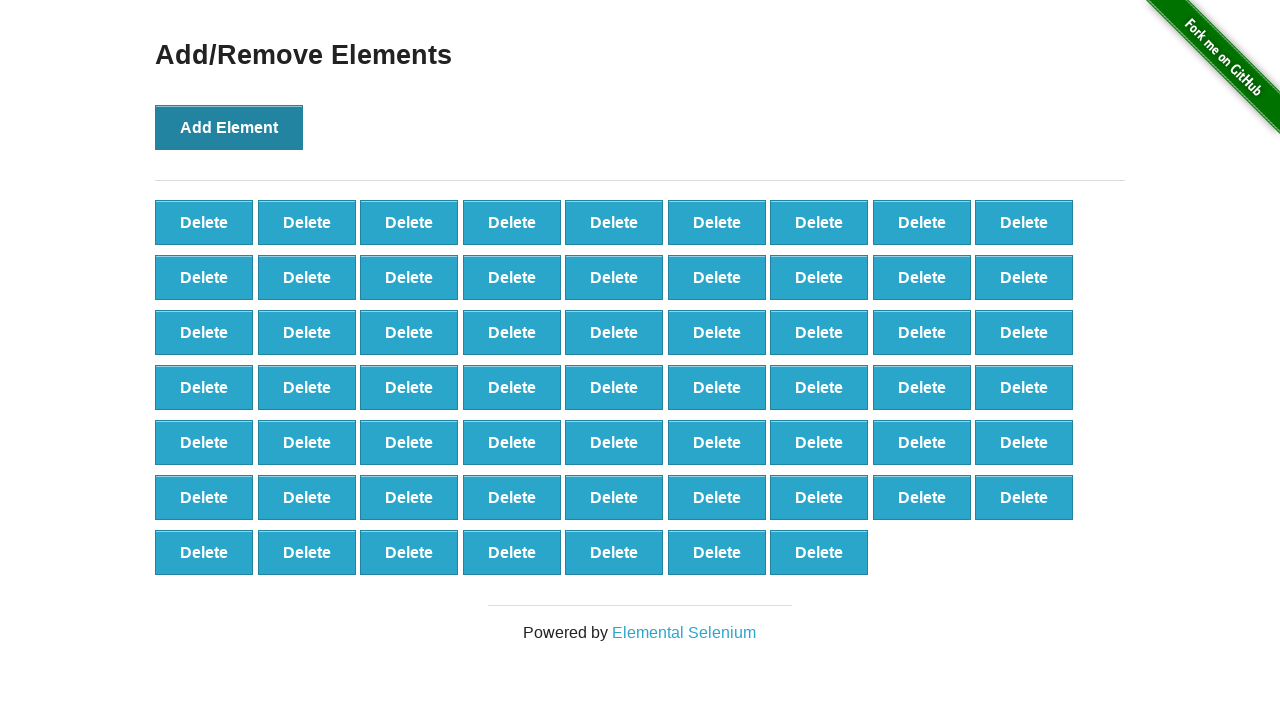

Clicked 'Add Element' button (iteration 62/101) at (229, 127) on button[onclick='addElement()']
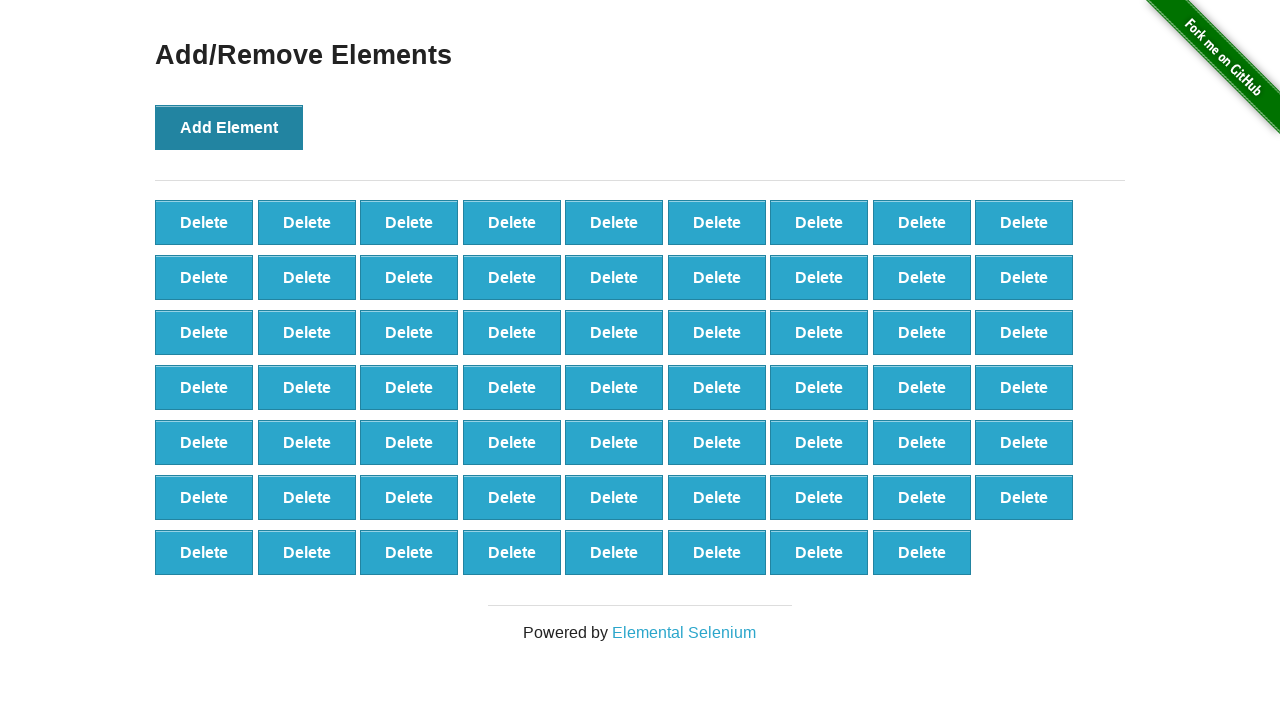

Clicked 'Add Element' button (iteration 63/101) at (229, 127) on button[onclick='addElement()']
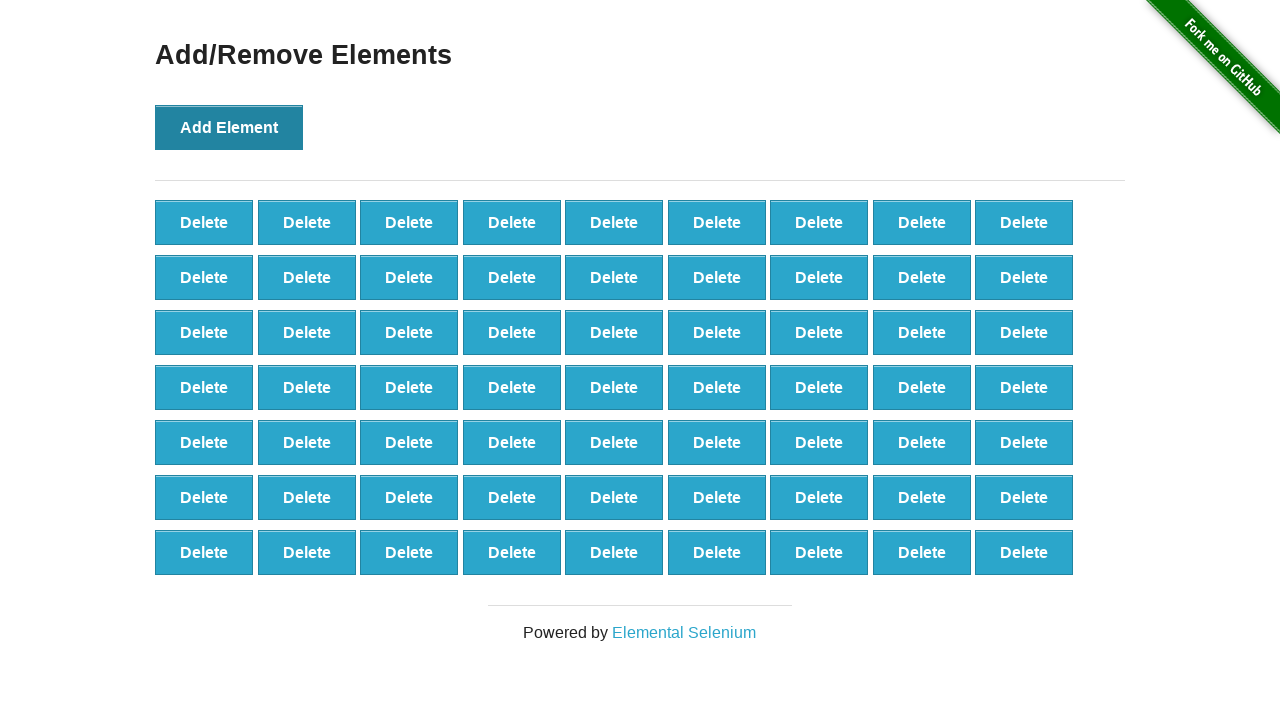

Clicked 'Add Element' button (iteration 64/101) at (229, 127) on button[onclick='addElement()']
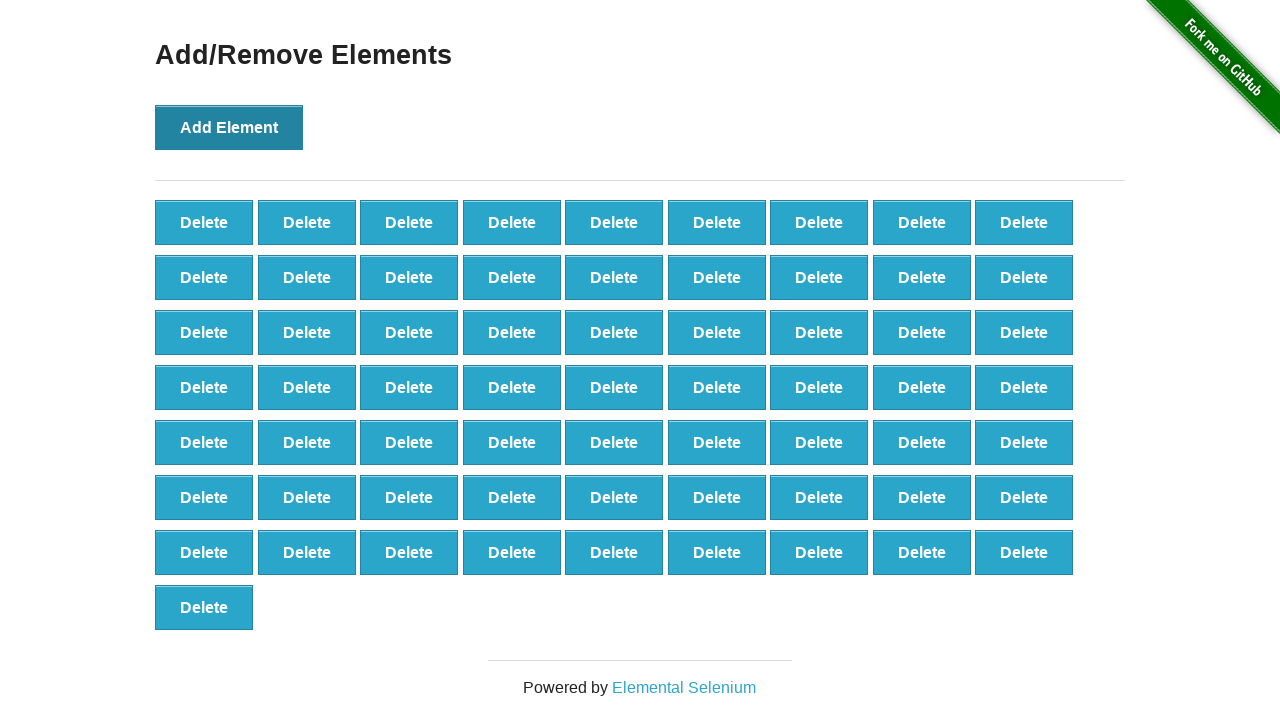

Clicked 'Add Element' button (iteration 65/101) at (229, 127) on button[onclick='addElement()']
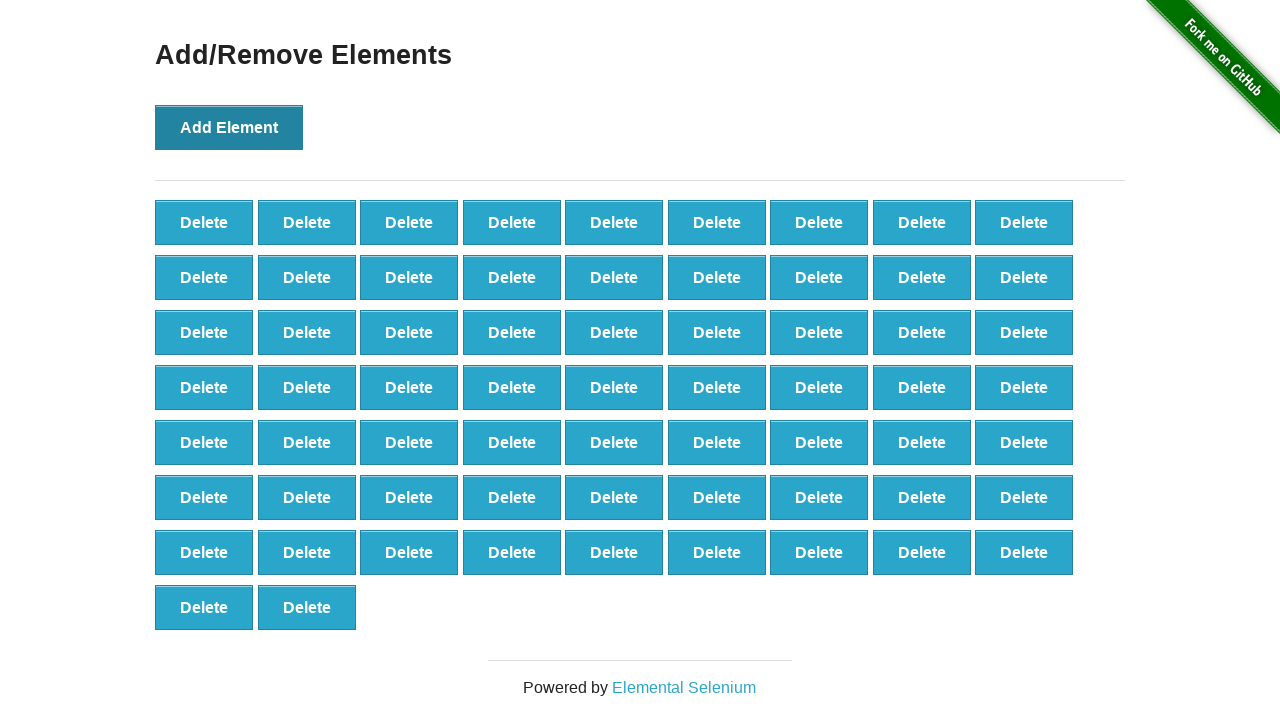

Clicked 'Add Element' button (iteration 66/101) at (229, 127) on button[onclick='addElement()']
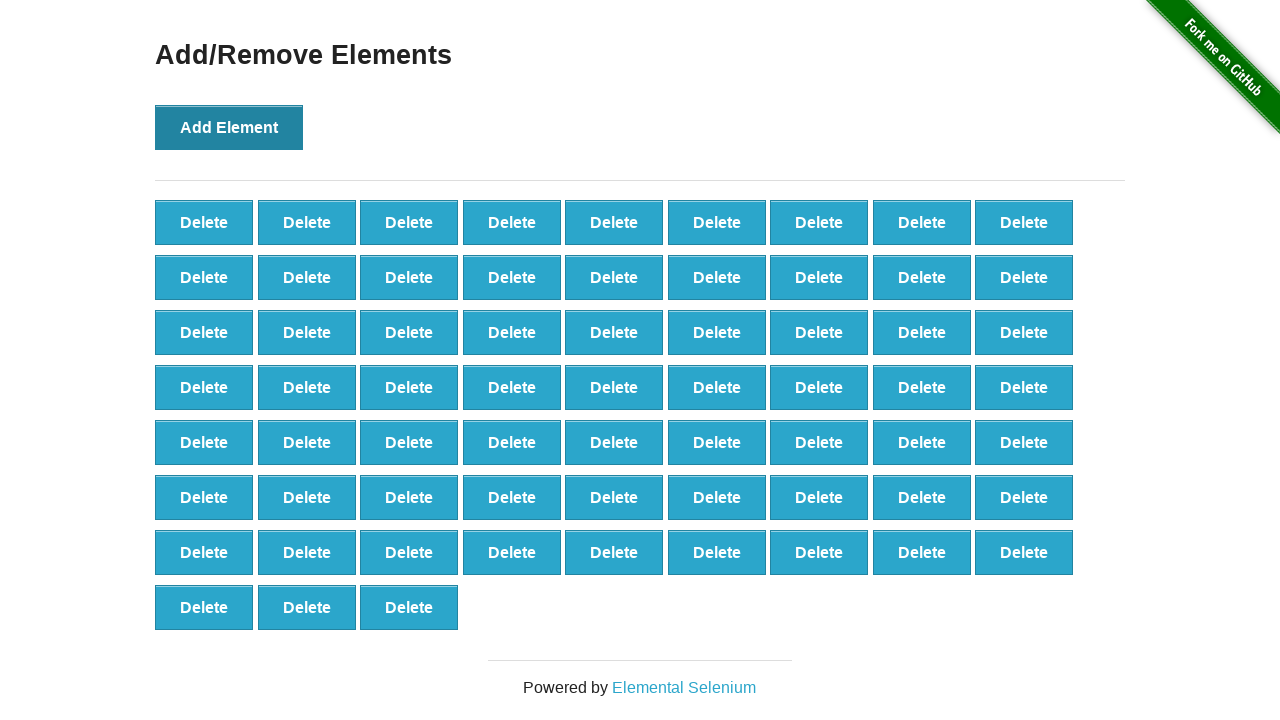

Clicked 'Add Element' button (iteration 67/101) at (229, 127) on button[onclick='addElement()']
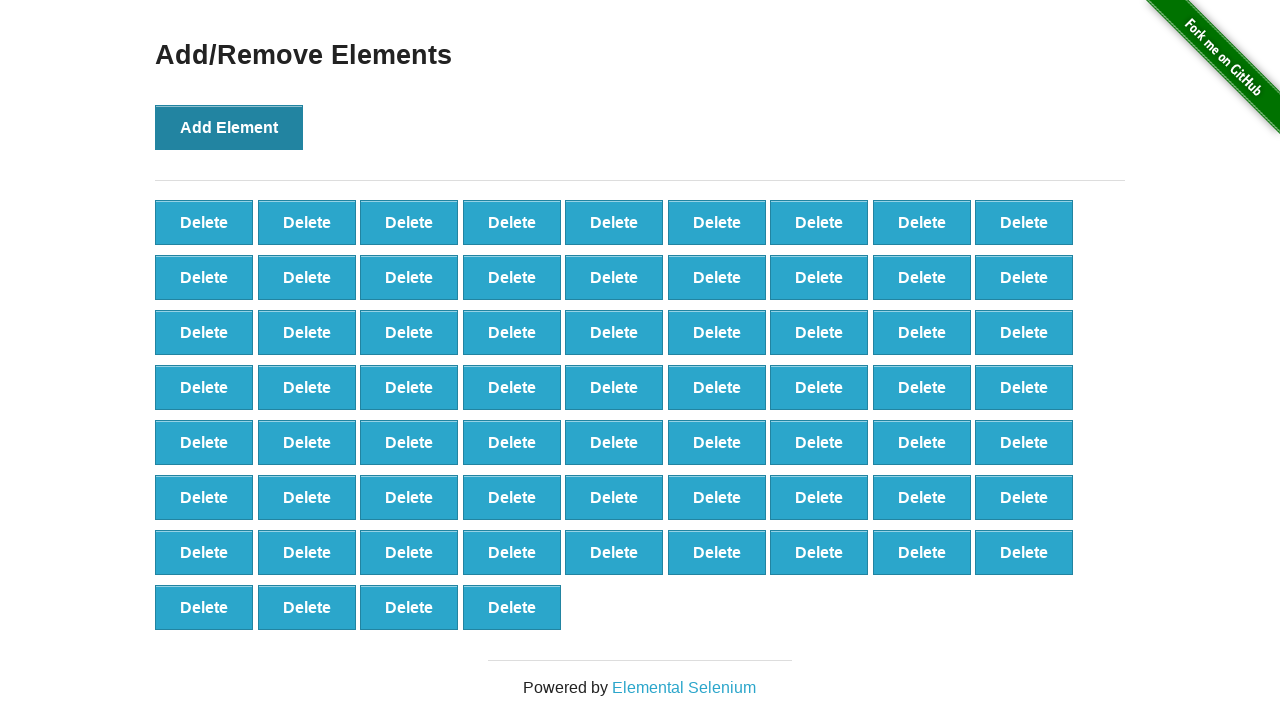

Clicked 'Add Element' button (iteration 68/101) at (229, 127) on button[onclick='addElement()']
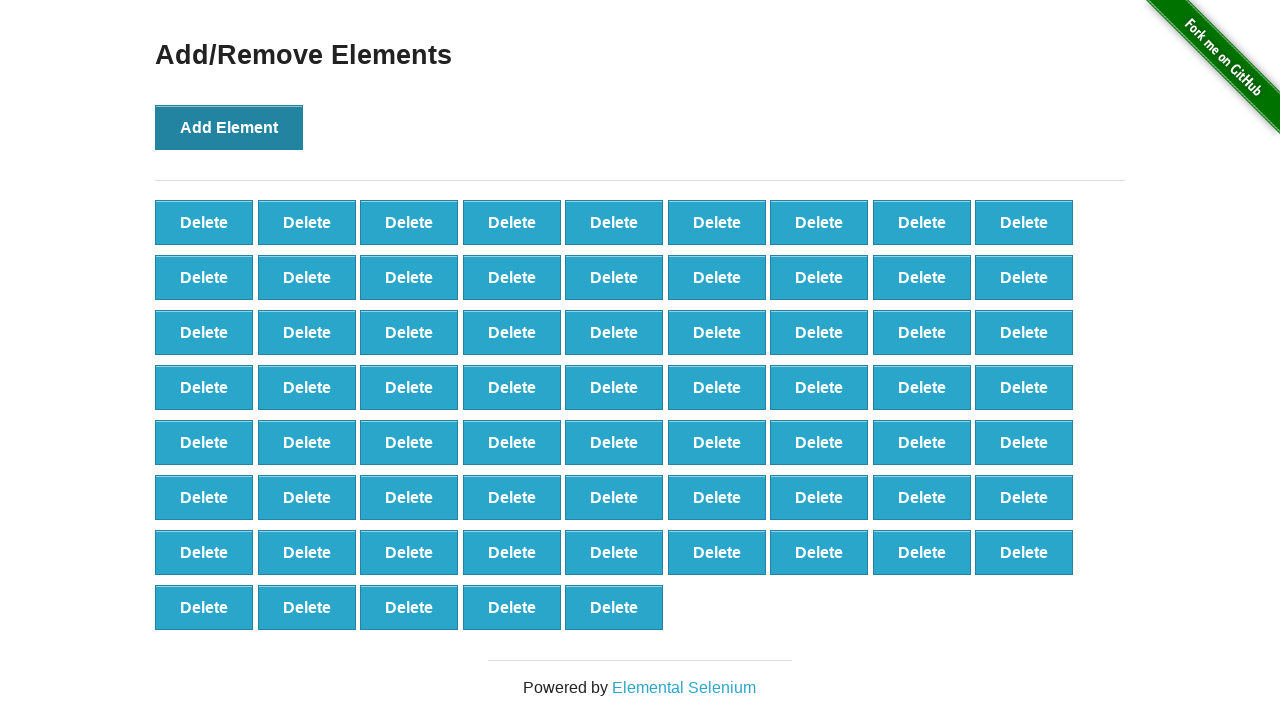

Clicked 'Add Element' button (iteration 69/101) at (229, 127) on button[onclick='addElement()']
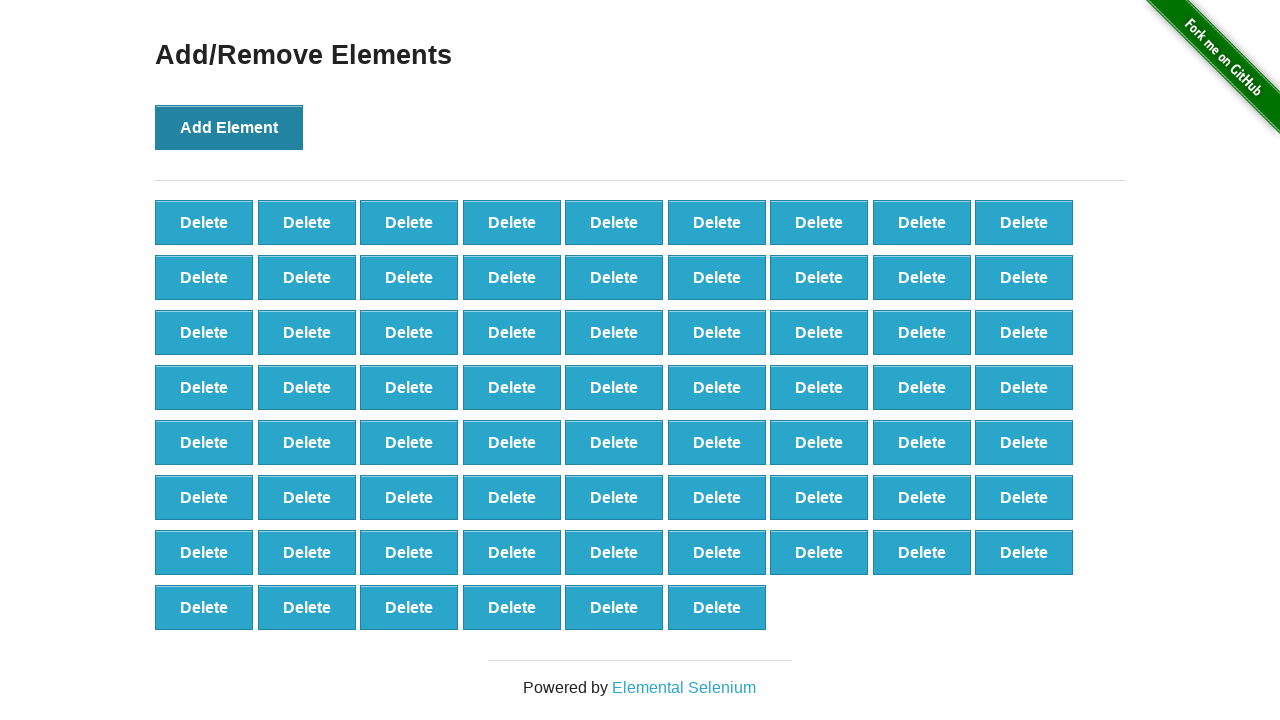

Clicked 'Add Element' button (iteration 70/101) at (229, 127) on button[onclick='addElement()']
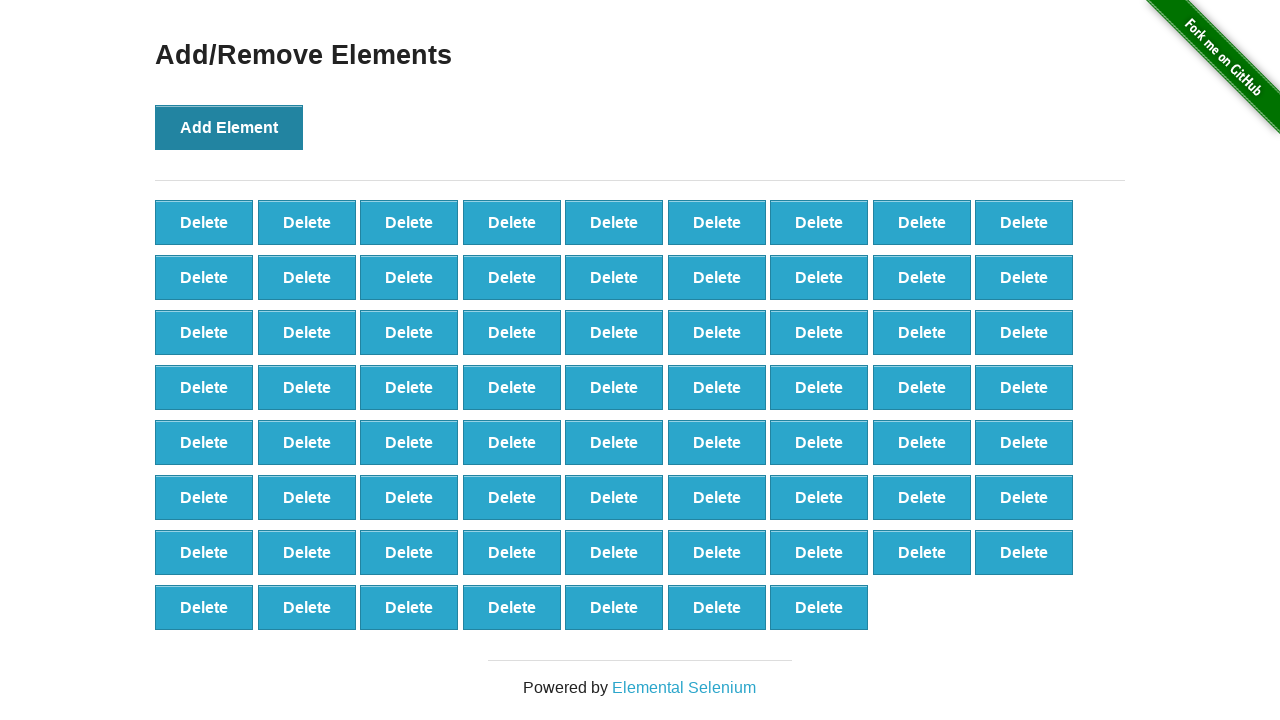

Clicked 'Add Element' button (iteration 71/101) at (229, 127) on button[onclick='addElement()']
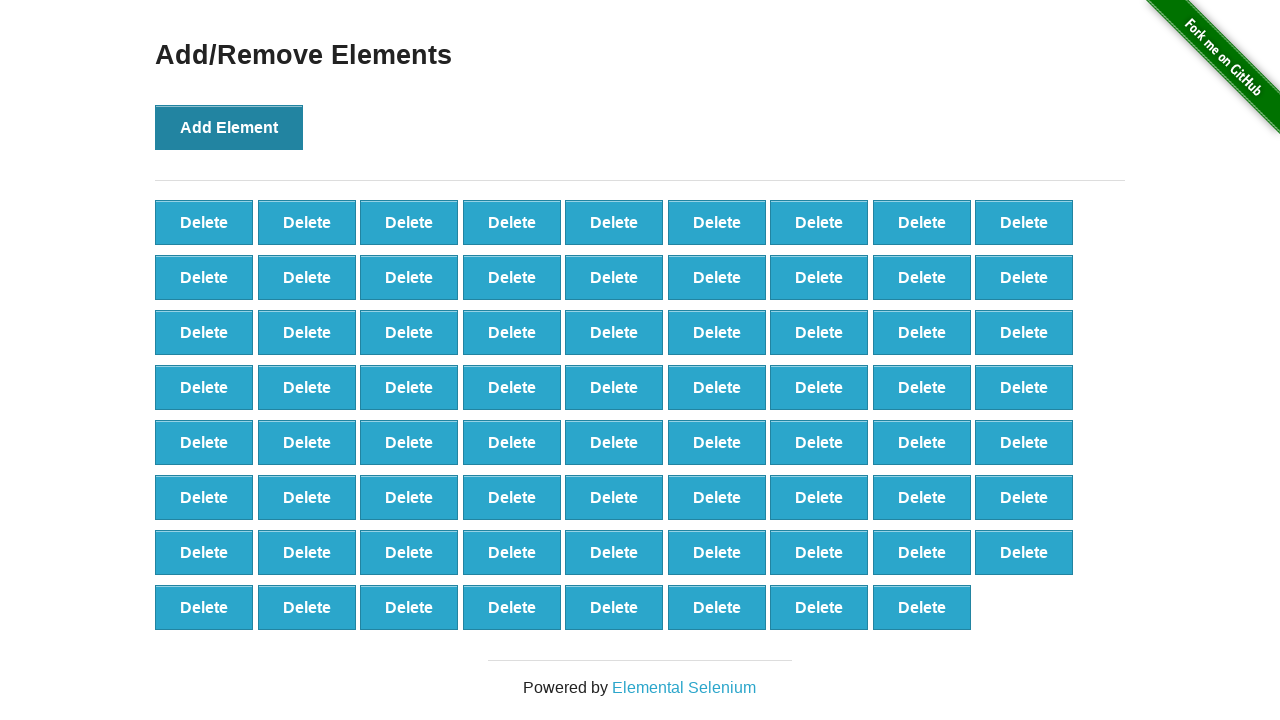

Clicked 'Add Element' button (iteration 72/101) at (229, 127) on button[onclick='addElement()']
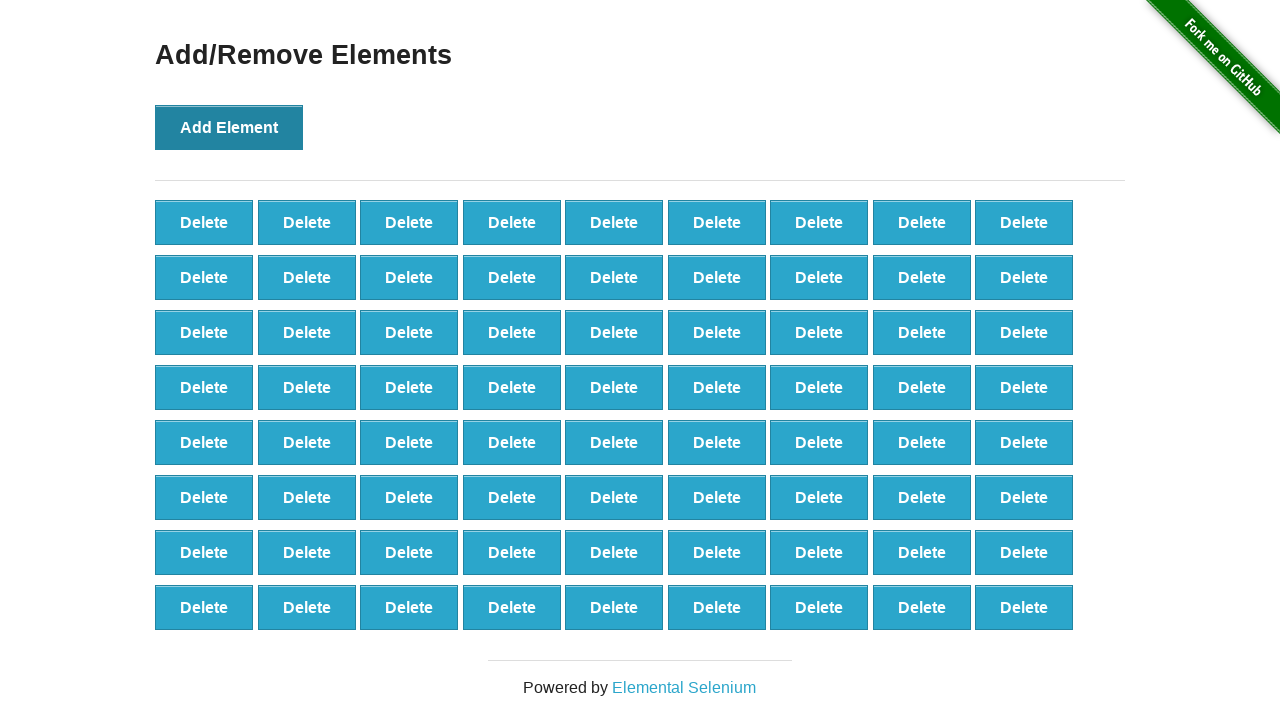

Clicked 'Add Element' button (iteration 73/101) at (229, 127) on button[onclick='addElement()']
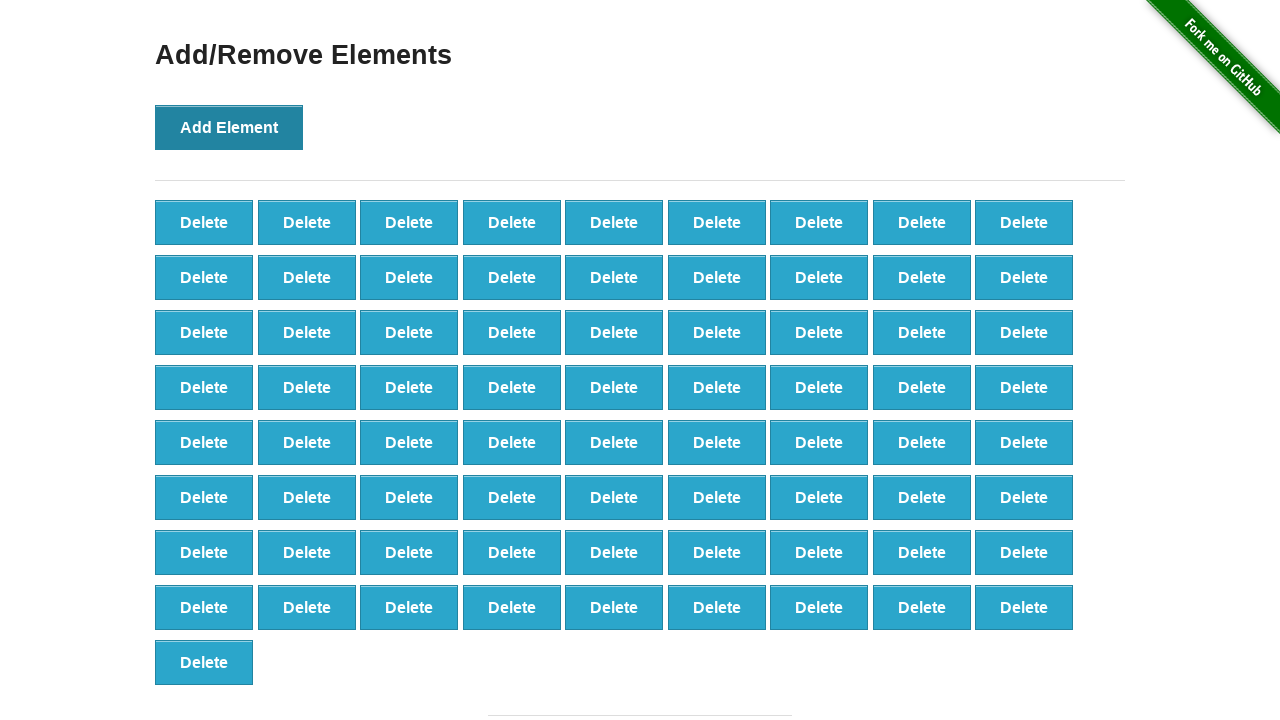

Clicked 'Add Element' button (iteration 74/101) at (229, 127) on button[onclick='addElement()']
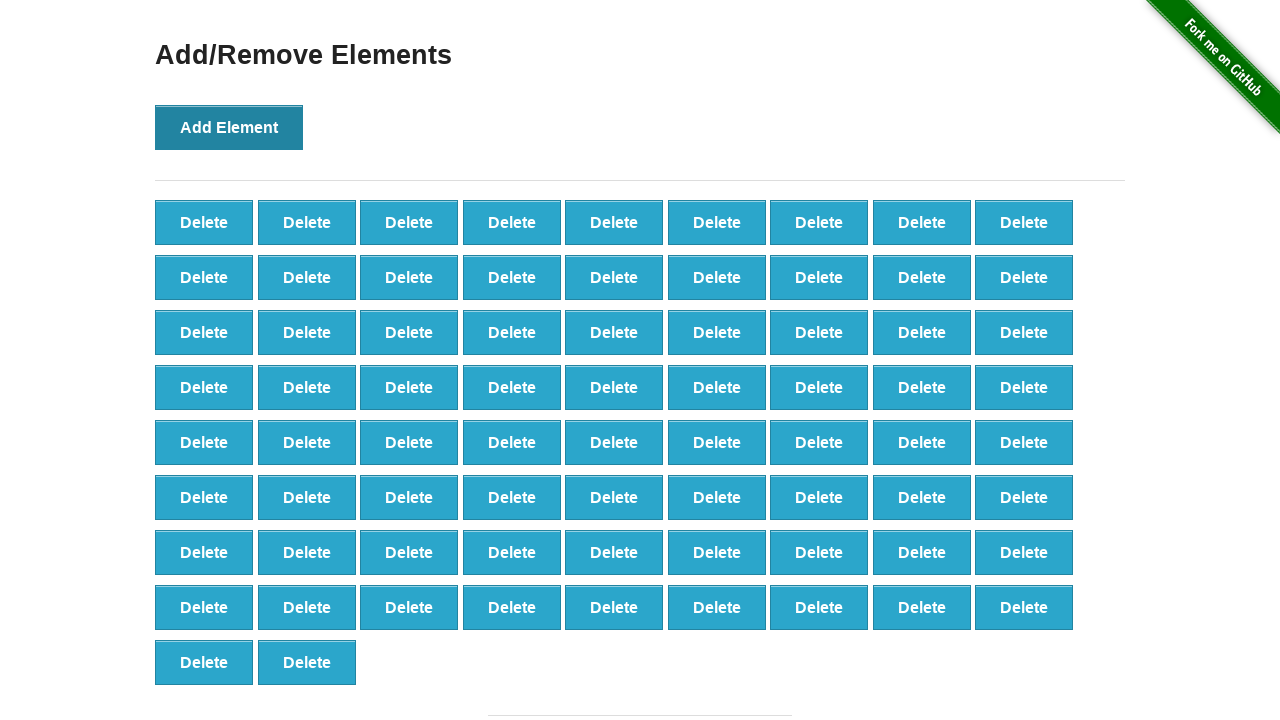

Clicked 'Add Element' button (iteration 75/101) at (229, 127) on button[onclick='addElement()']
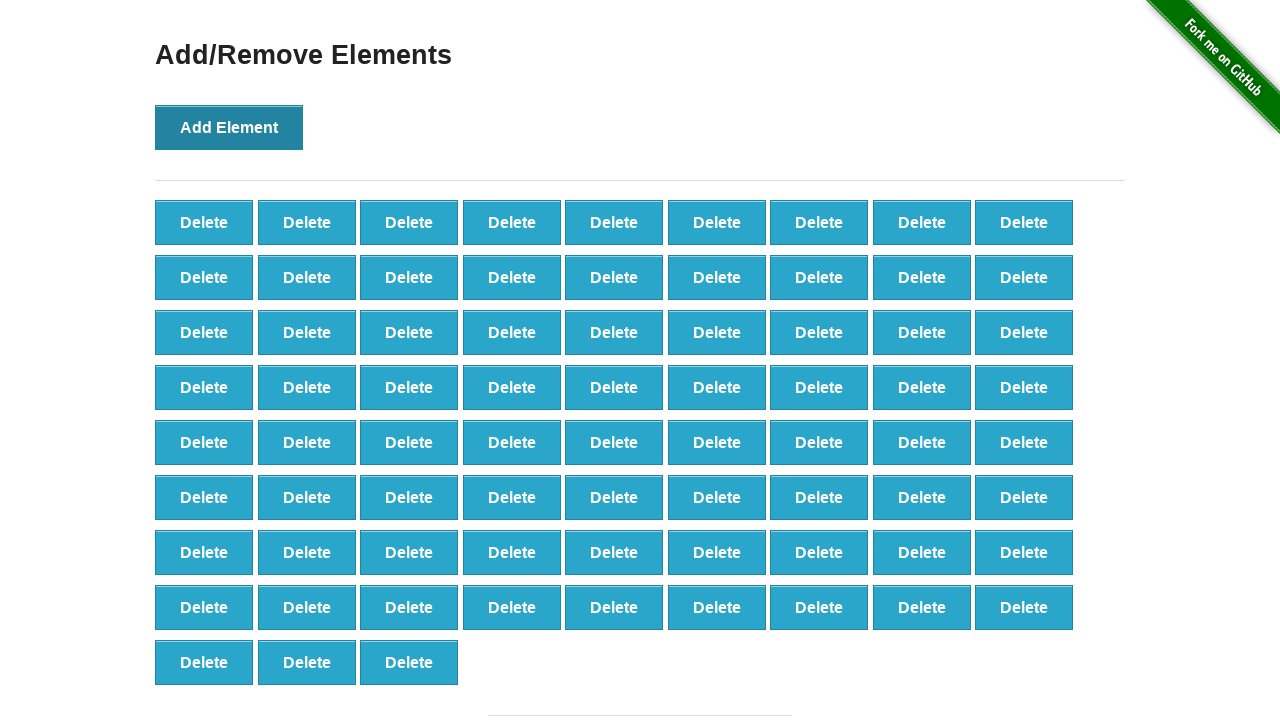

Clicked 'Add Element' button (iteration 76/101) at (229, 127) on button[onclick='addElement()']
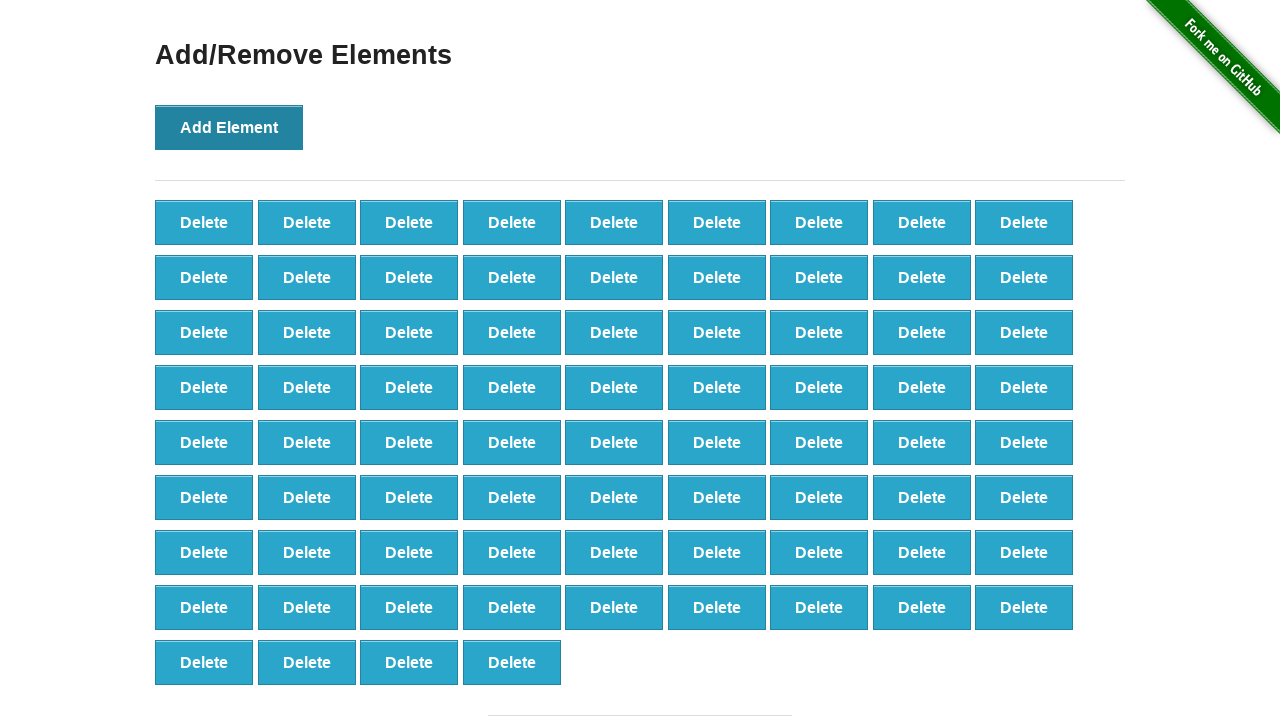

Clicked 'Add Element' button (iteration 77/101) at (229, 127) on button[onclick='addElement()']
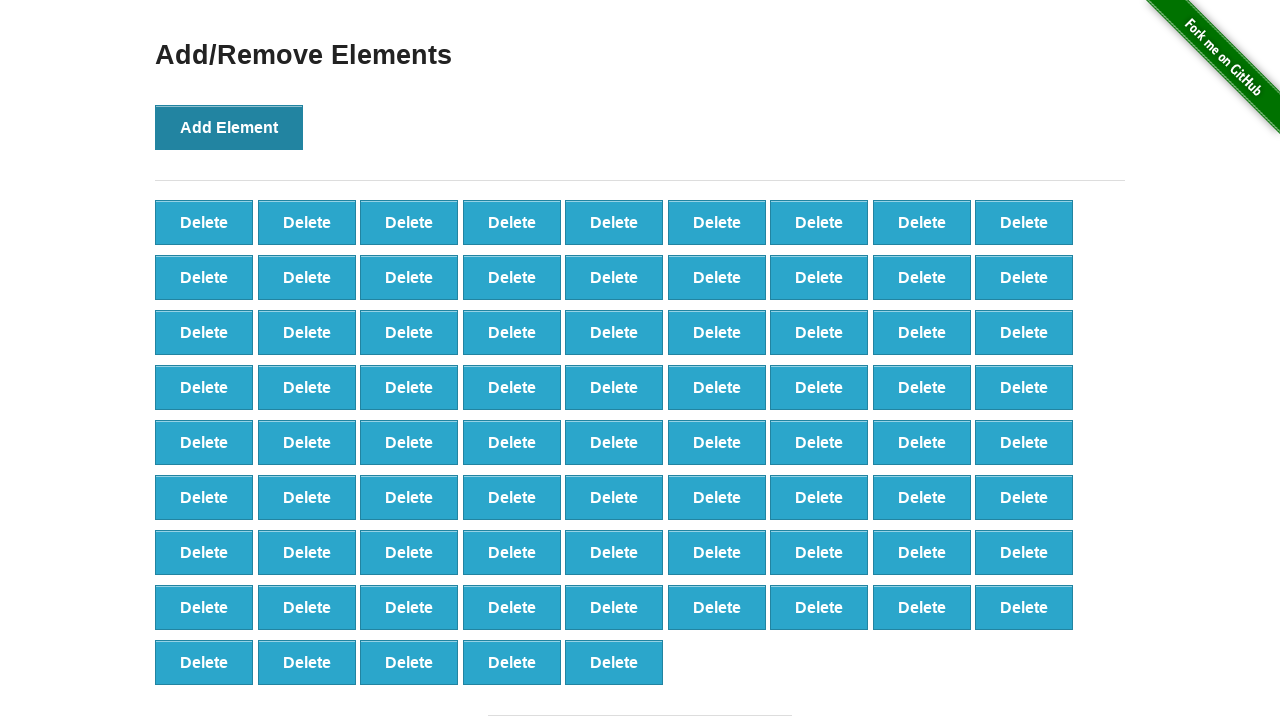

Clicked 'Add Element' button (iteration 78/101) at (229, 127) on button[onclick='addElement()']
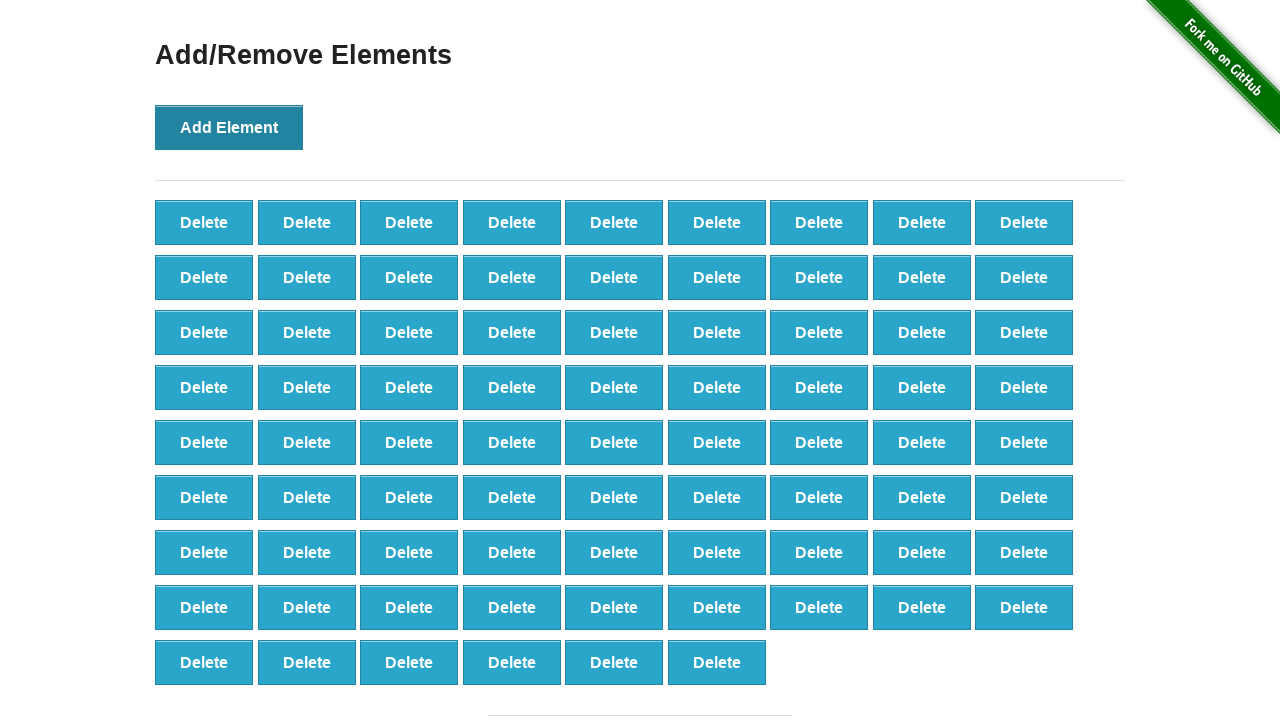

Clicked 'Add Element' button (iteration 79/101) at (229, 127) on button[onclick='addElement()']
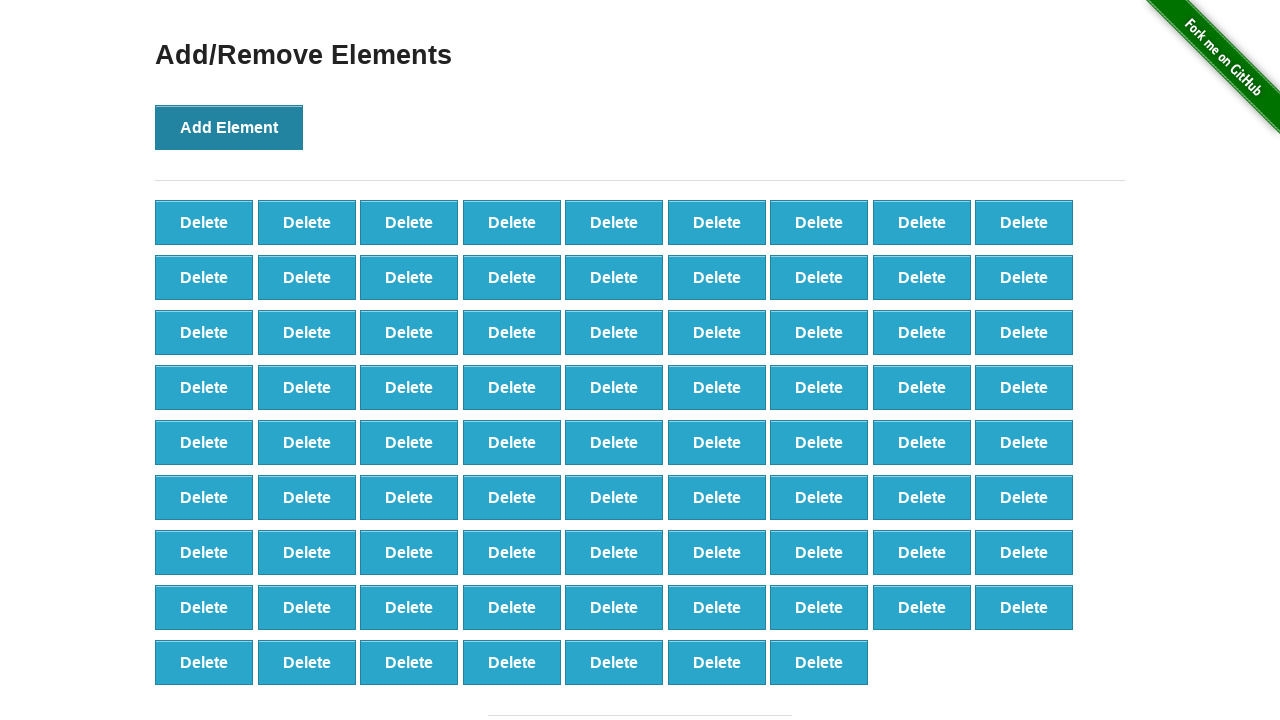

Clicked 'Add Element' button (iteration 80/101) at (229, 127) on button[onclick='addElement()']
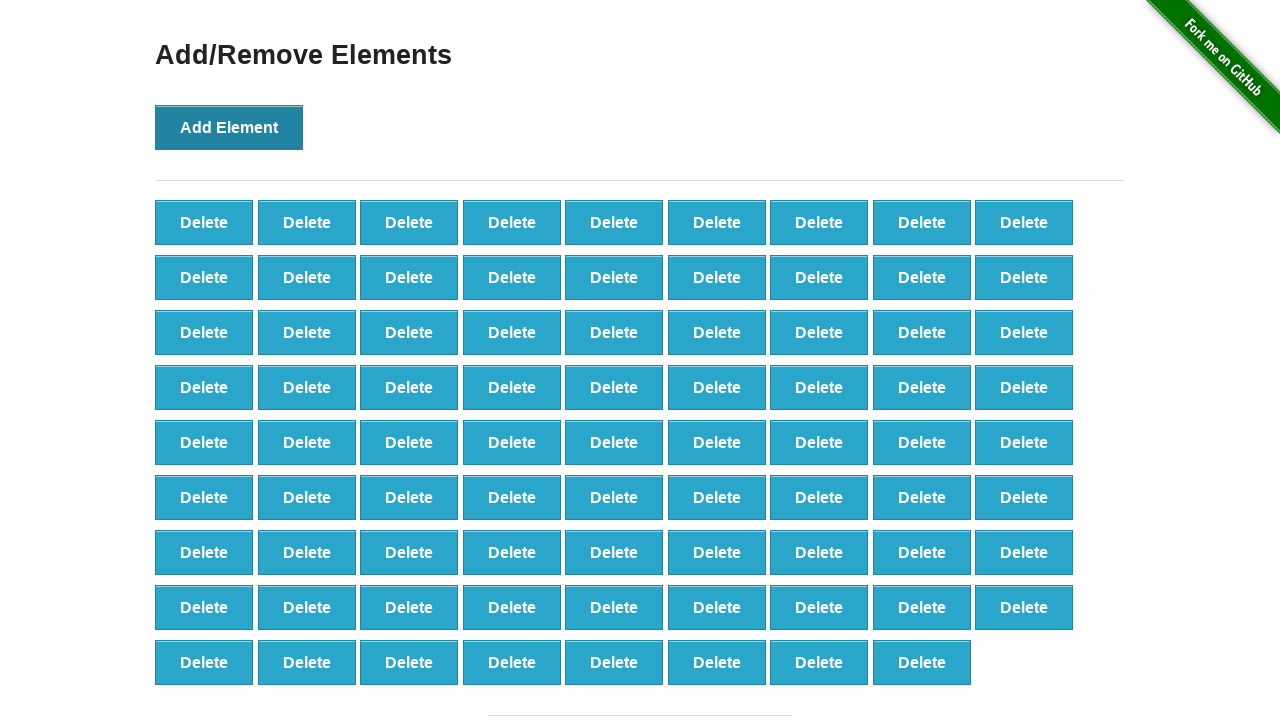

Clicked 'Add Element' button (iteration 81/101) at (229, 127) on button[onclick='addElement()']
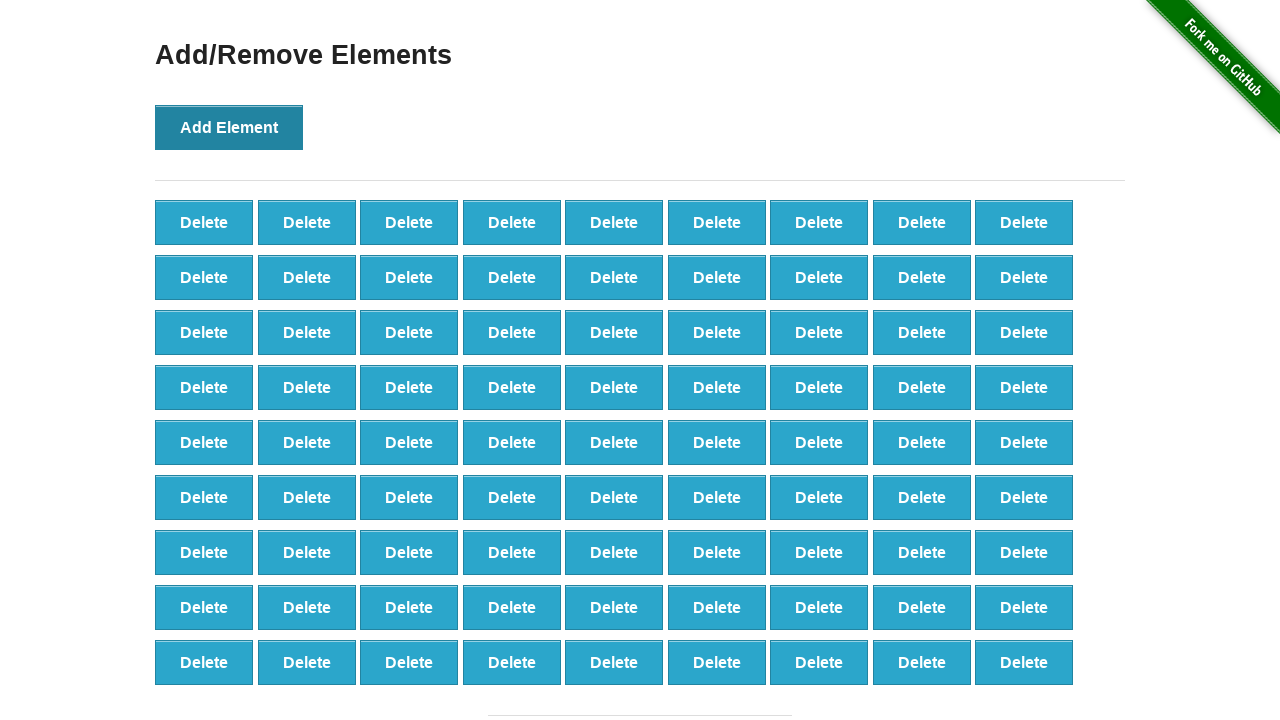

Clicked 'Add Element' button (iteration 82/101) at (229, 127) on button[onclick='addElement()']
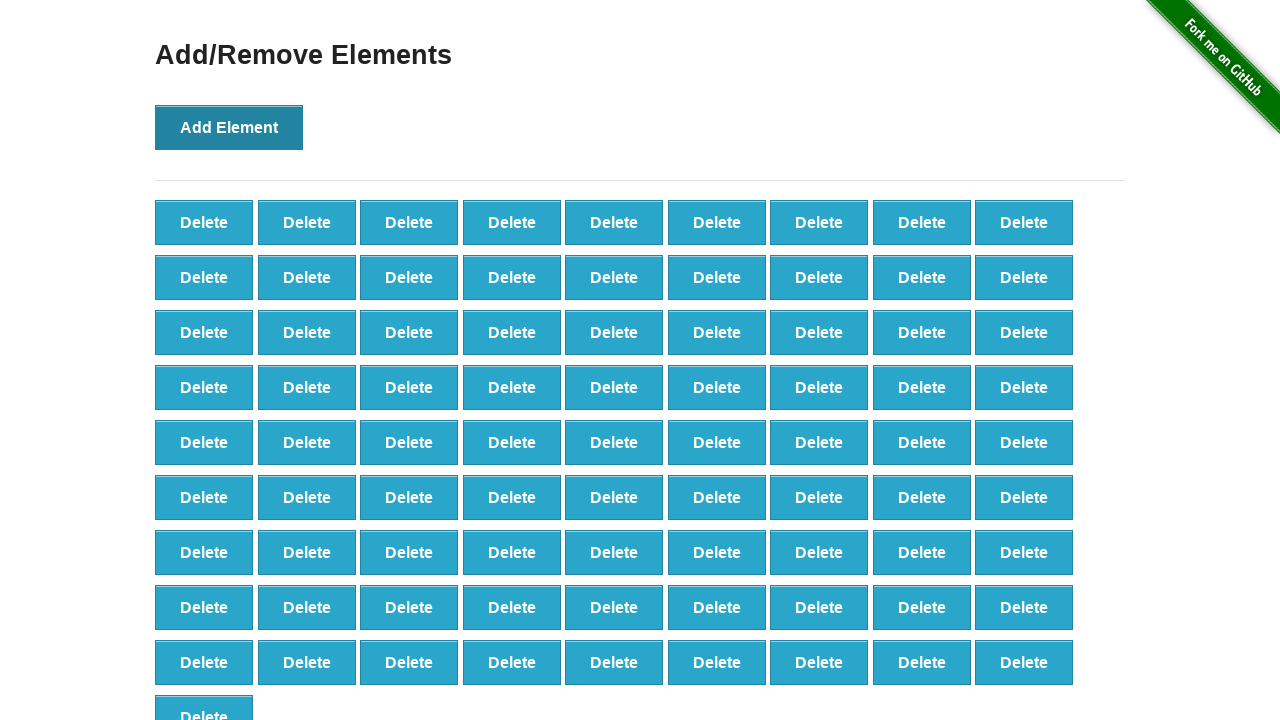

Clicked 'Add Element' button (iteration 83/101) at (229, 127) on button[onclick='addElement()']
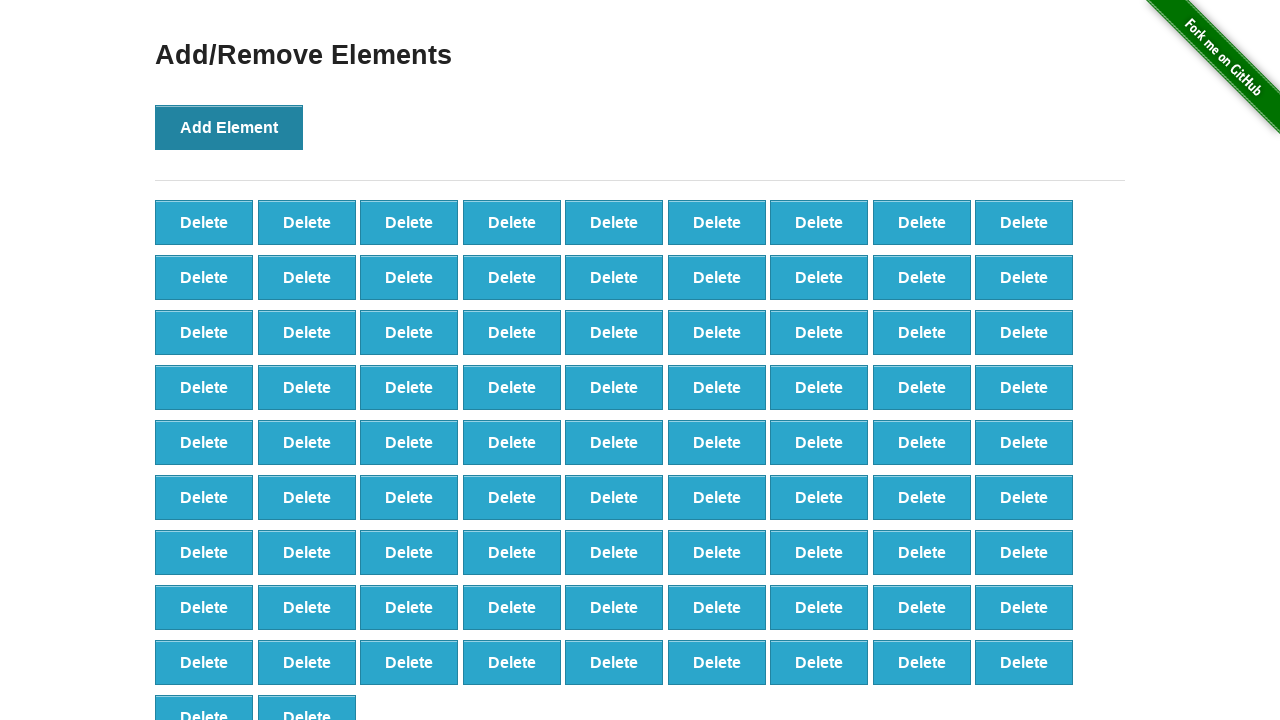

Clicked 'Add Element' button (iteration 84/101) at (229, 127) on button[onclick='addElement()']
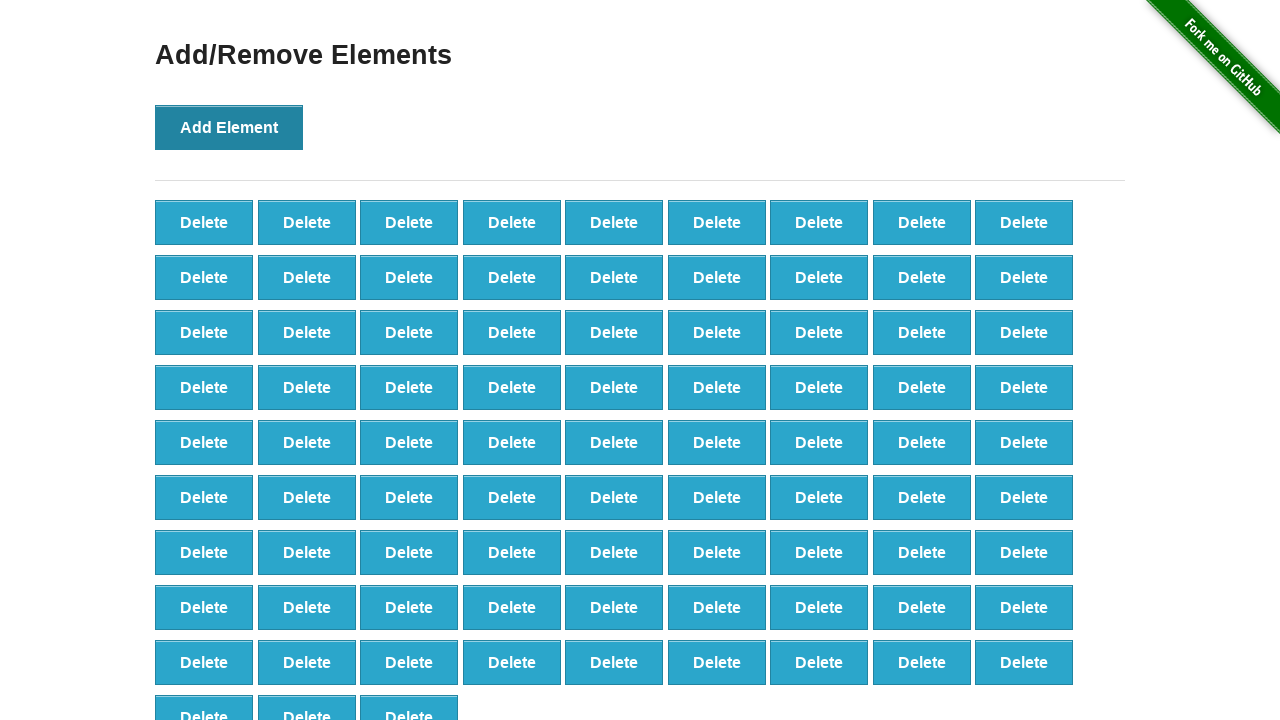

Clicked 'Add Element' button (iteration 85/101) at (229, 127) on button[onclick='addElement()']
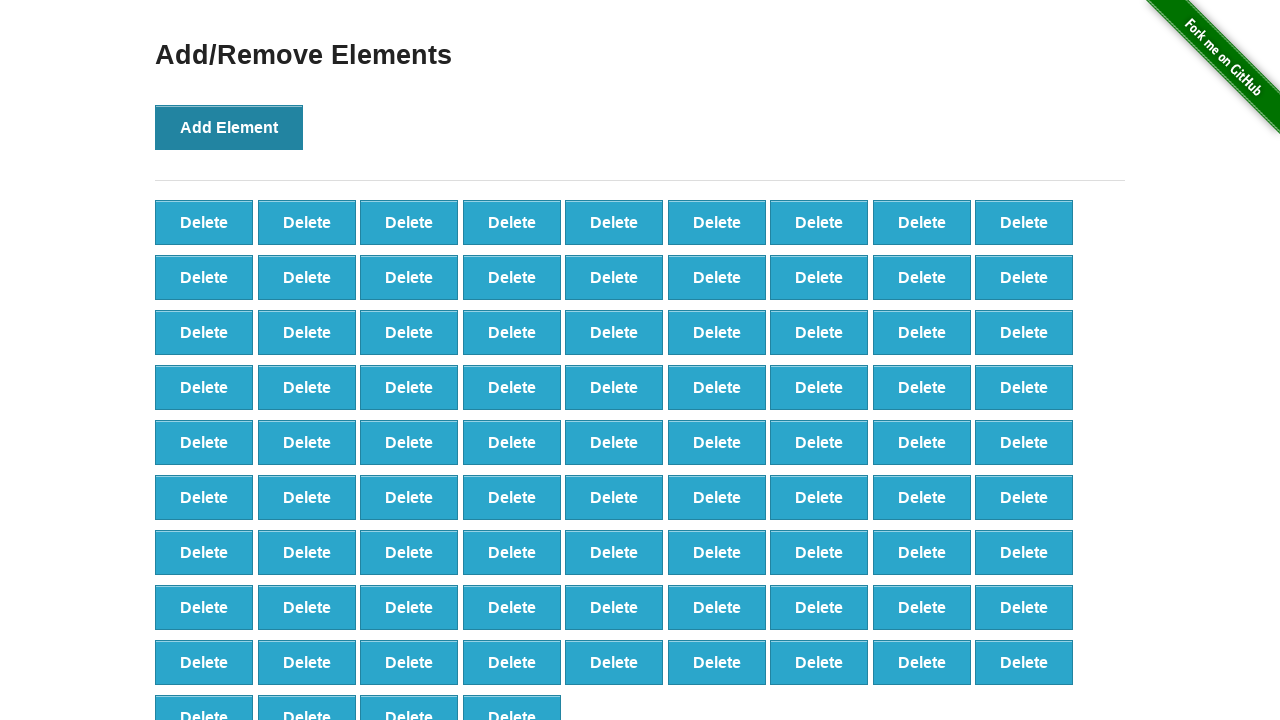

Clicked 'Add Element' button (iteration 86/101) at (229, 127) on button[onclick='addElement()']
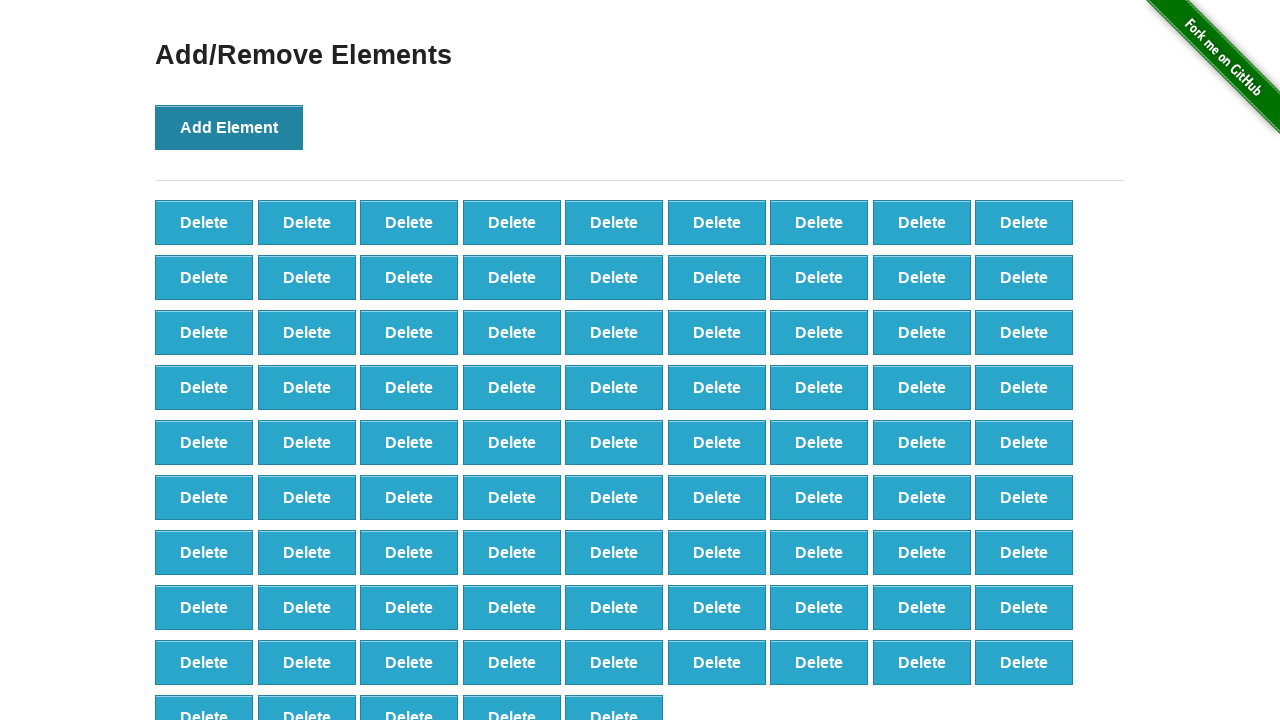

Clicked 'Add Element' button (iteration 87/101) at (229, 127) on button[onclick='addElement()']
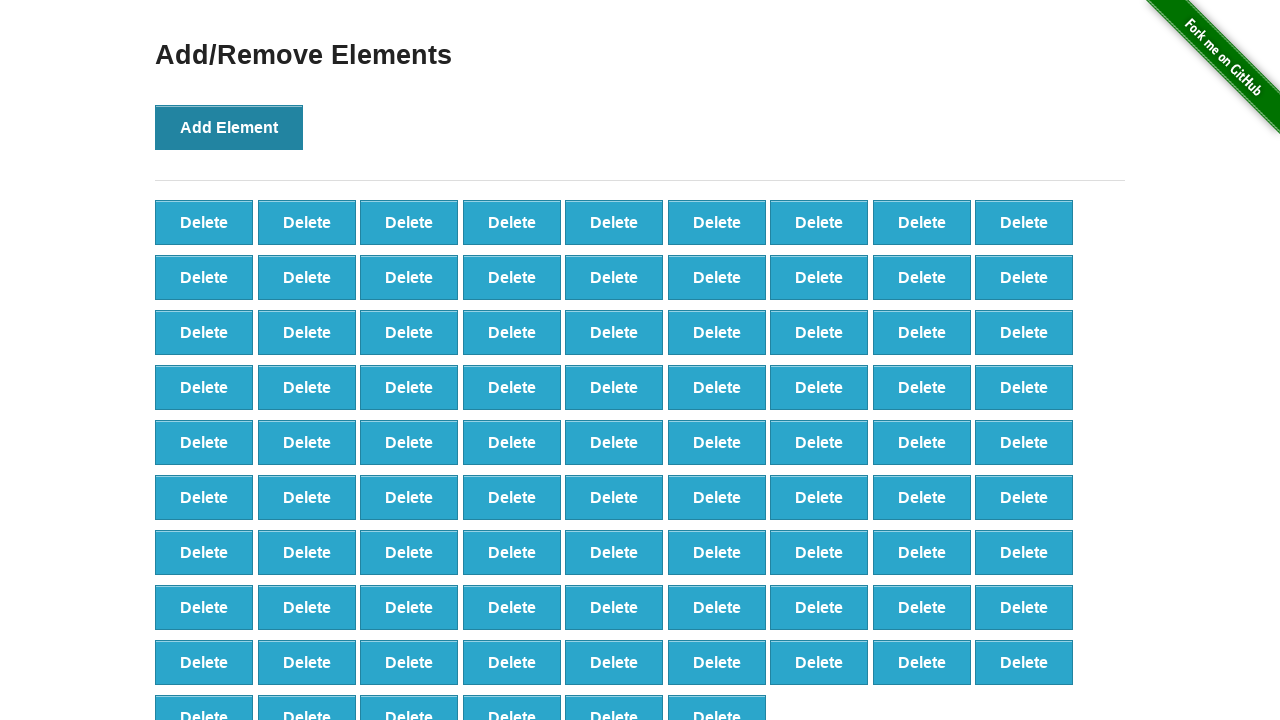

Clicked 'Add Element' button (iteration 88/101) at (229, 127) on button[onclick='addElement()']
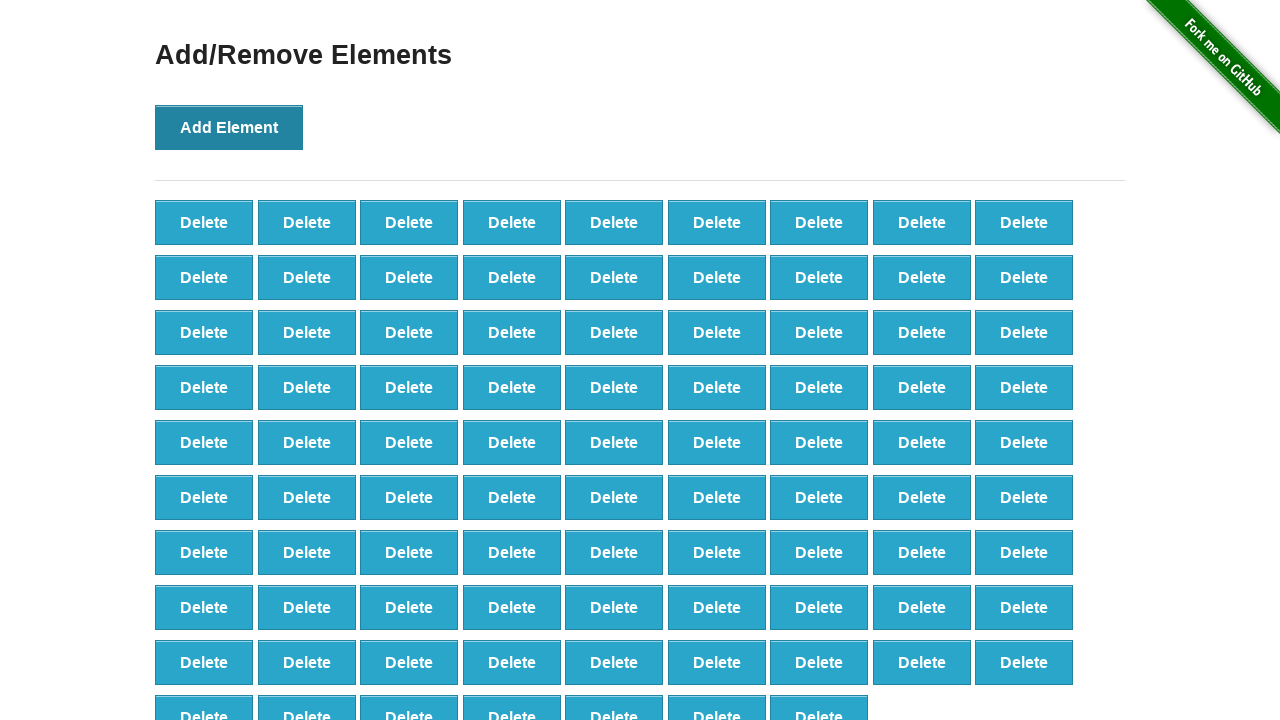

Clicked 'Add Element' button (iteration 89/101) at (229, 127) on button[onclick='addElement()']
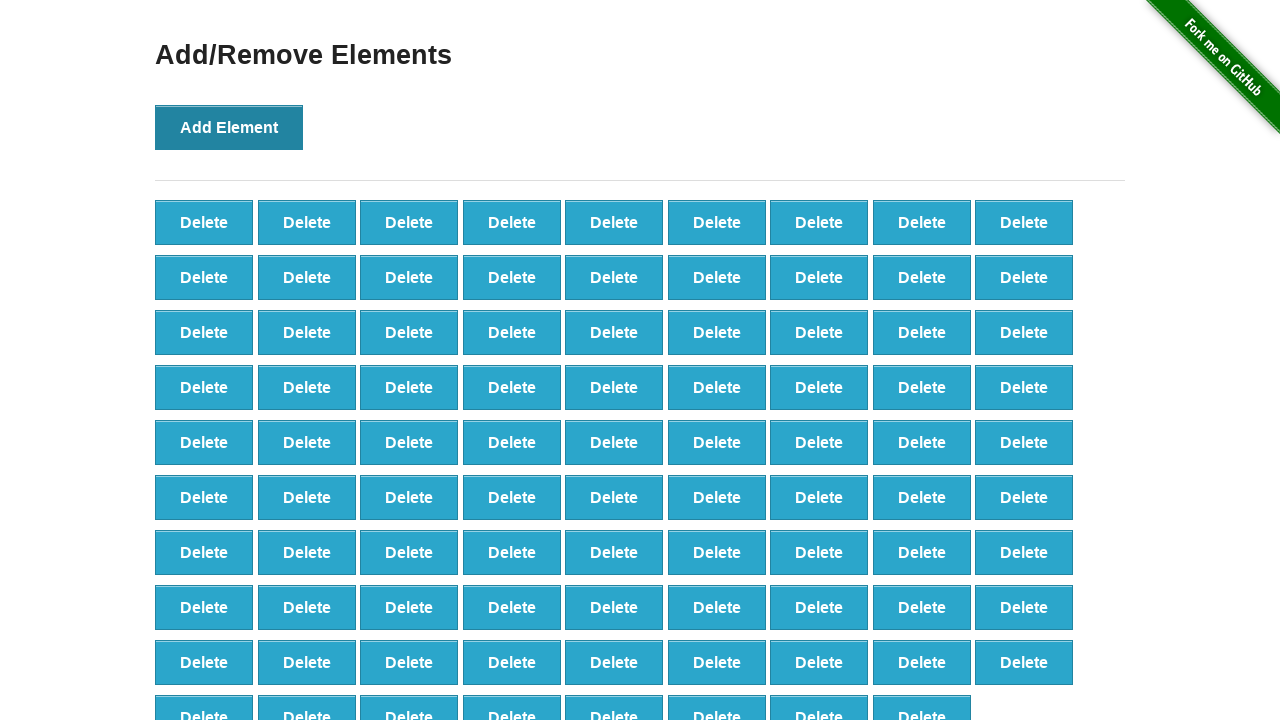

Clicked 'Add Element' button (iteration 90/101) at (229, 127) on button[onclick='addElement()']
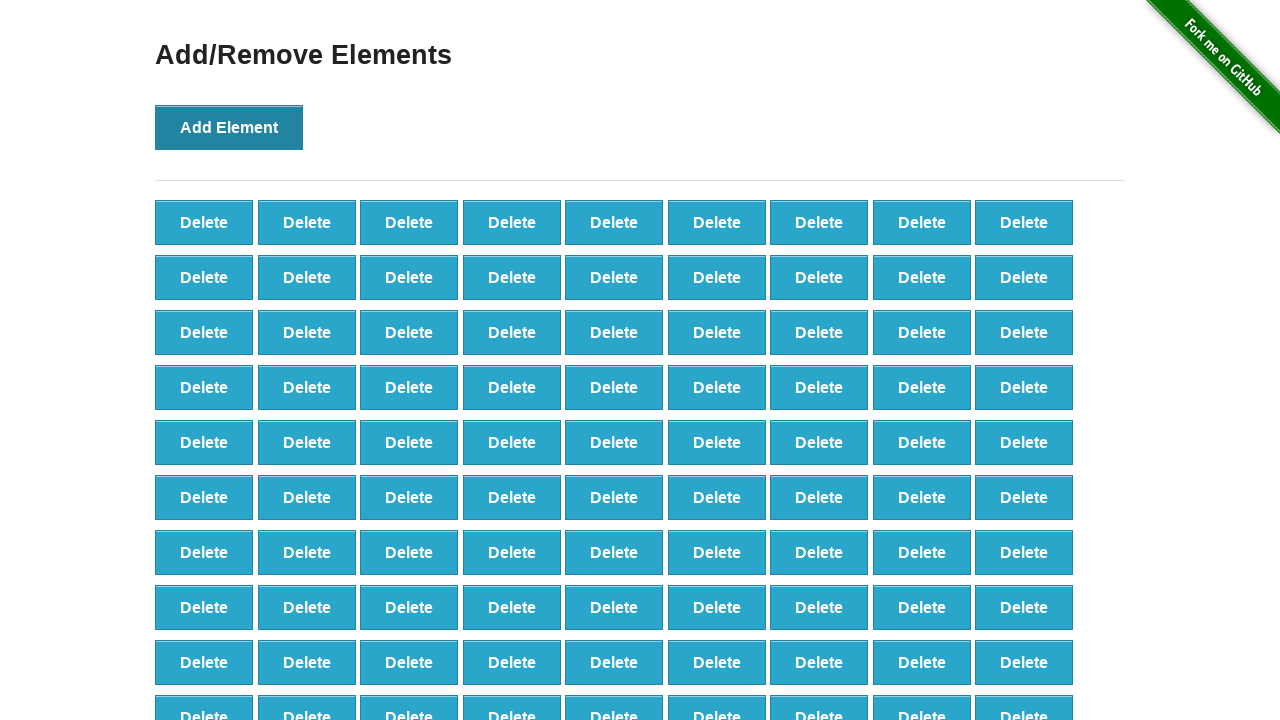

Clicked 'Add Element' button (iteration 91/101) at (229, 127) on button[onclick='addElement()']
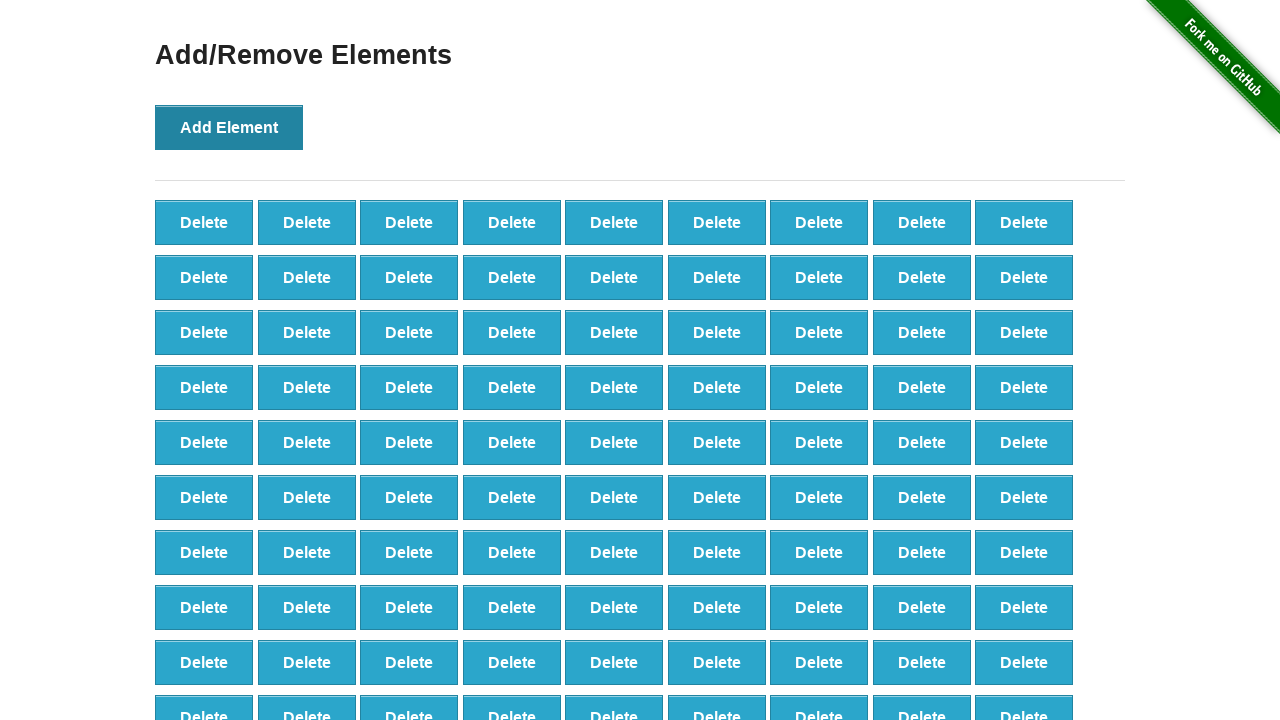

Clicked 'Add Element' button (iteration 92/101) at (229, 127) on button[onclick='addElement()']
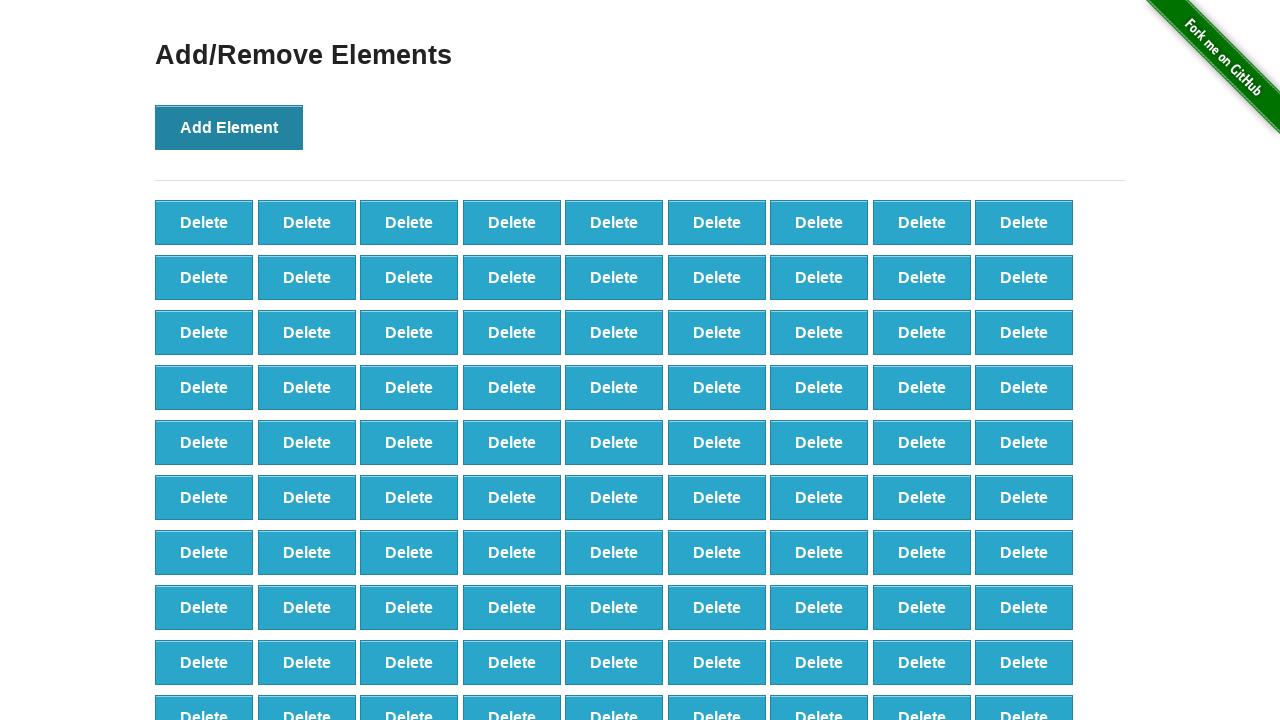

Clicked 'Add Element' button (iteration 93/101) at (229, 127) on button[onclick='addElement()']
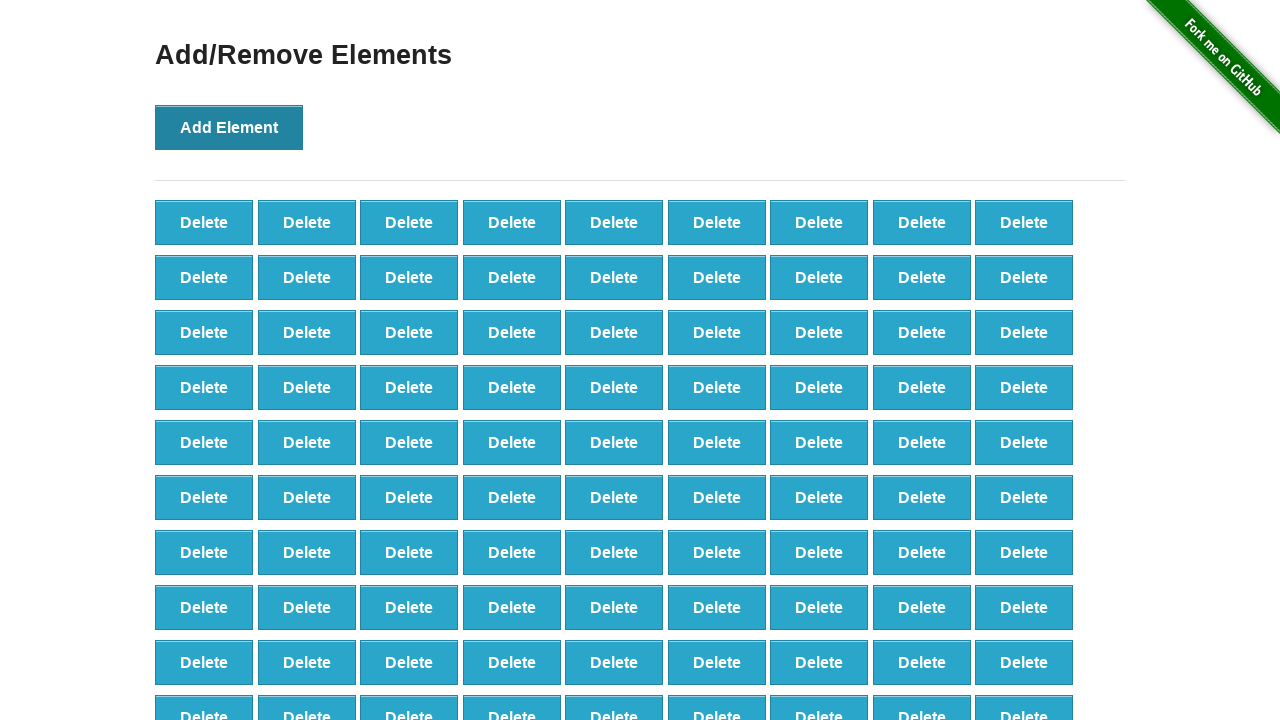

Clicked 'Add Element' button (iteration 94/101) at (229, 127) on button[onclick='addElement()']
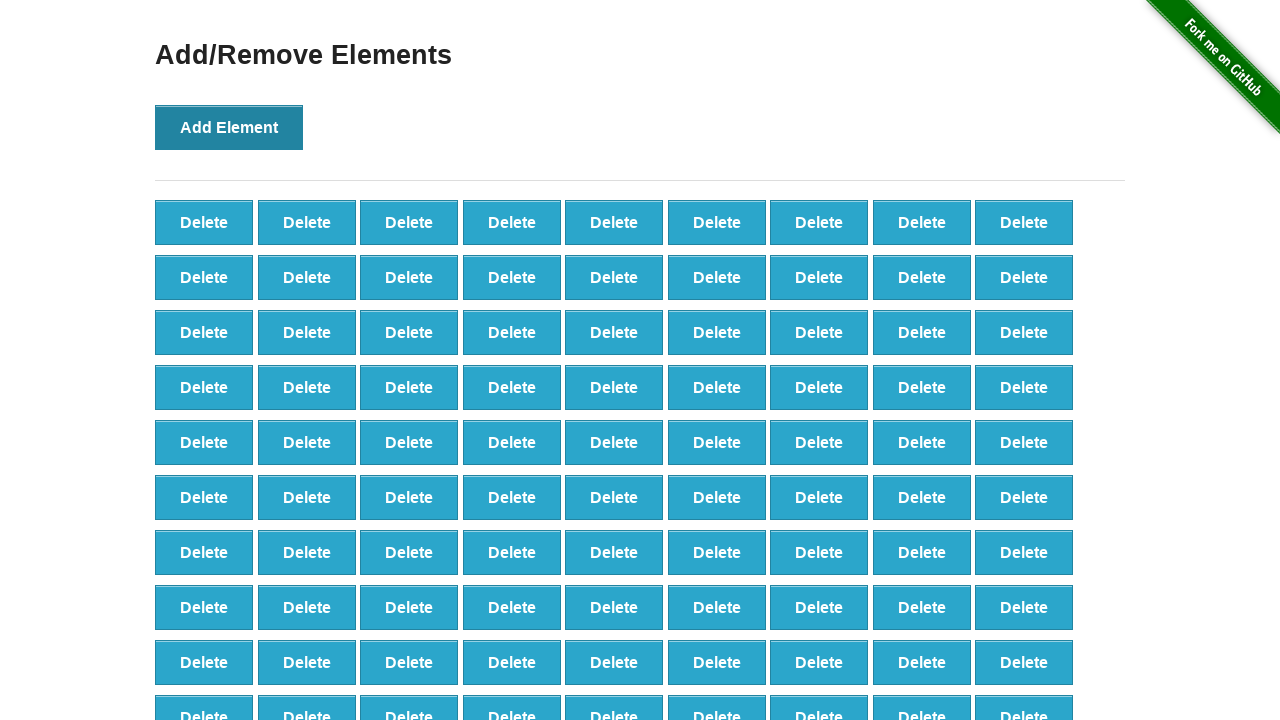

Clicked 'Add Element' button (iteration 95/101) at (229, 127) on button[onclick='addElement()']
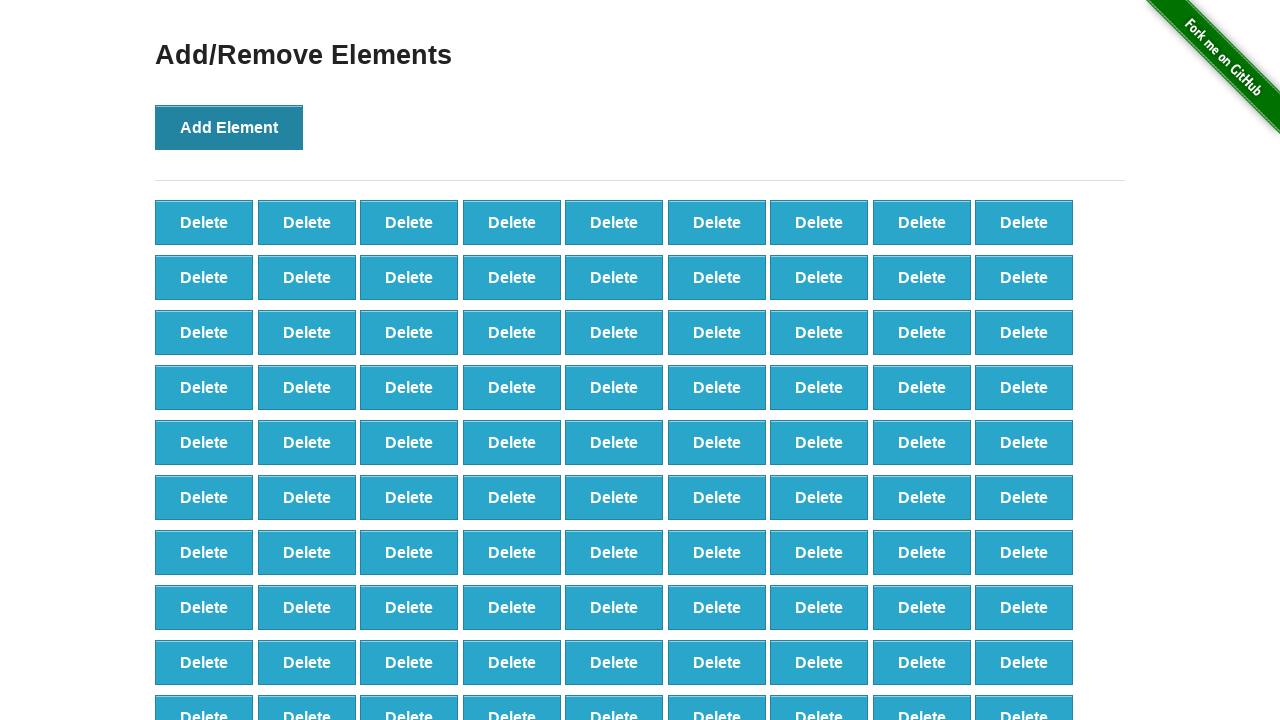

Clicked 'Add Element' button (iteration 96/101) at (229, 127) on button[onclick='addElement()']
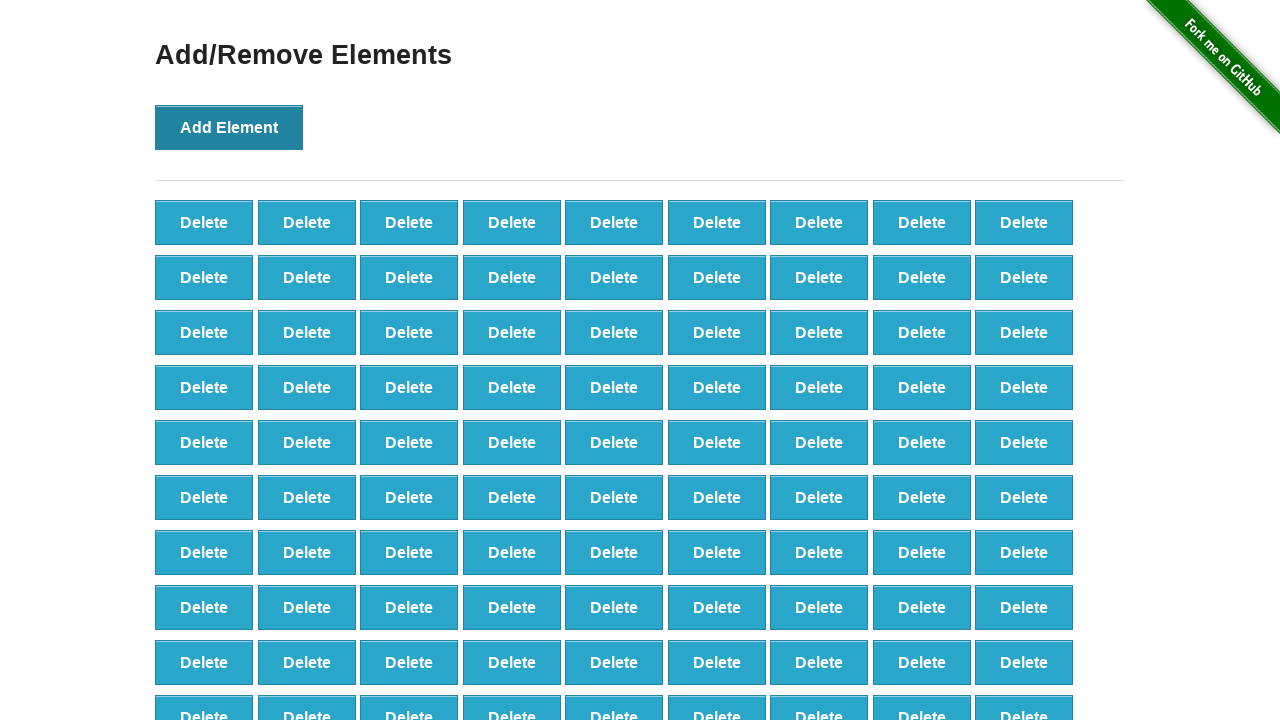

Clicked 'Add Element' button (iteration 97/101) at (229, 127) on button[onclick='addElement()']
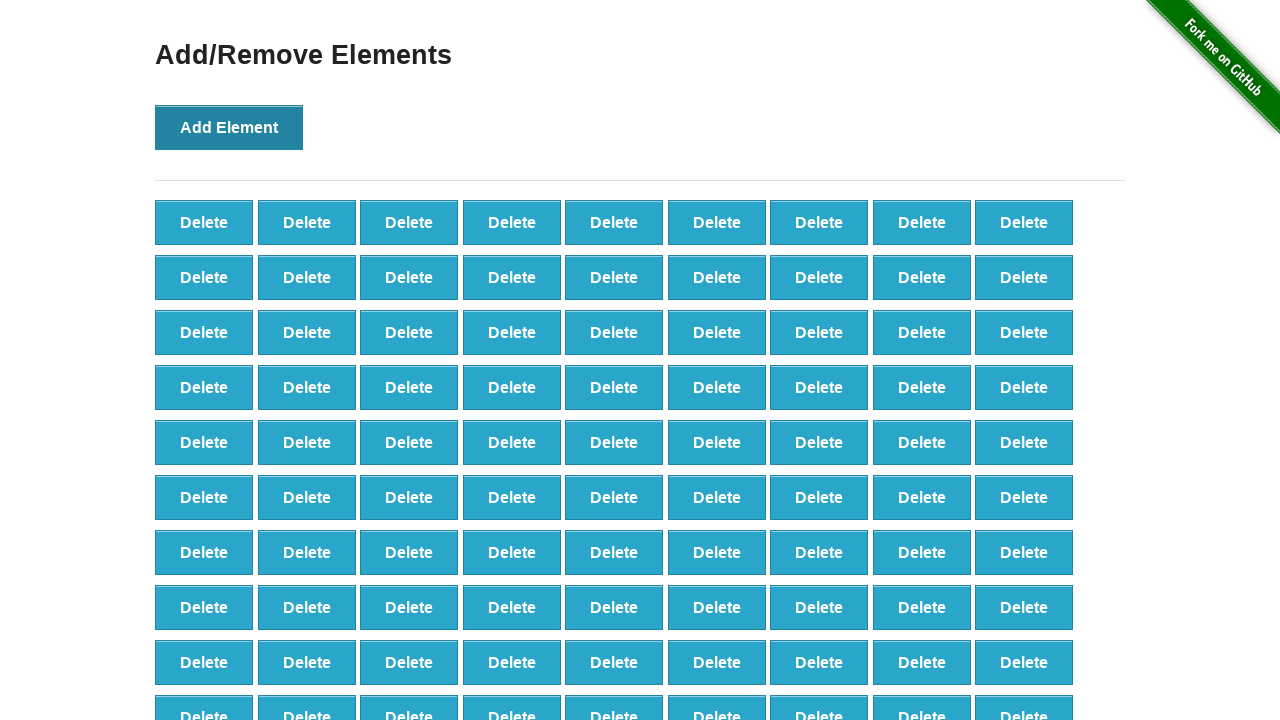

Clicked 'Add Element' button (iteration 98/101) at (229, 127) on button[onclick='addElement()']
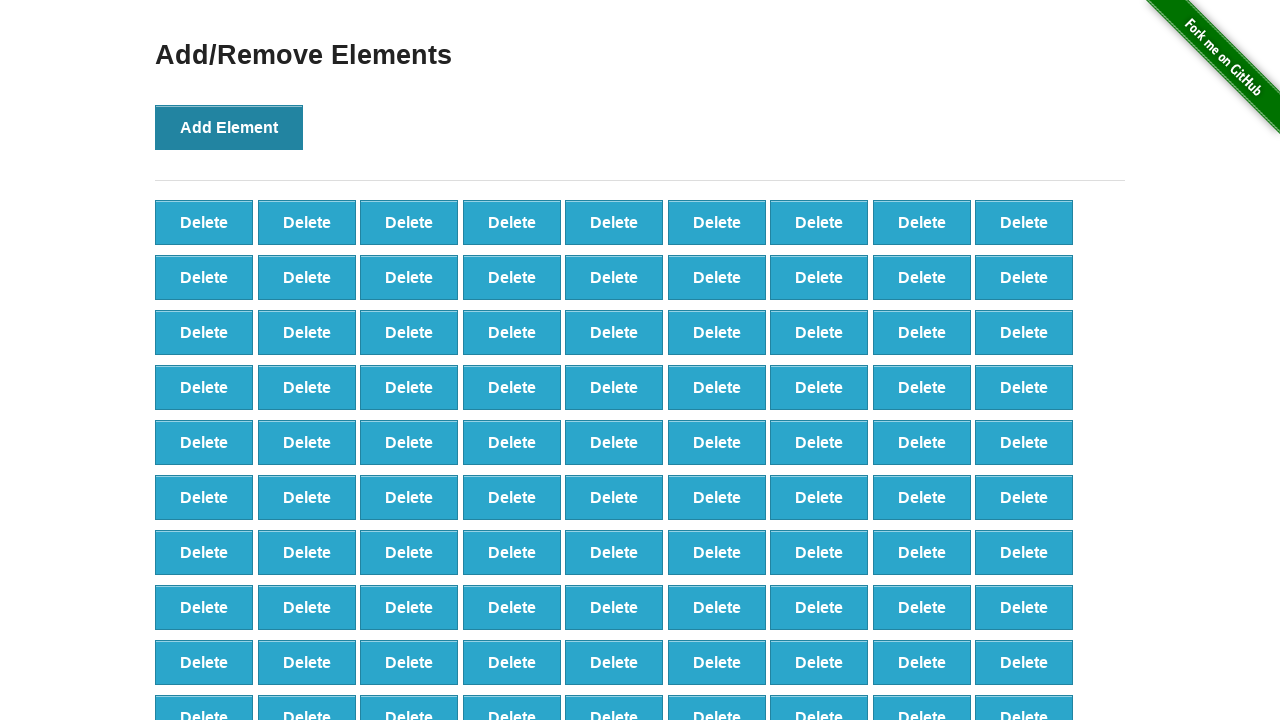

Clicked 'Add Element' button (iteration 99/101) at (229, 127) on button[onclick='addElement()']
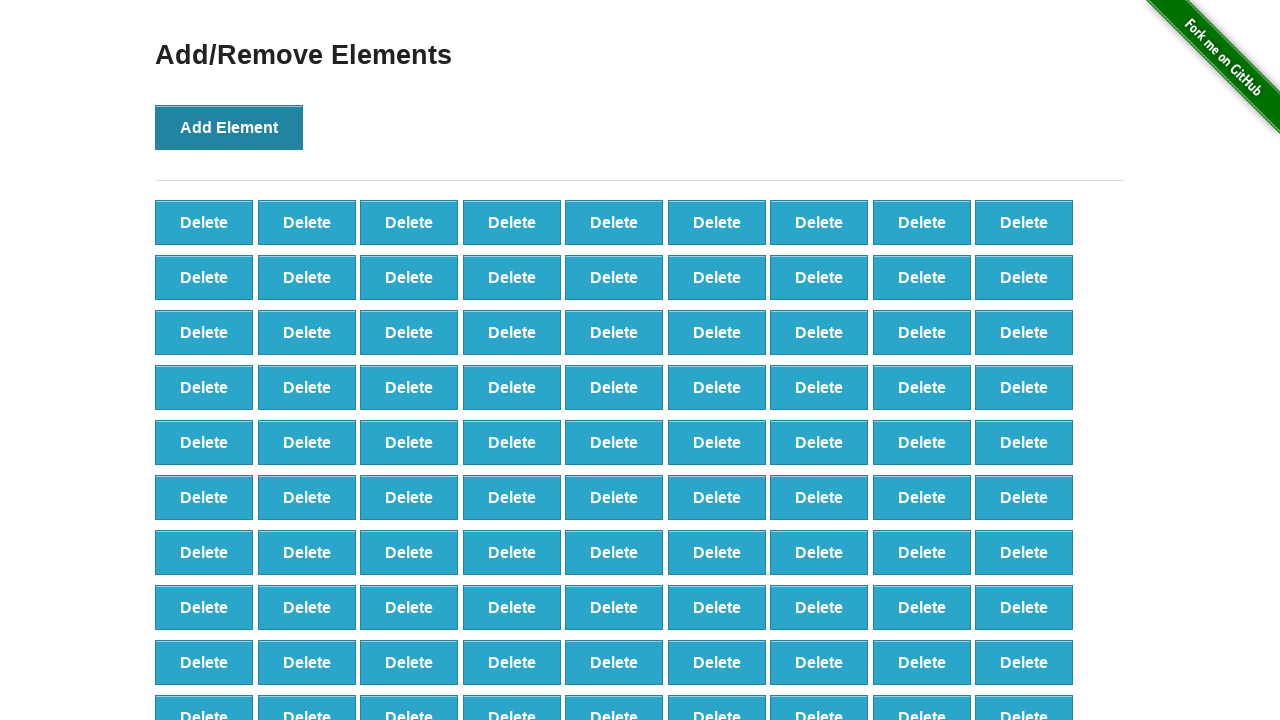

Clicked 'Add Element' button (iteration 100/101) at (229, 127) on button[onclick='addElement()']
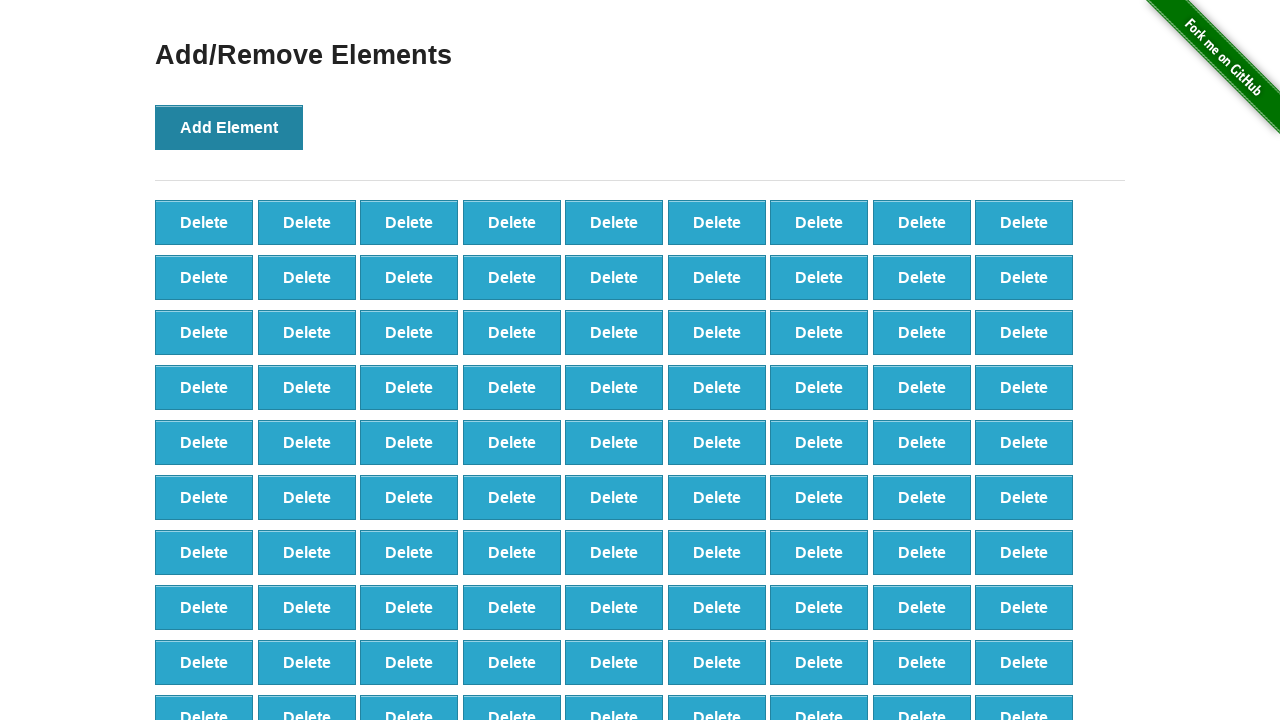

Clicked 'Add Element' button (iteration 101/101) at (229, 127) on button[onclick='addElement()']
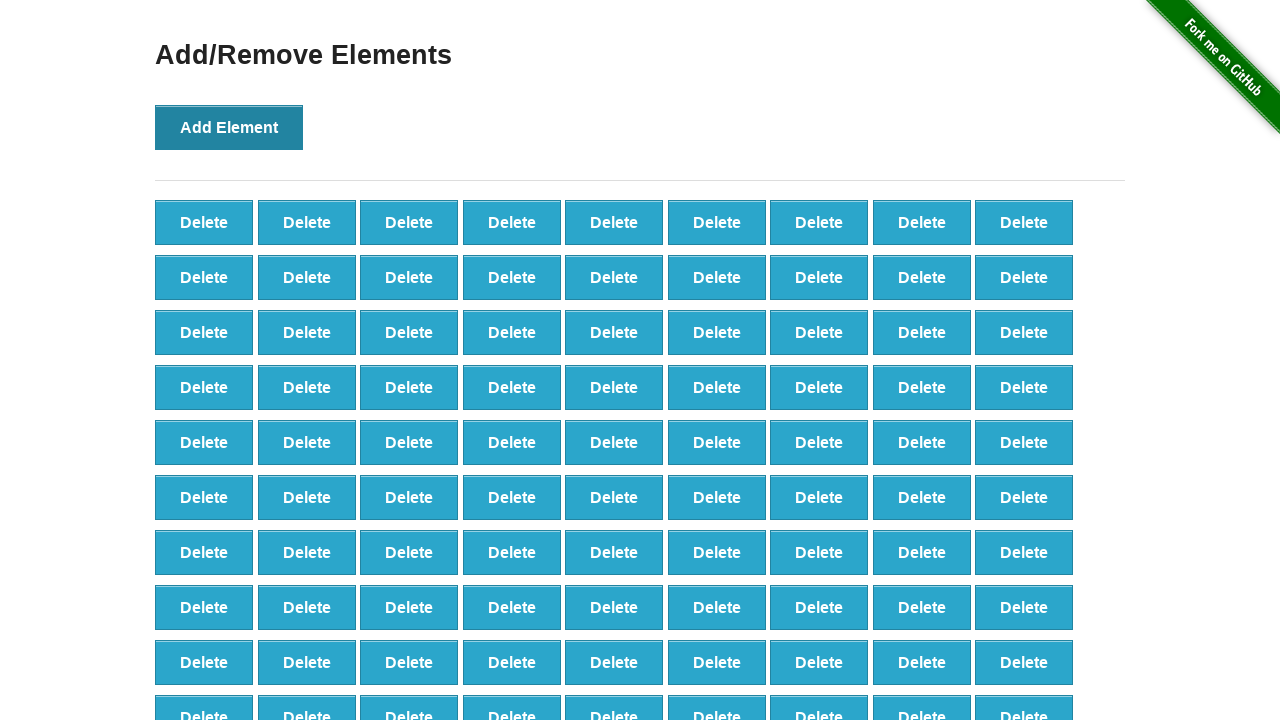

Verified Delete buttons were created on the page
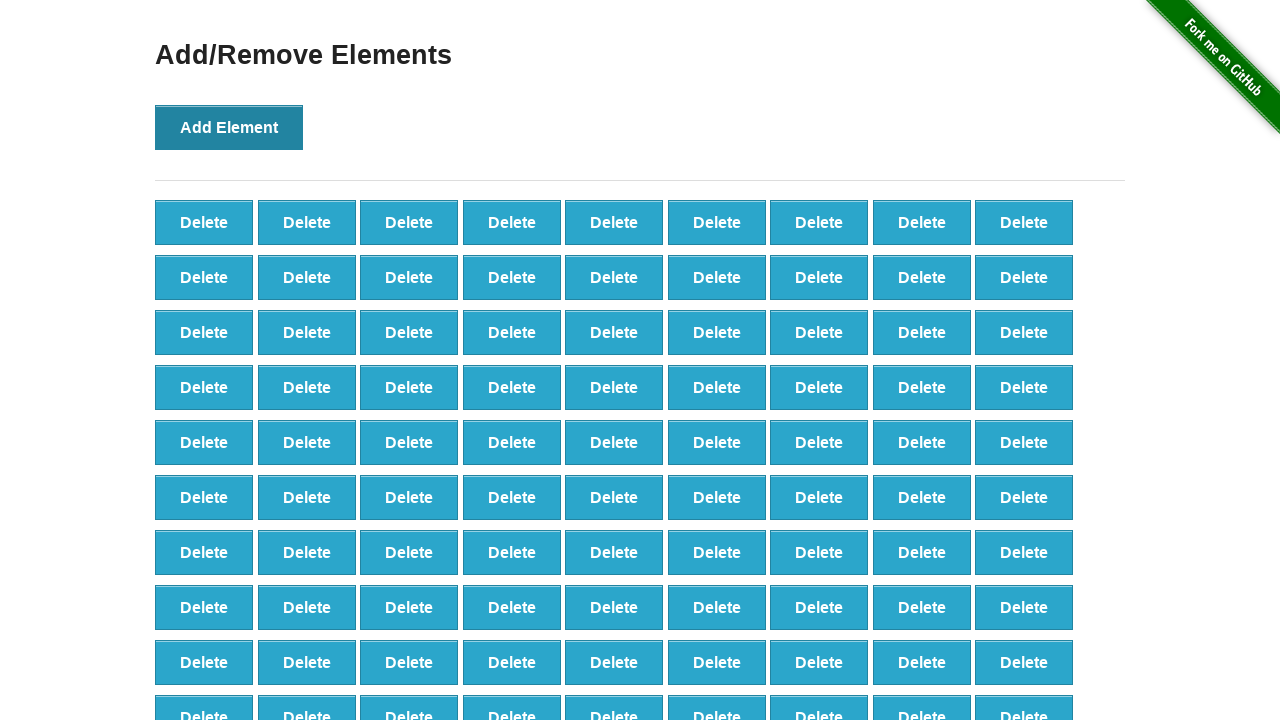

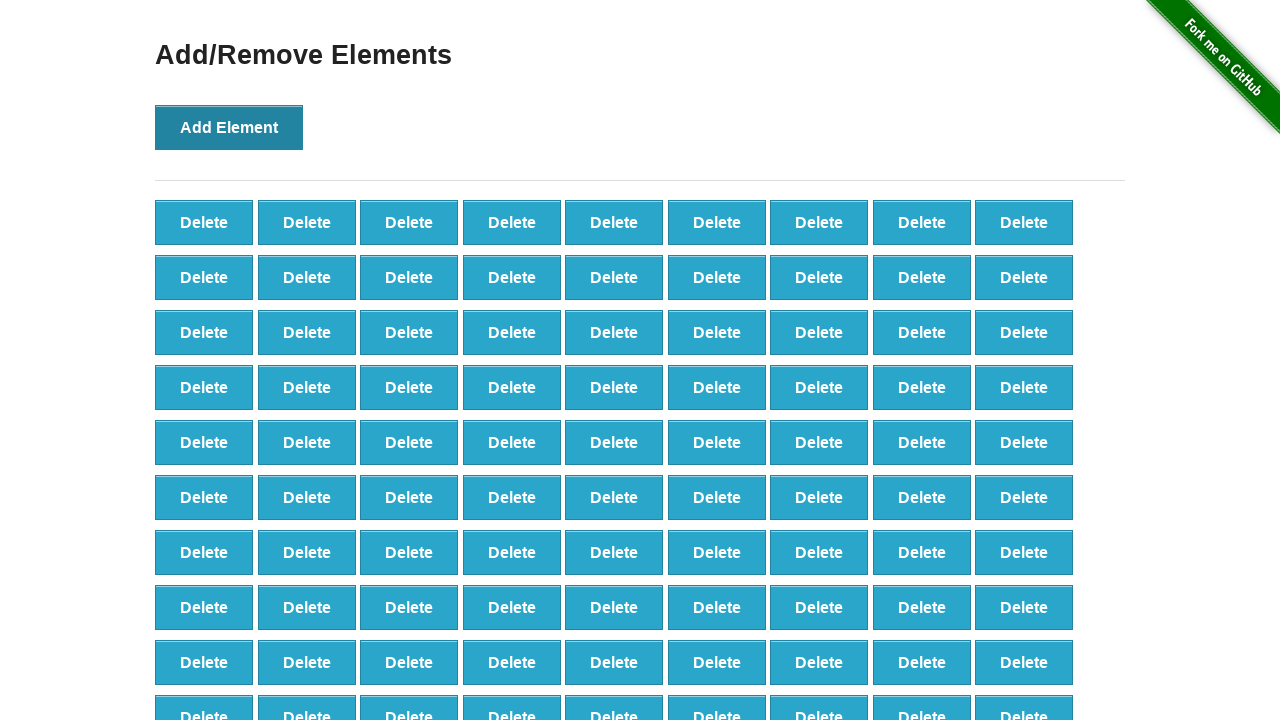